Navigates through various sections of the Playwright documentation website, clicking through multiple documentation pages including Test Generator, Release notes, API testing, Configuration, Fixtures, and many other documentation sections.

Starting URL: https://playwright.dev/

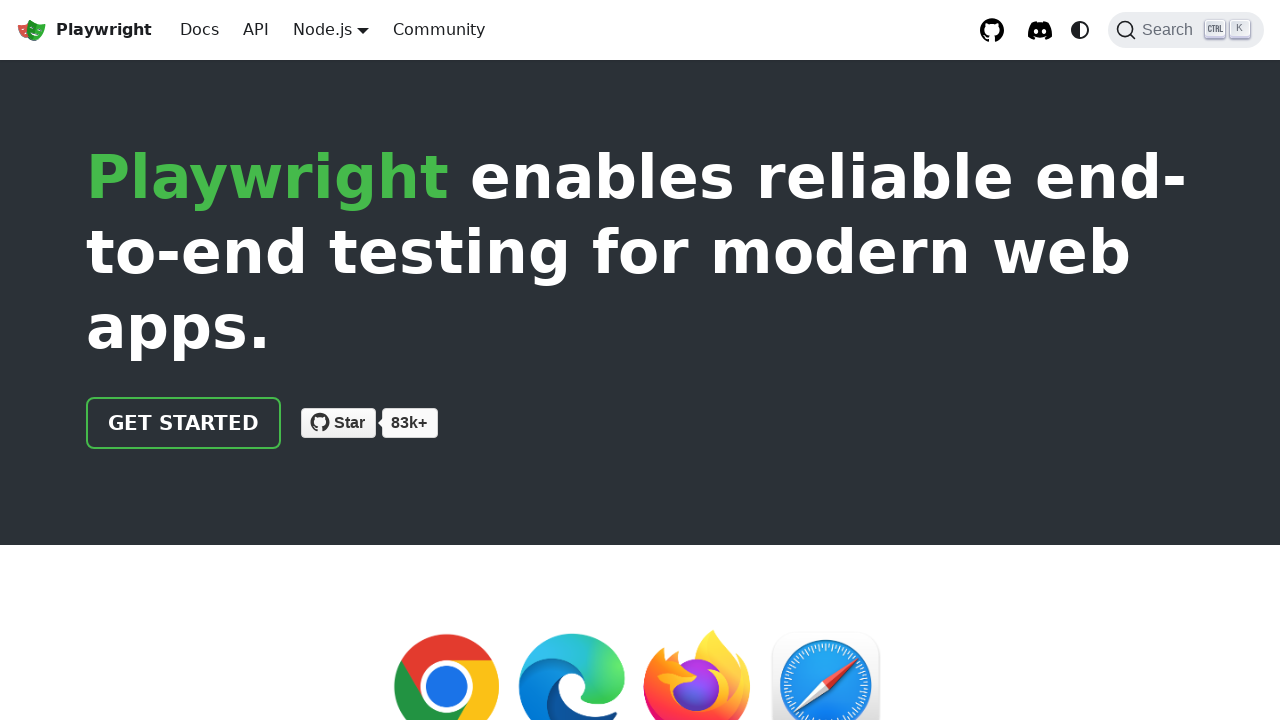

Set viewport size to 1920x1080
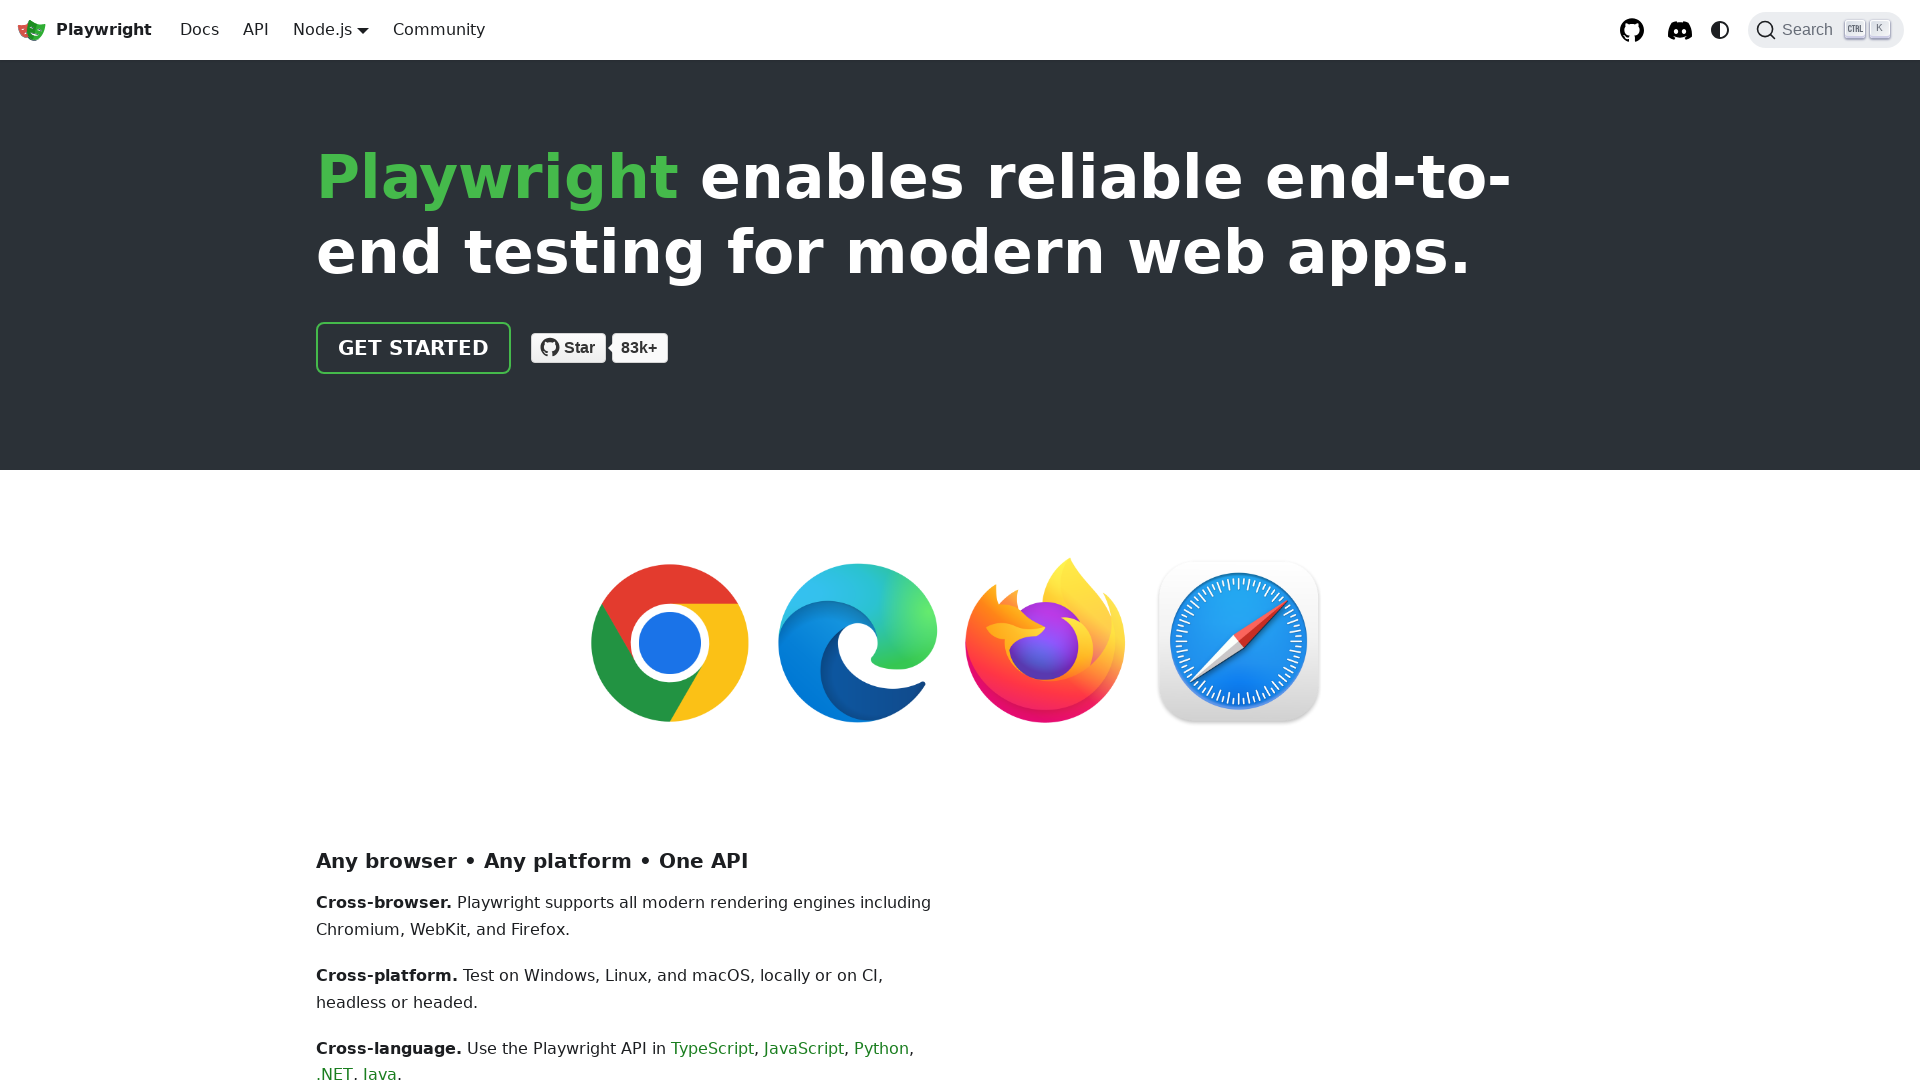

Verified page title contains 'Playwright'
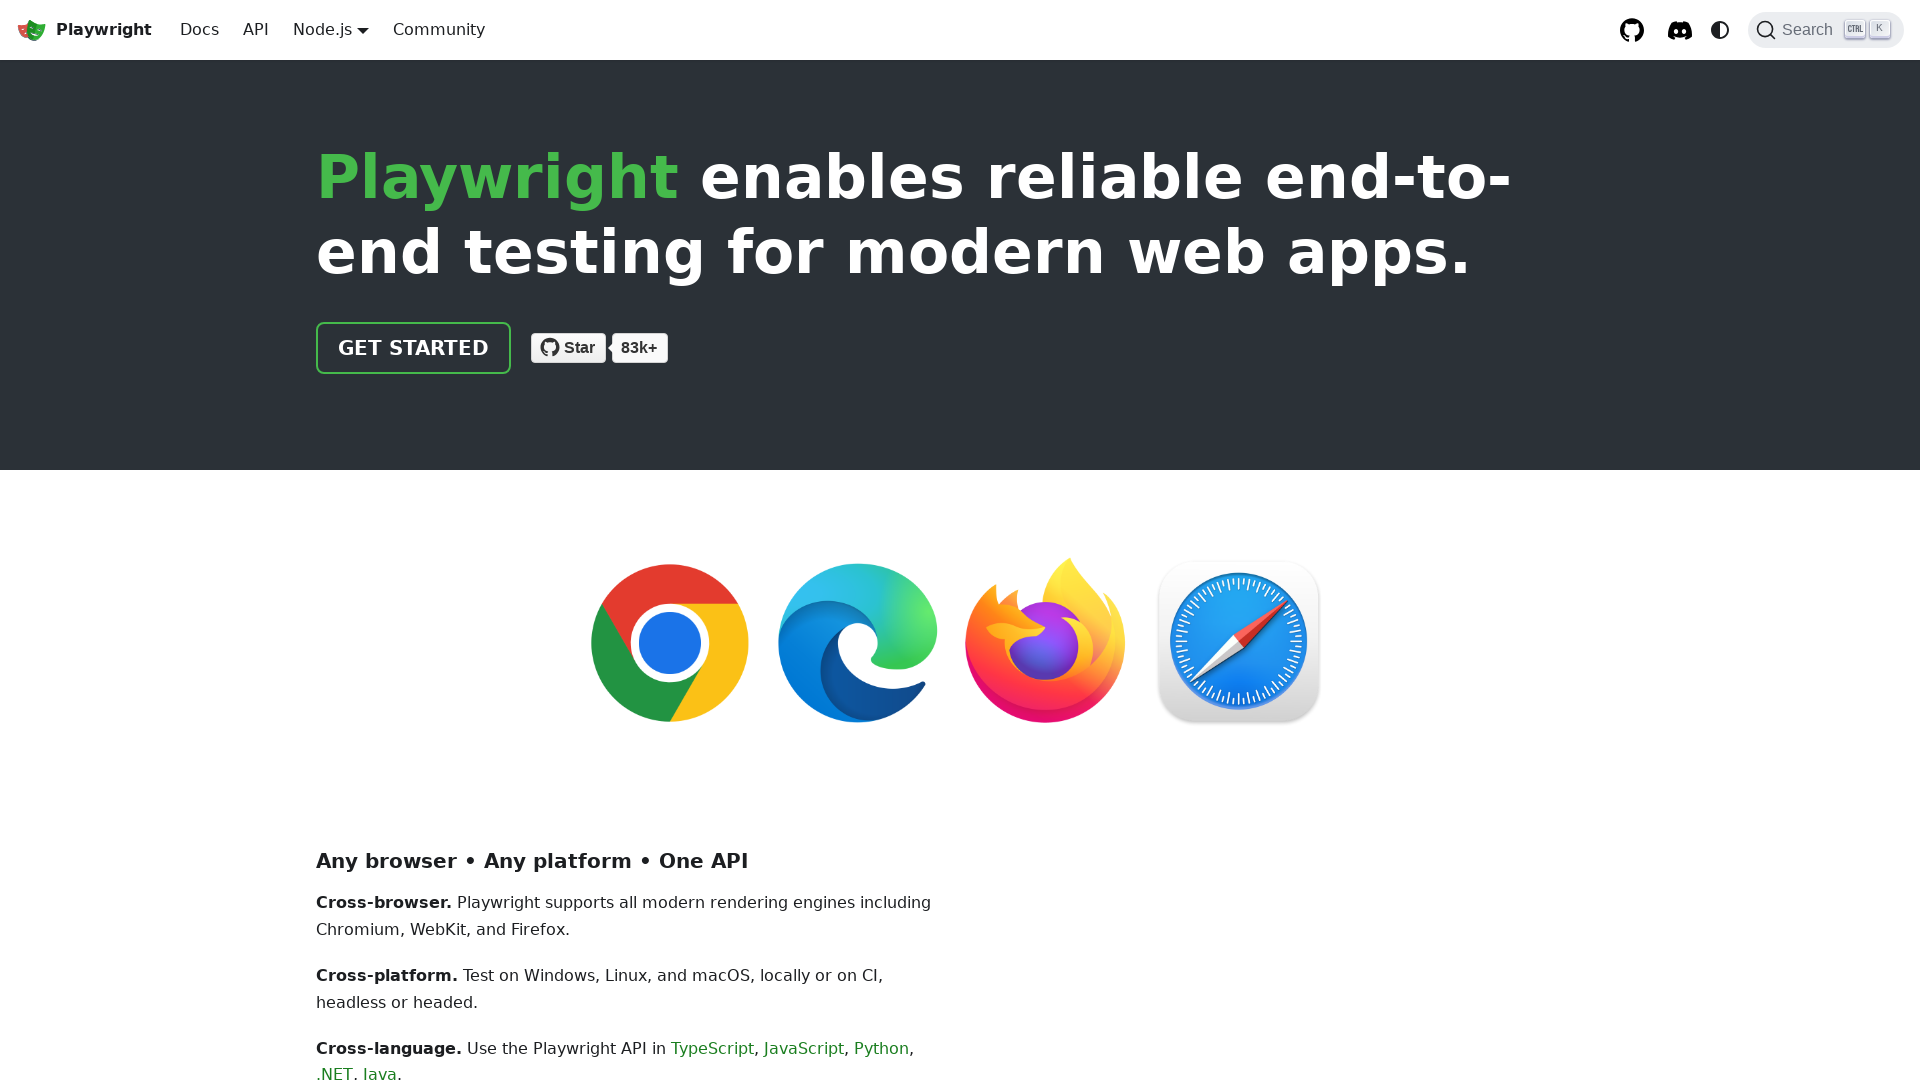

Clicked 'Get Started' link at (414, 348) on text=Get Started
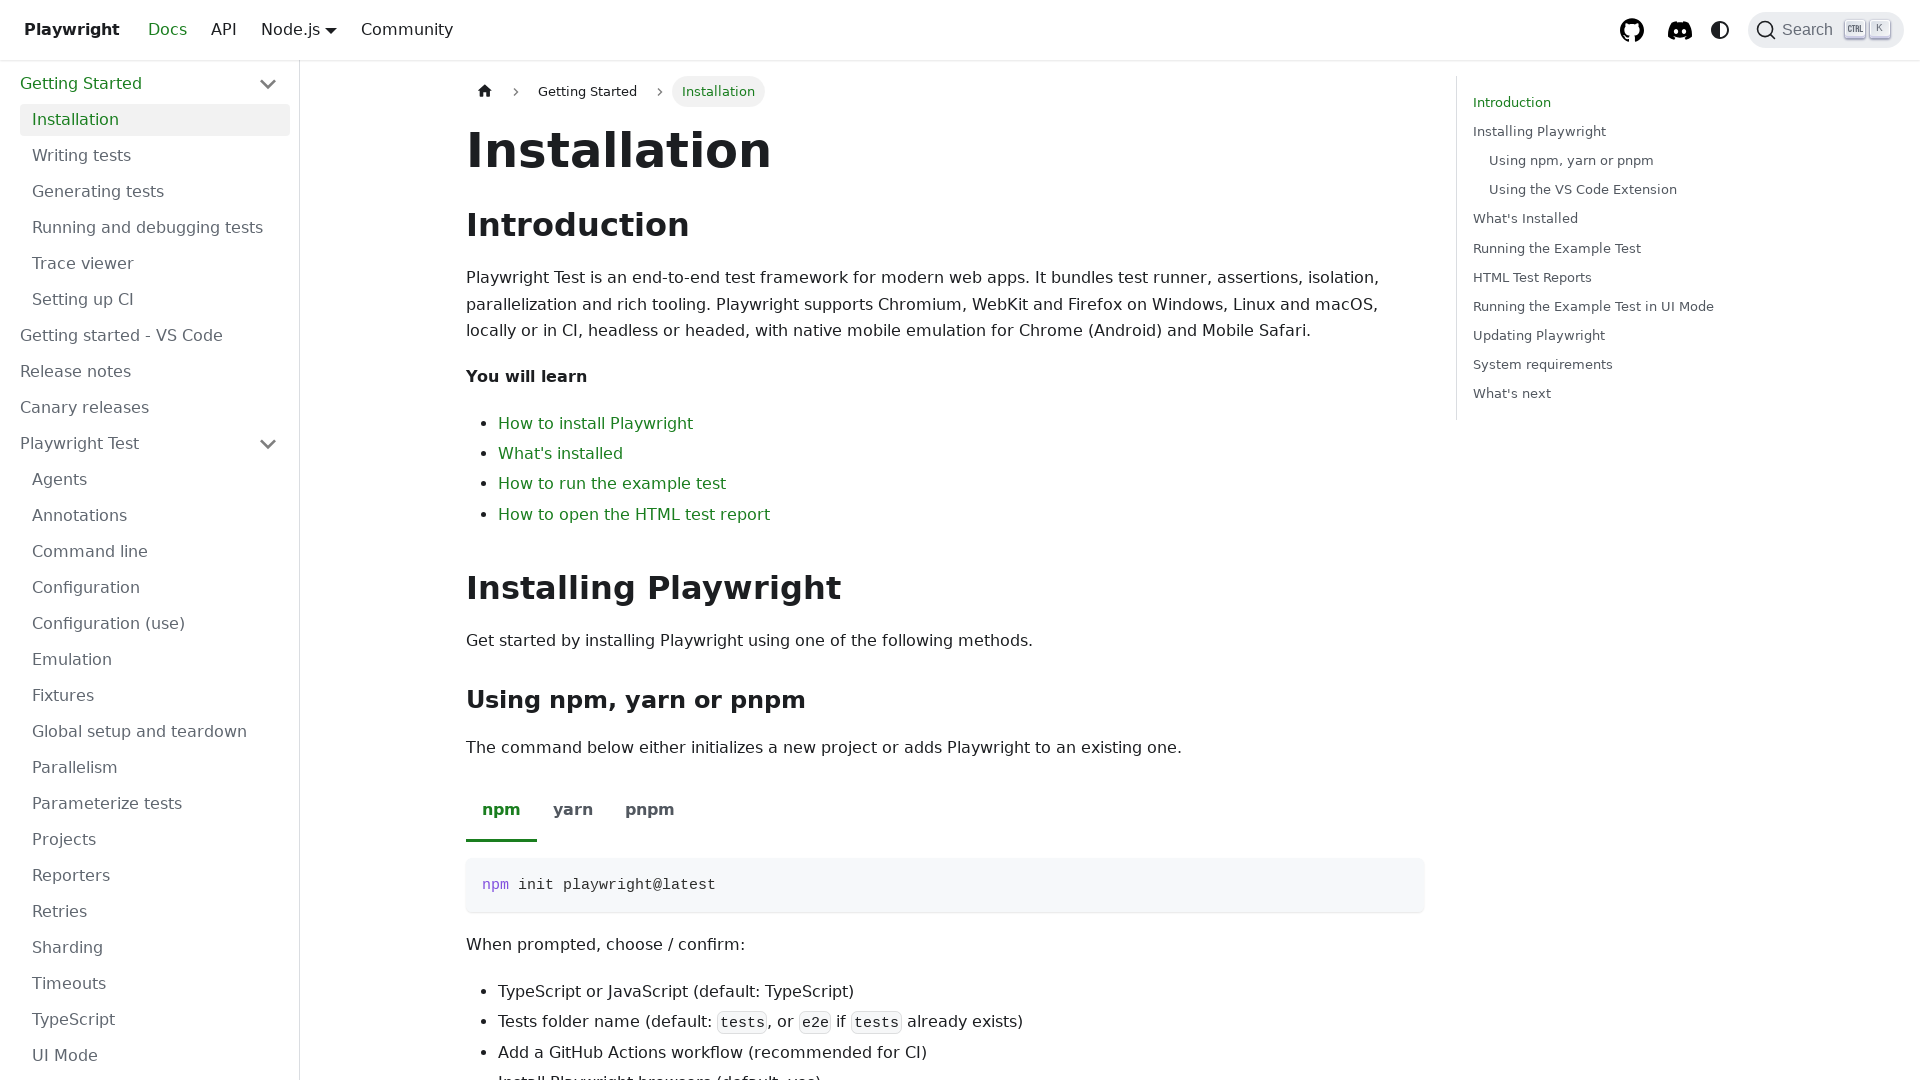

Installation section loaded
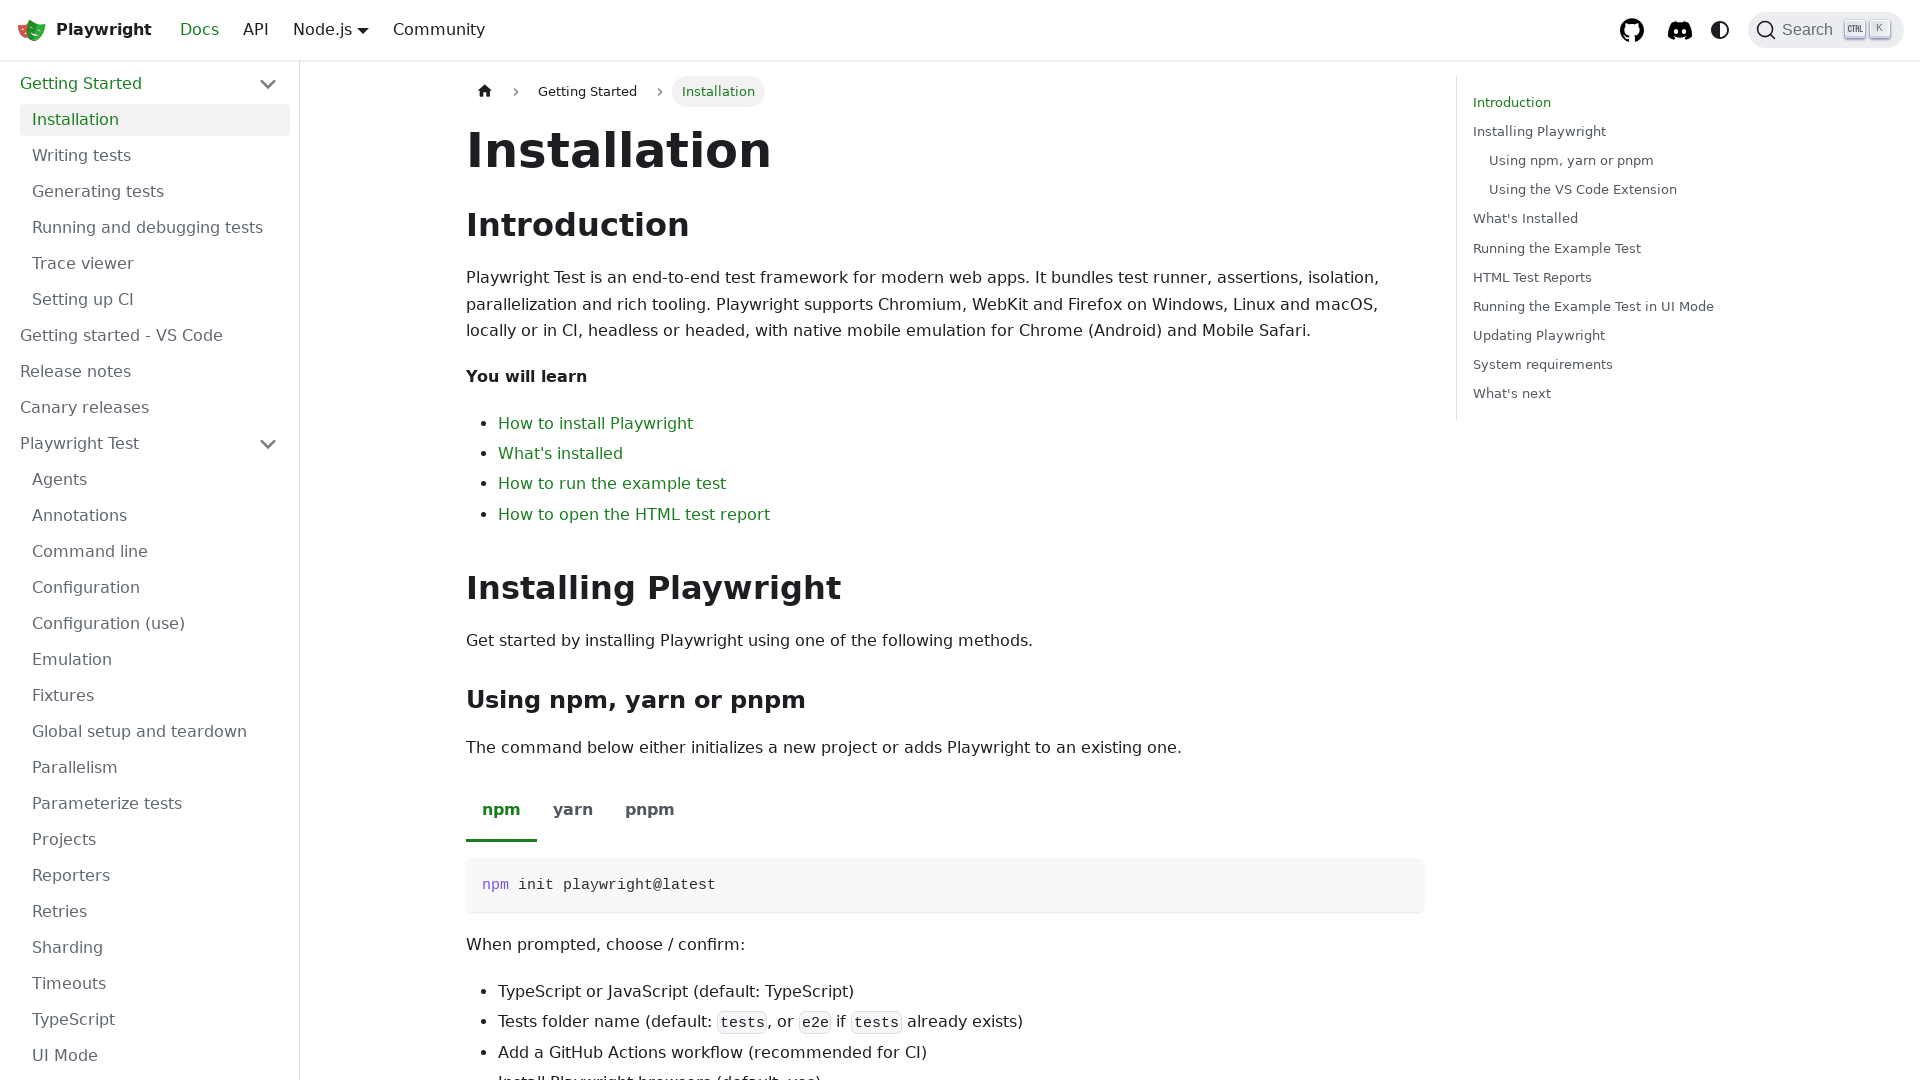

Navigated to Trace Viewer documentation at (155, 264) on text=Trace Viewer
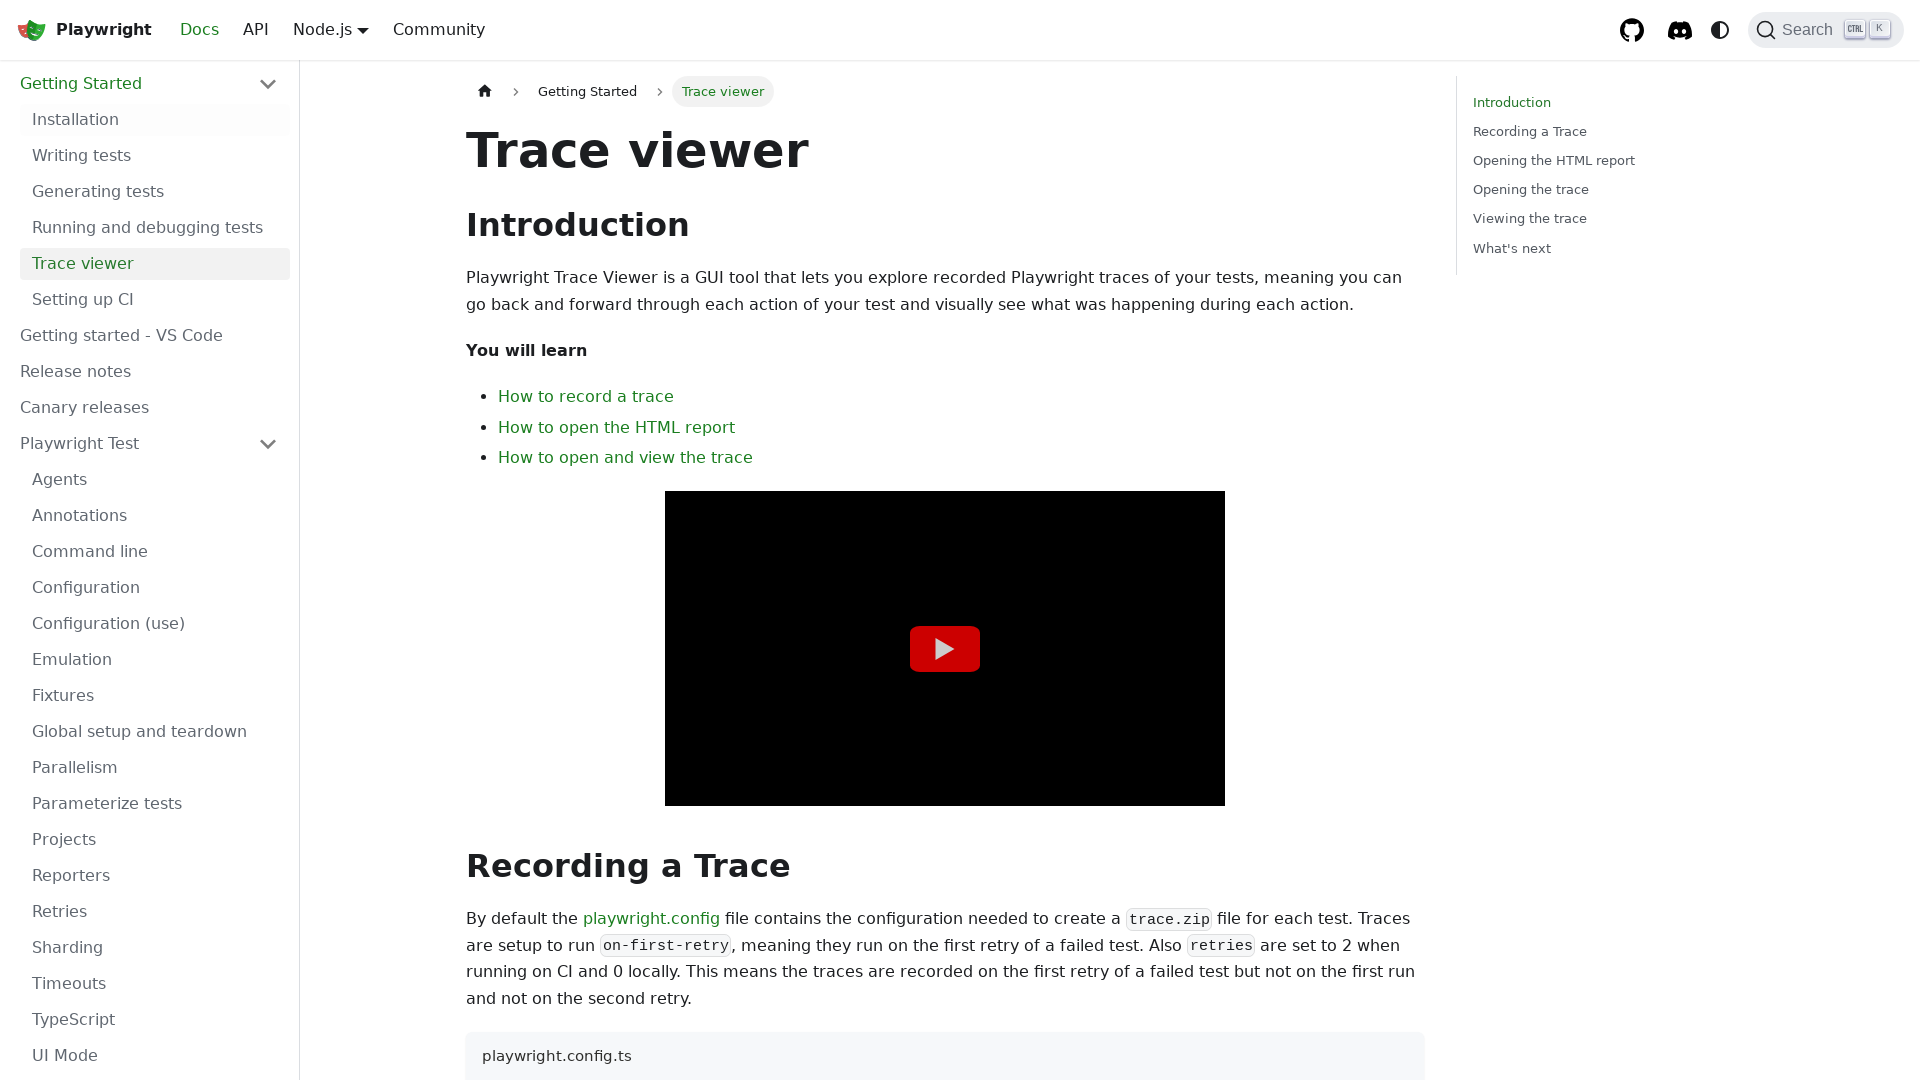

Navigated to Test Generator documentation at (155, 768) on text=Test Generator
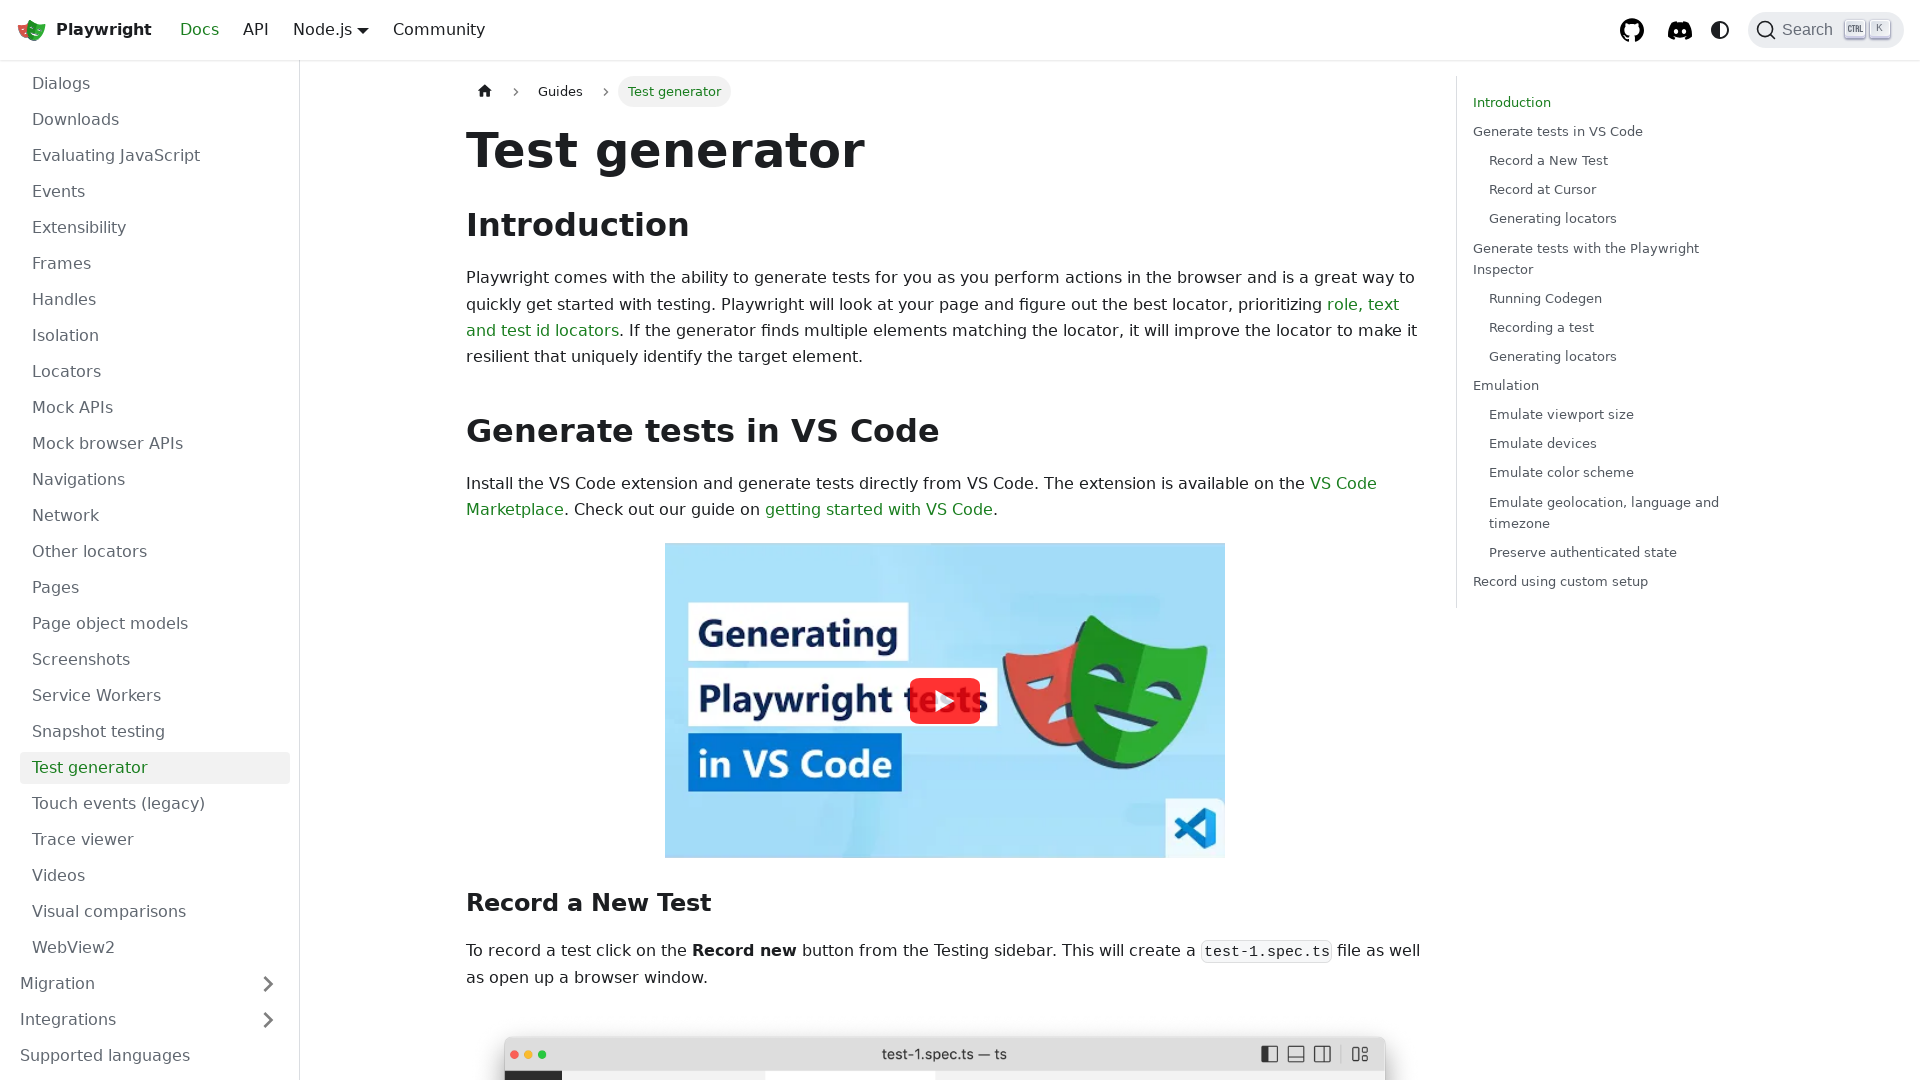

Navigated to Release notes documentation at (149, 372) on text=Release notes
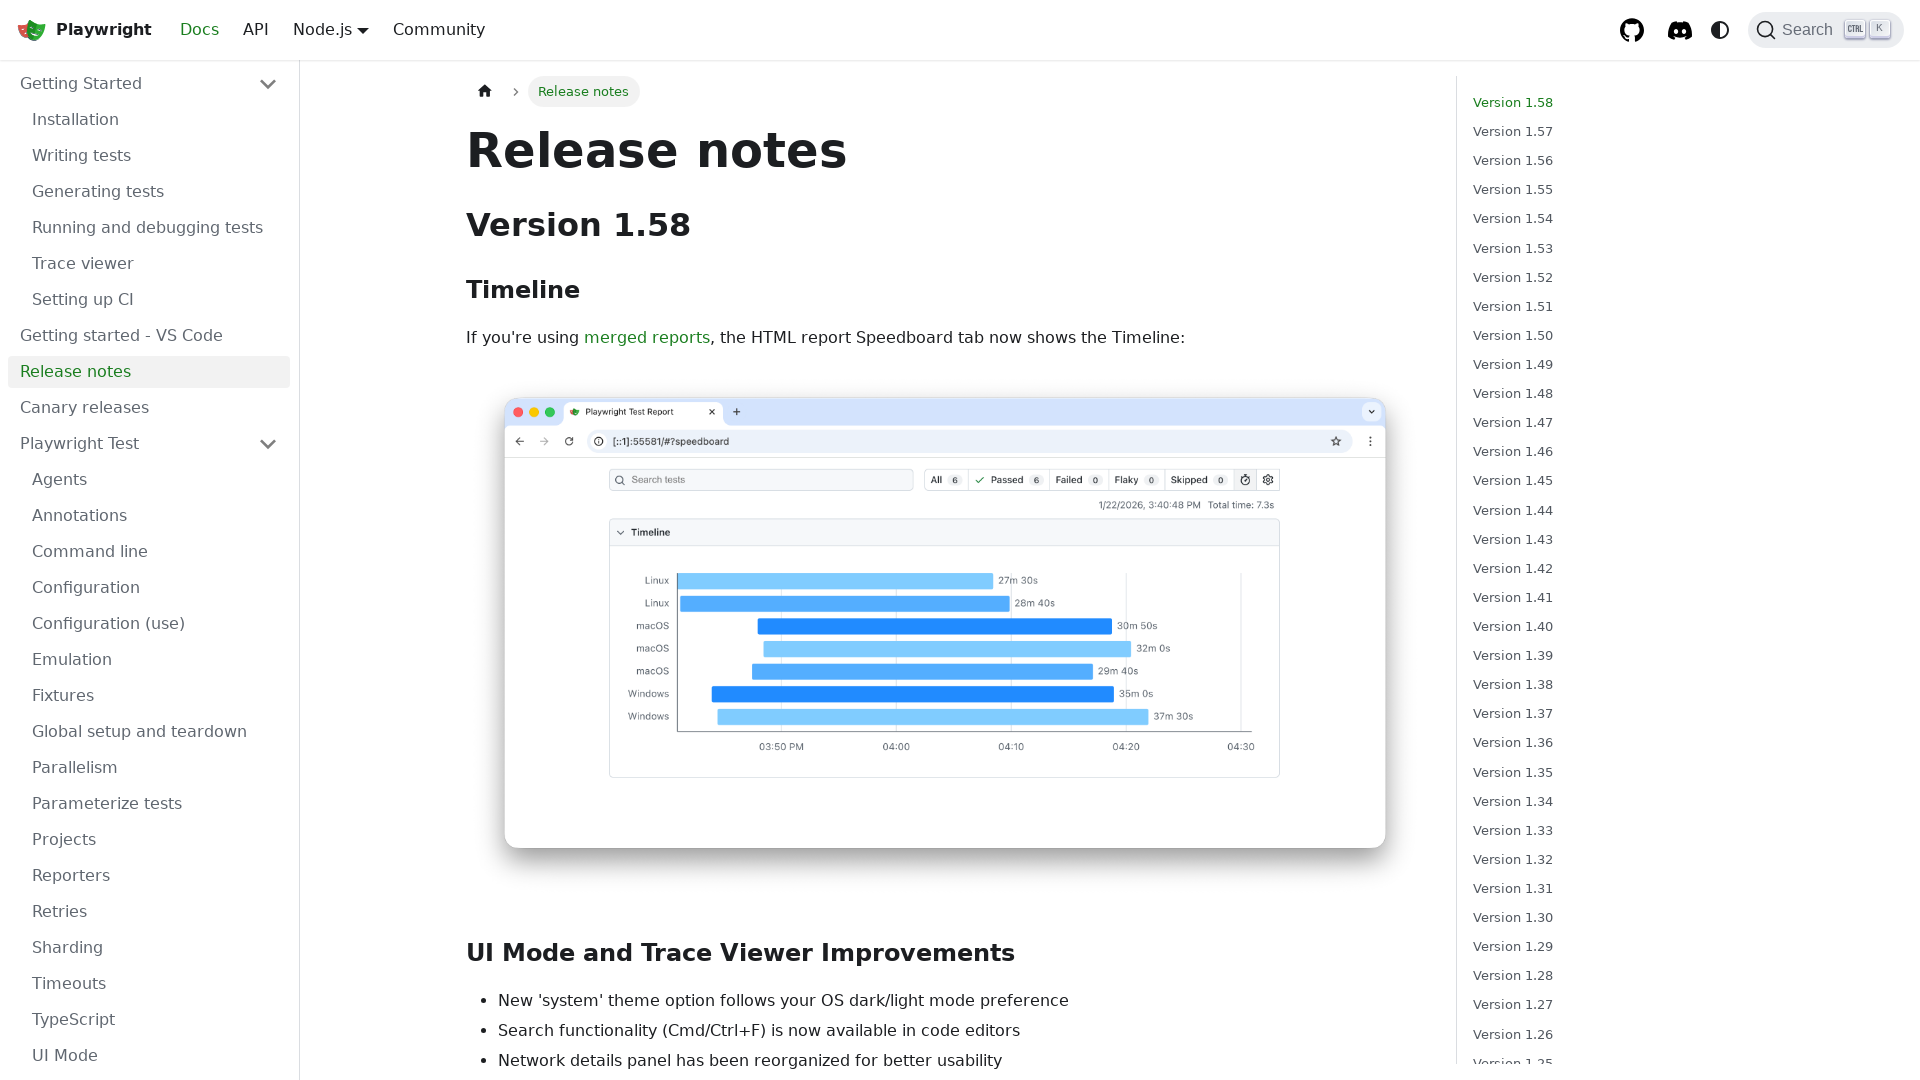

Navigated to Annotations documentation at (155, 516) on text=Annotations
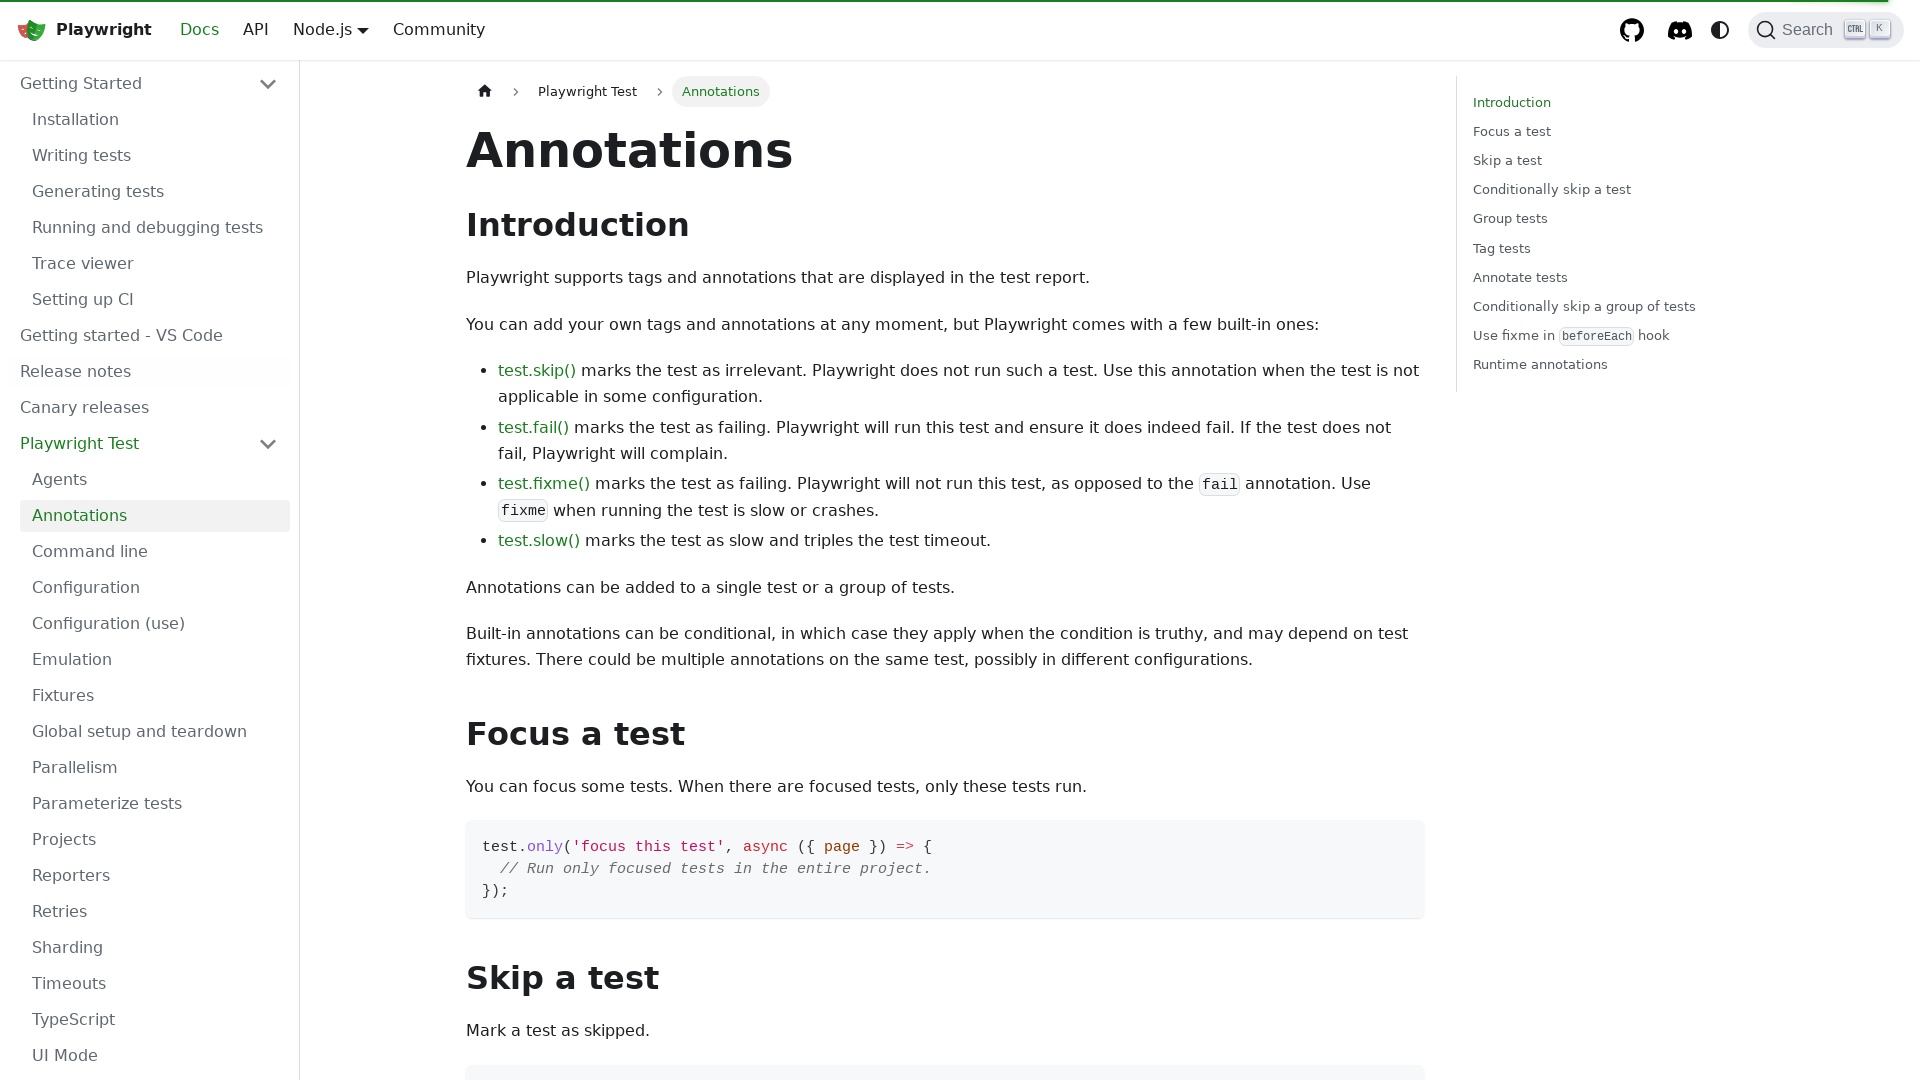

Navigated to API testing documentation at (155, 570) on text=API testing
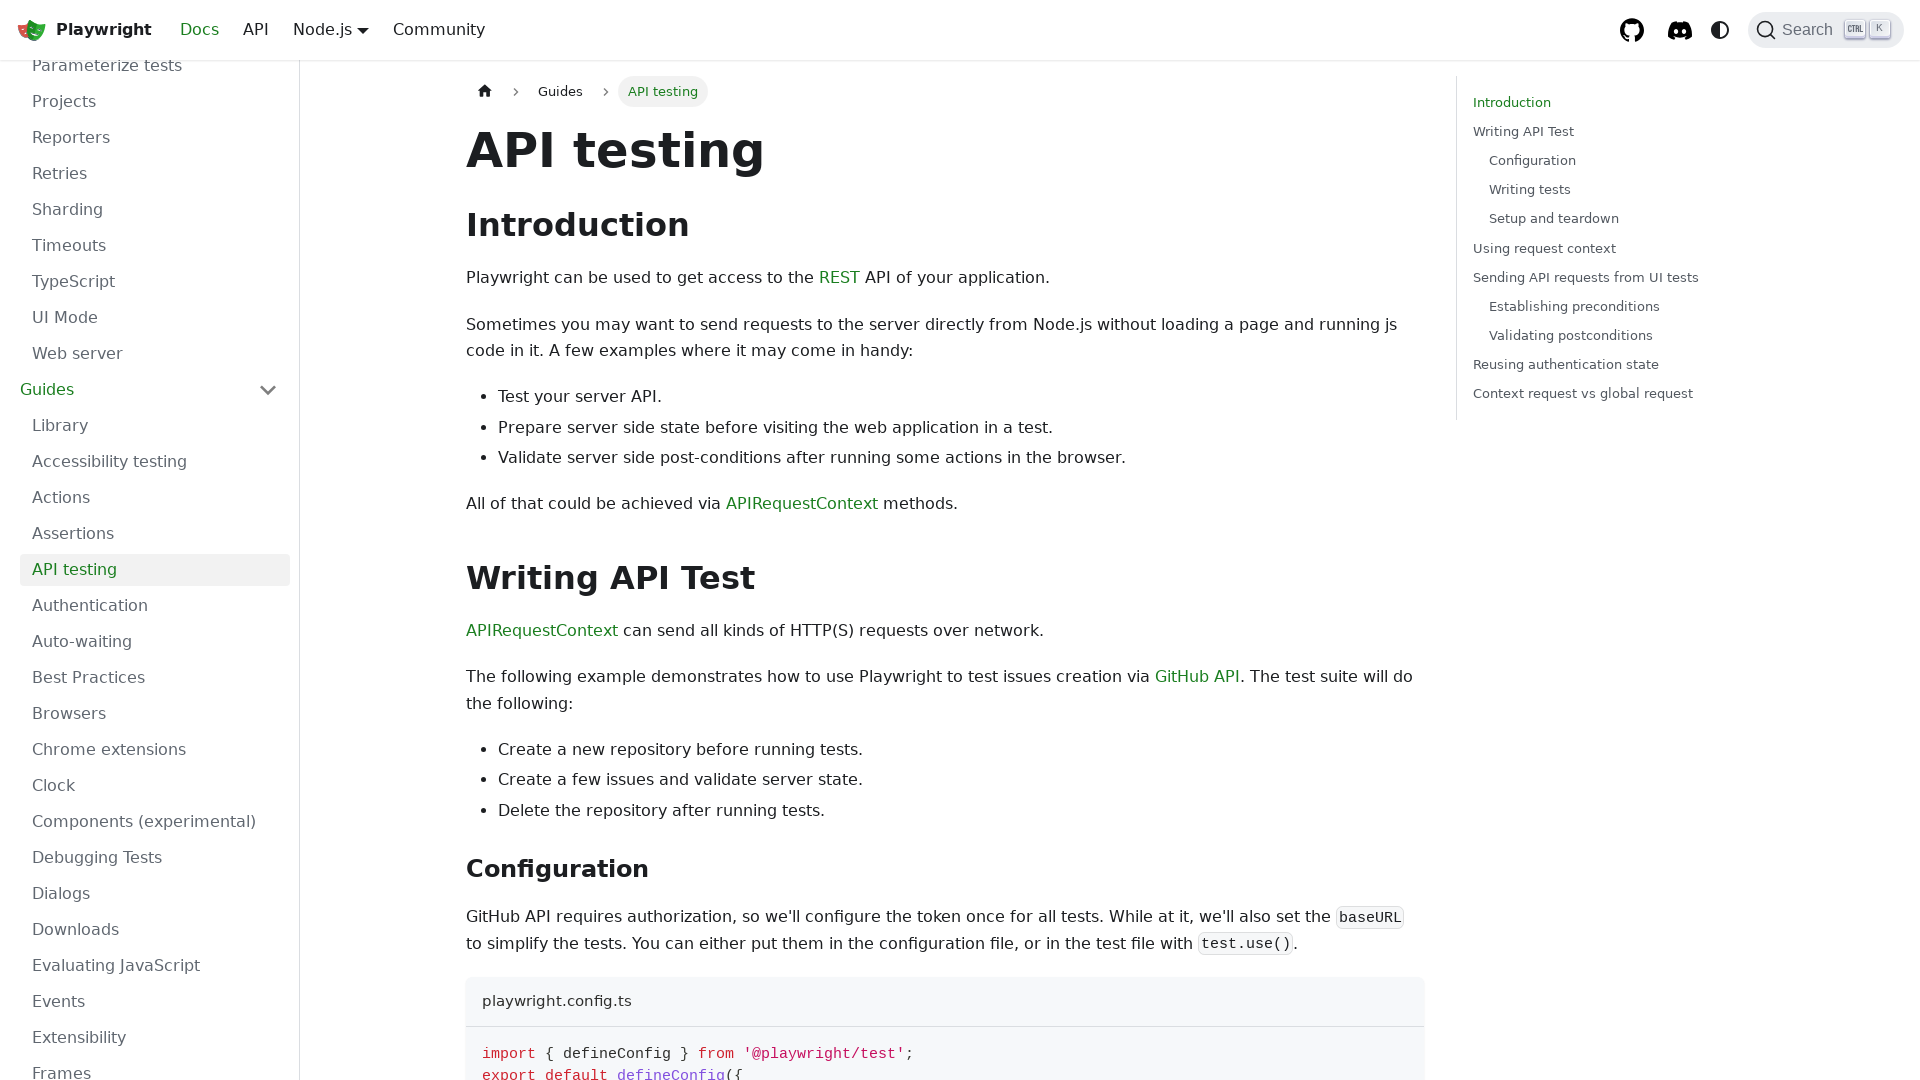

Navigated to Authentication documentation at (155, 606) on text=Authentication
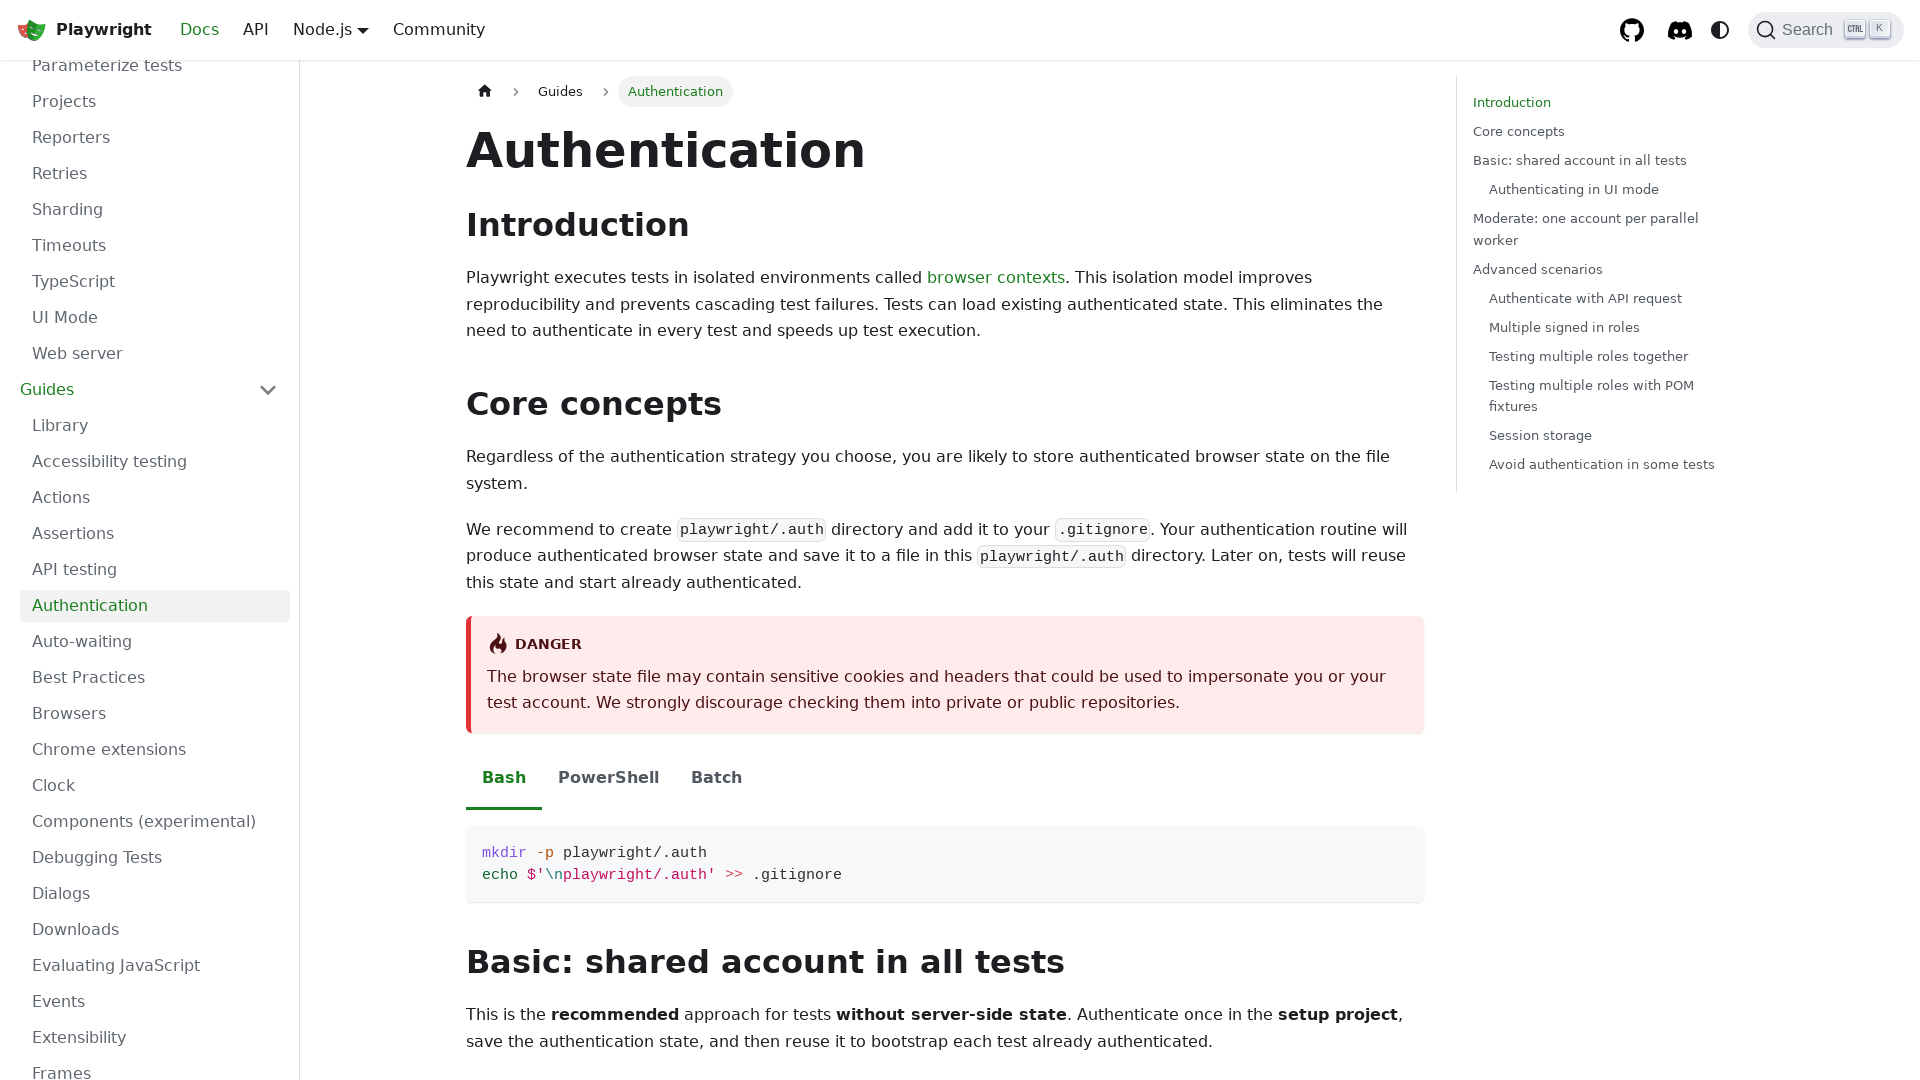

Navigated to Command line documentation at (155, 552) on text=Command line
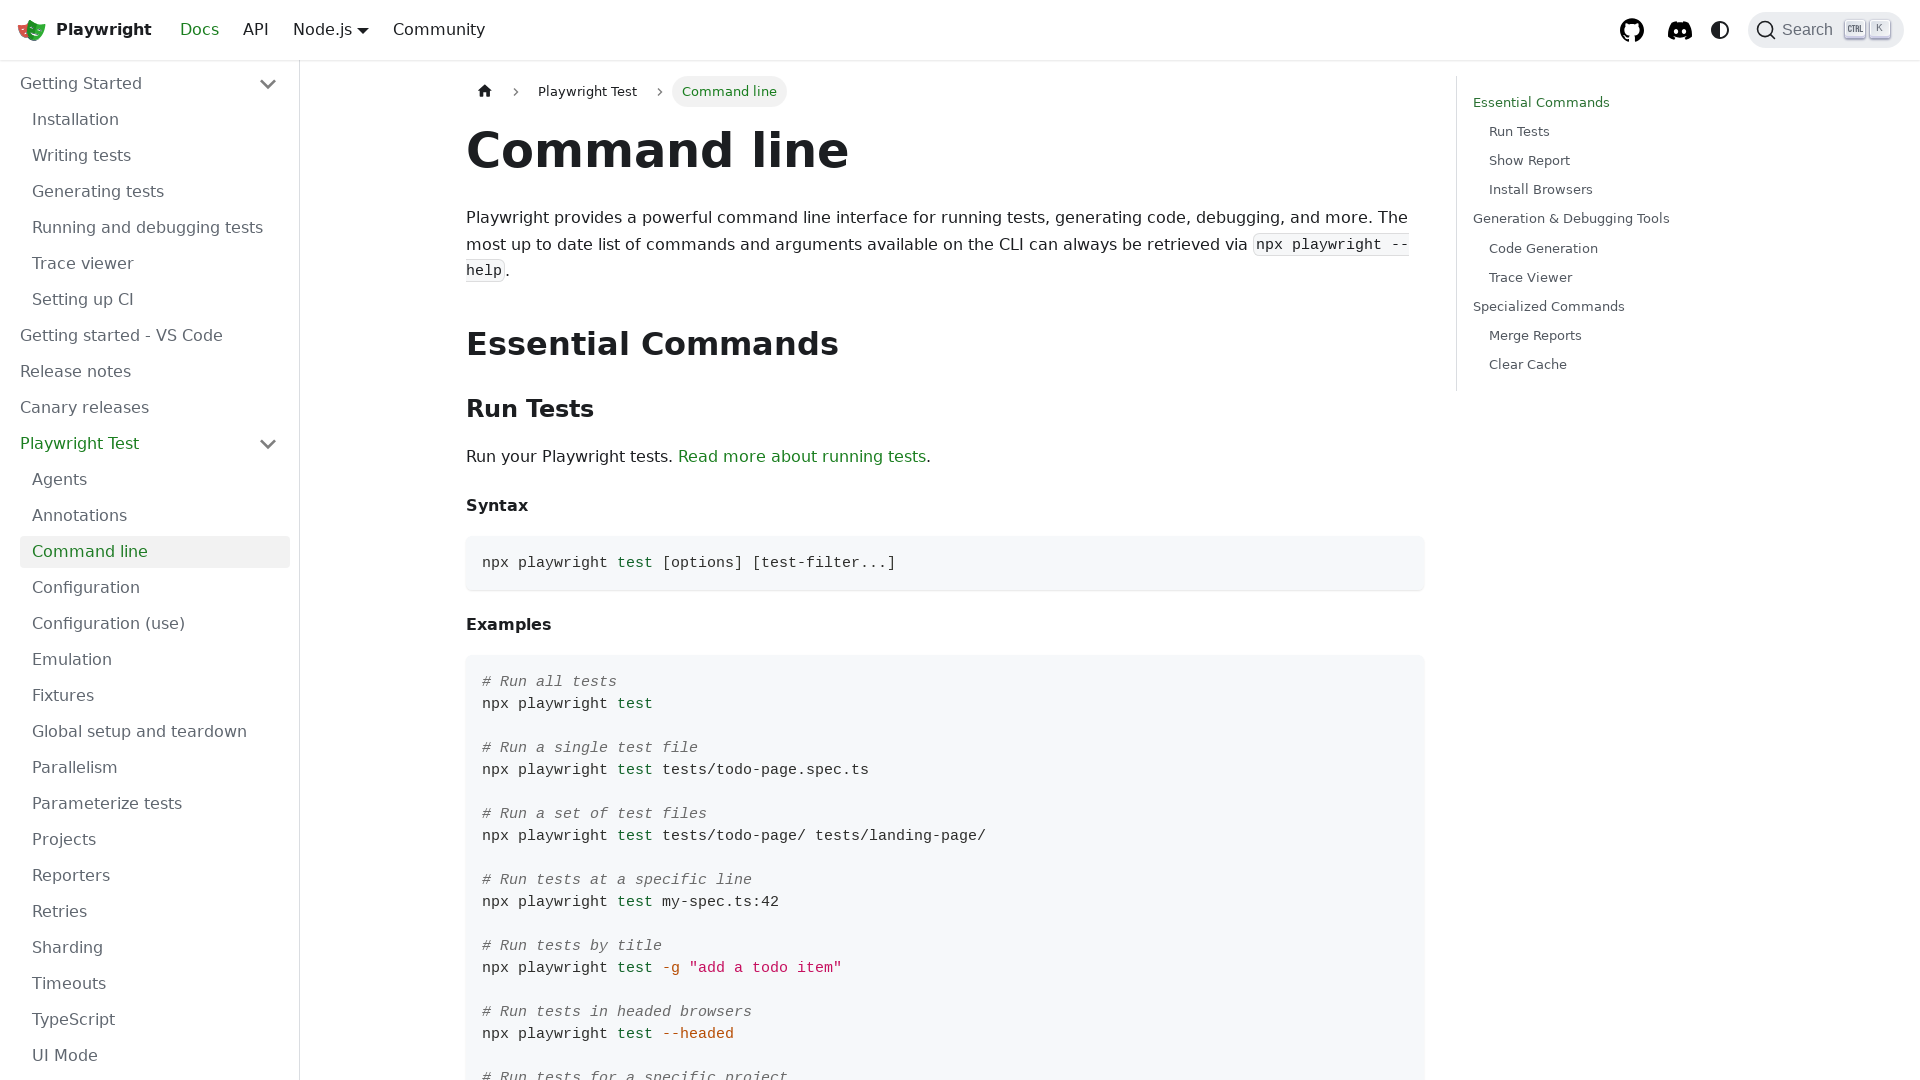

Navigated to Configuration documentation at (155, 588) on text=Configuration
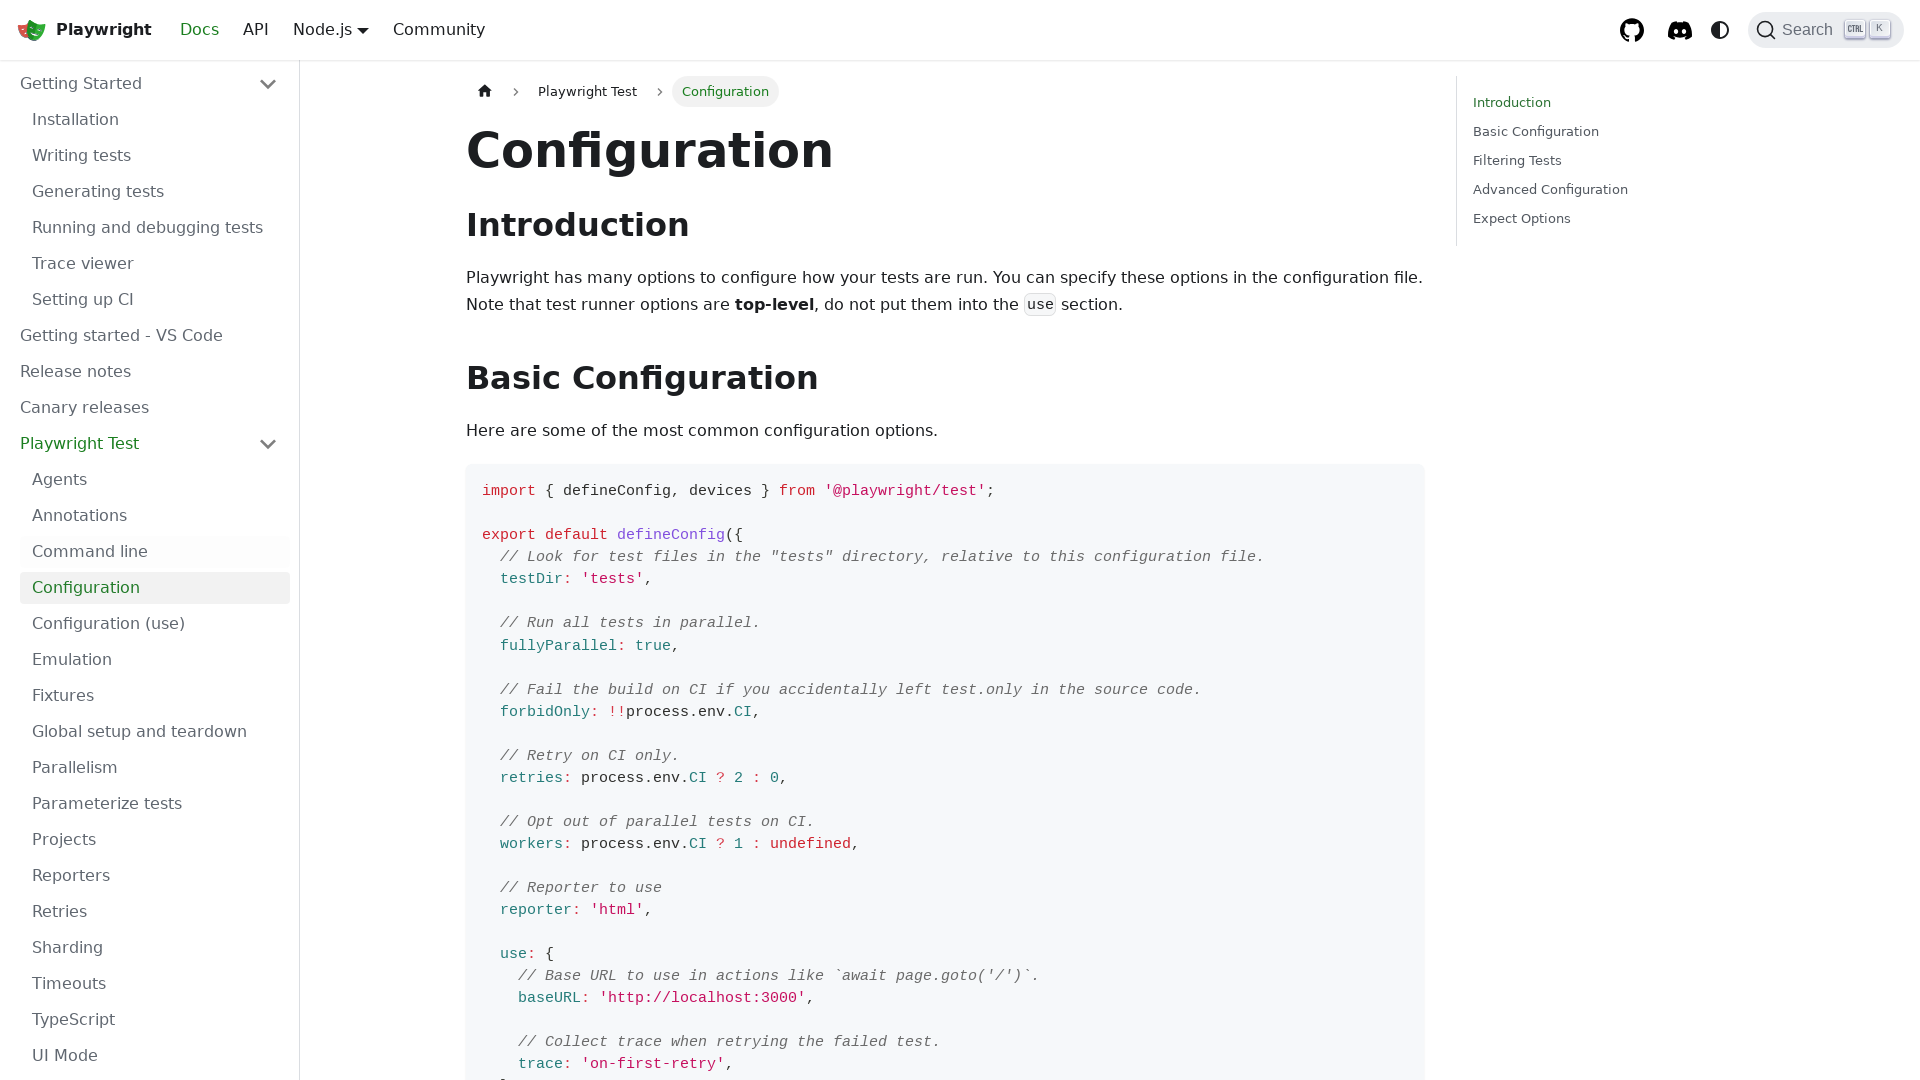

Navigated to Page Object Model documentation at (155, 624) on text=Page Object Model
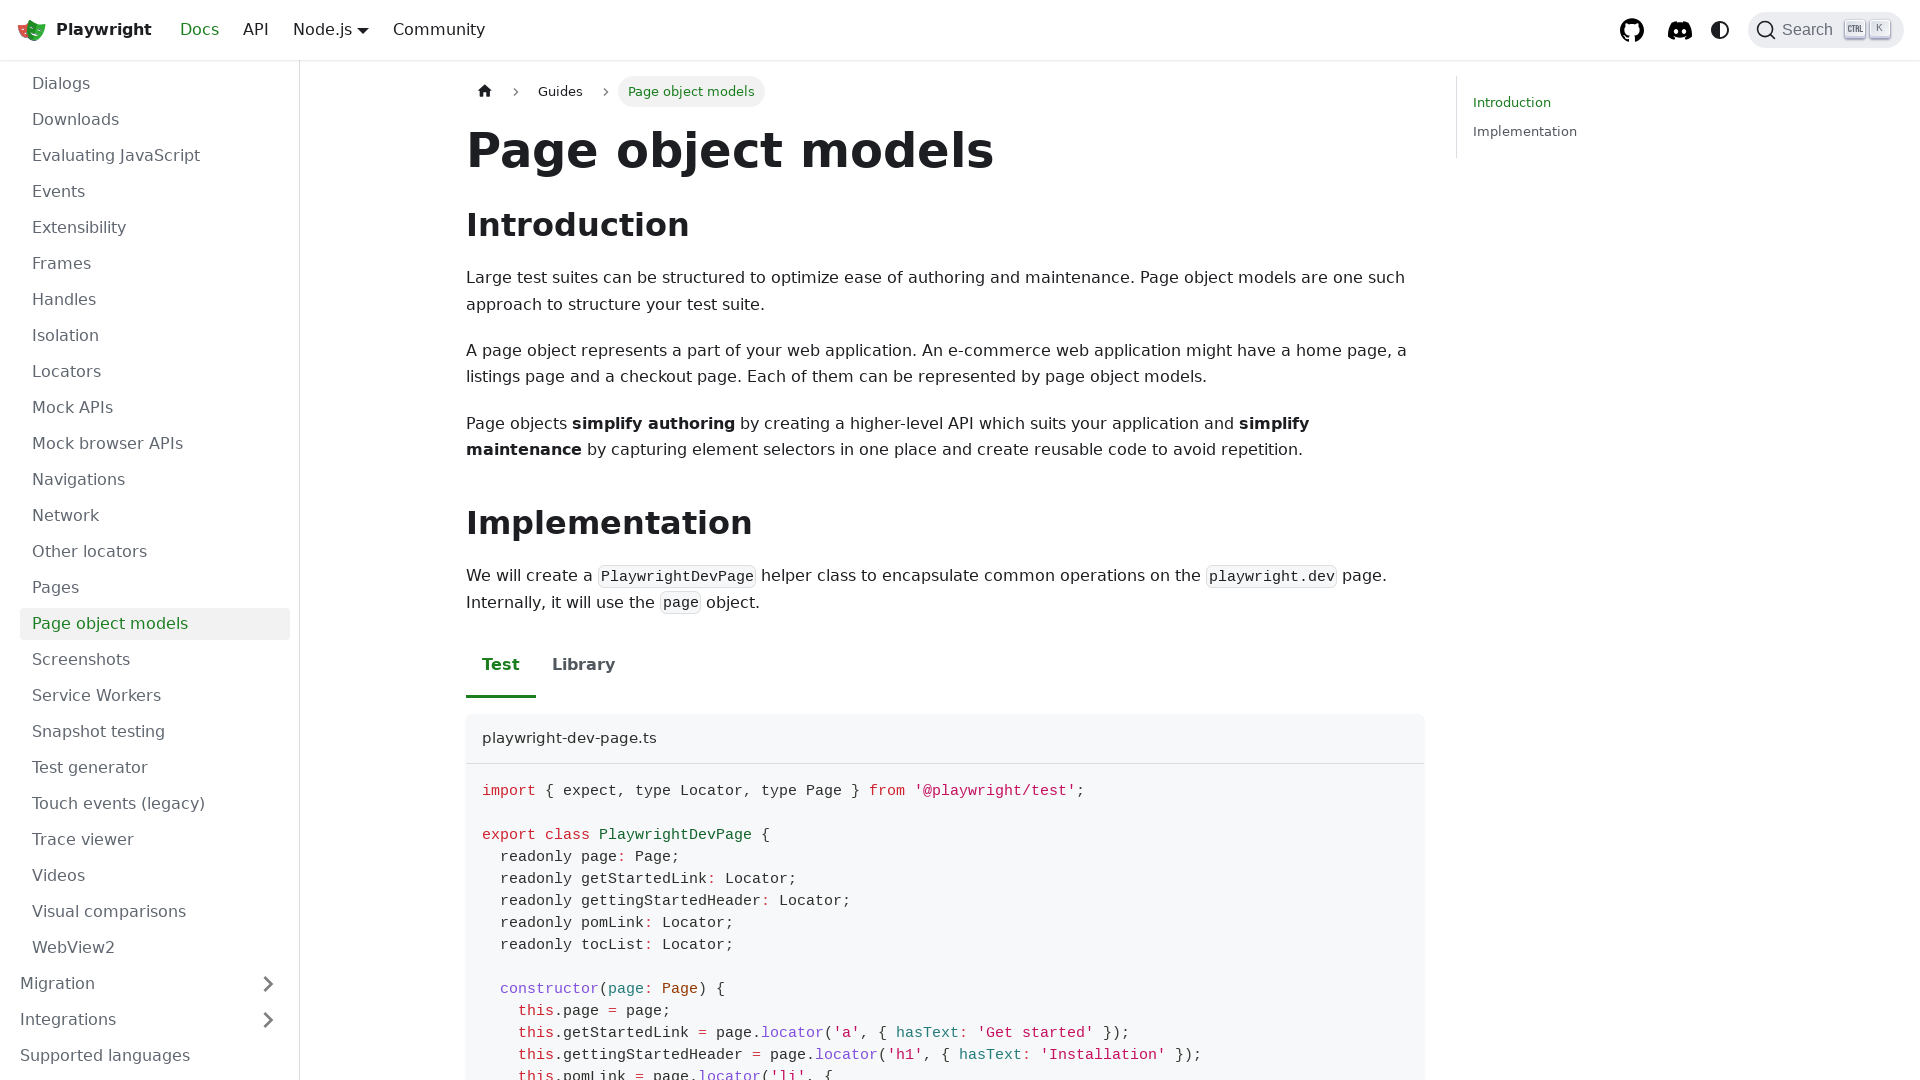

Navigated to Parameterize tests documentation at (155, 570) on text=Parameterize tests
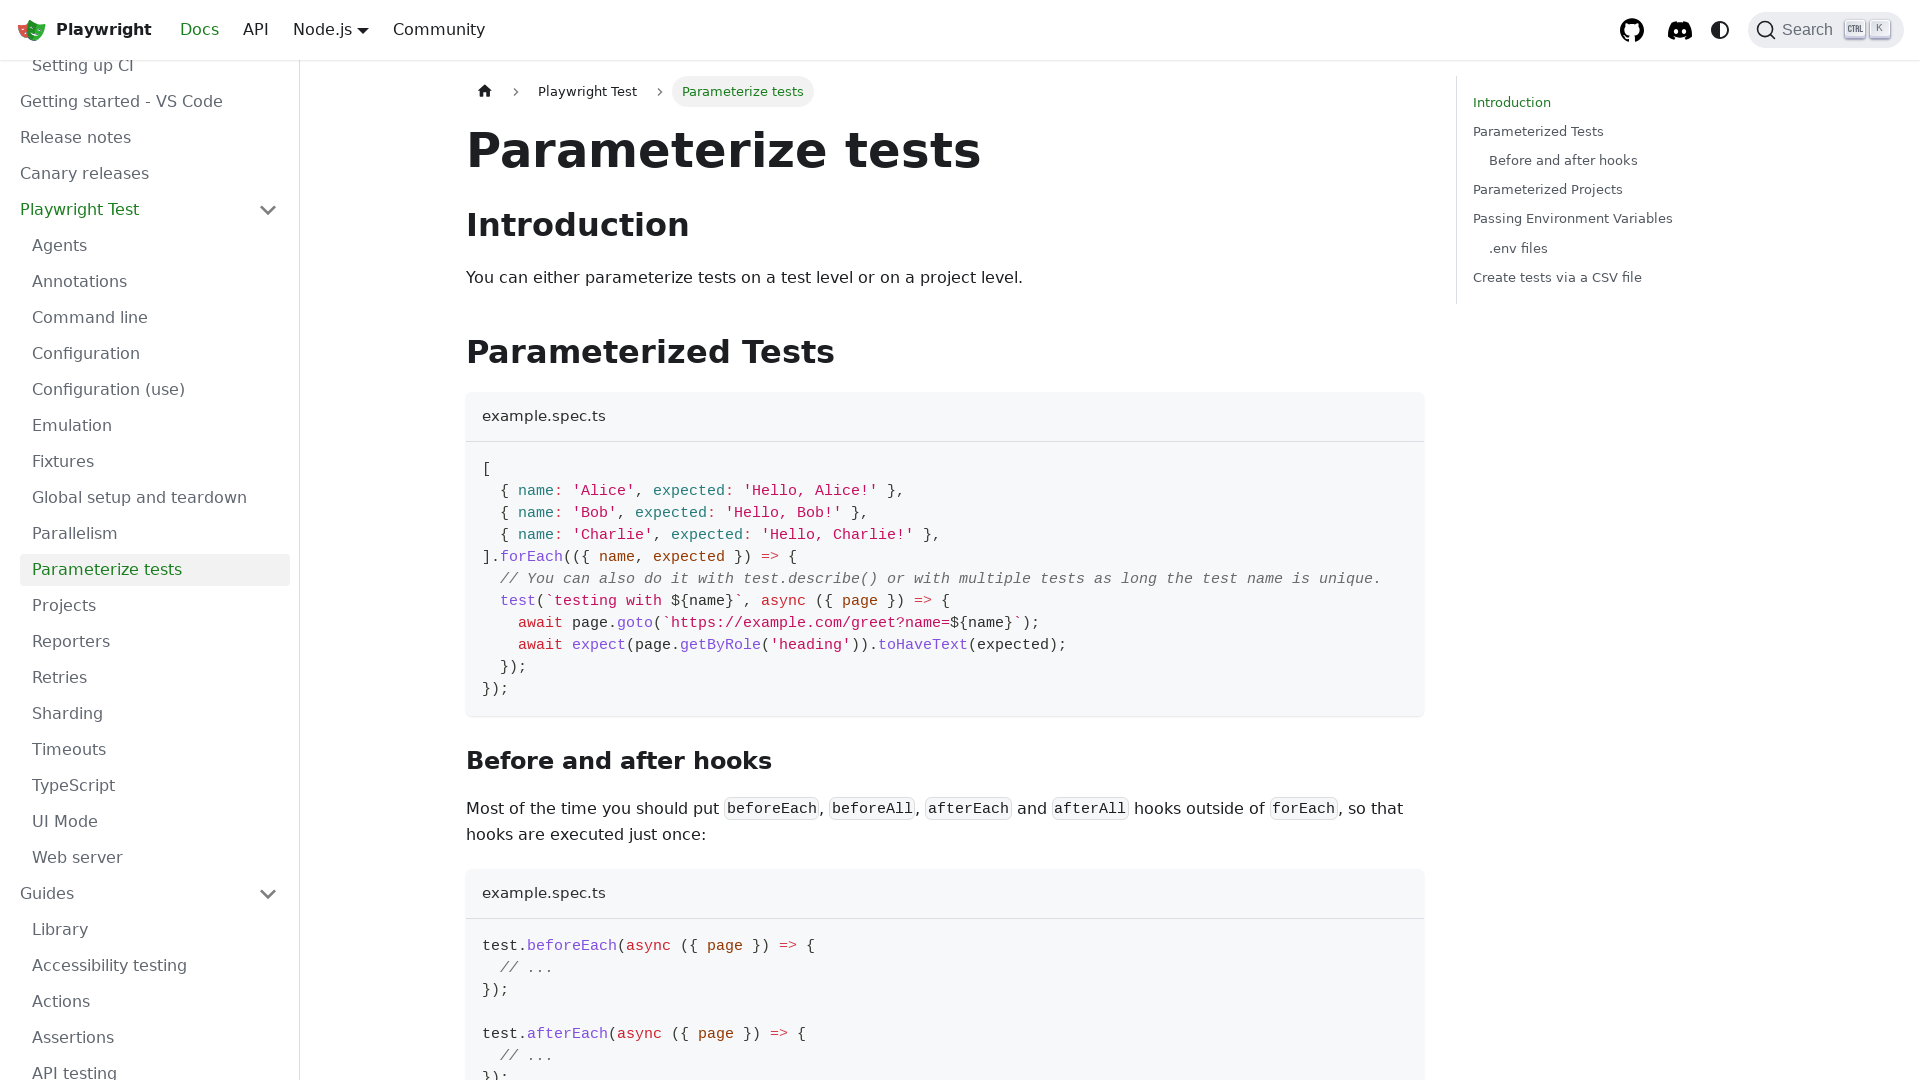

Navigated to Reporters documentation at (155, 642) on text=Reporters
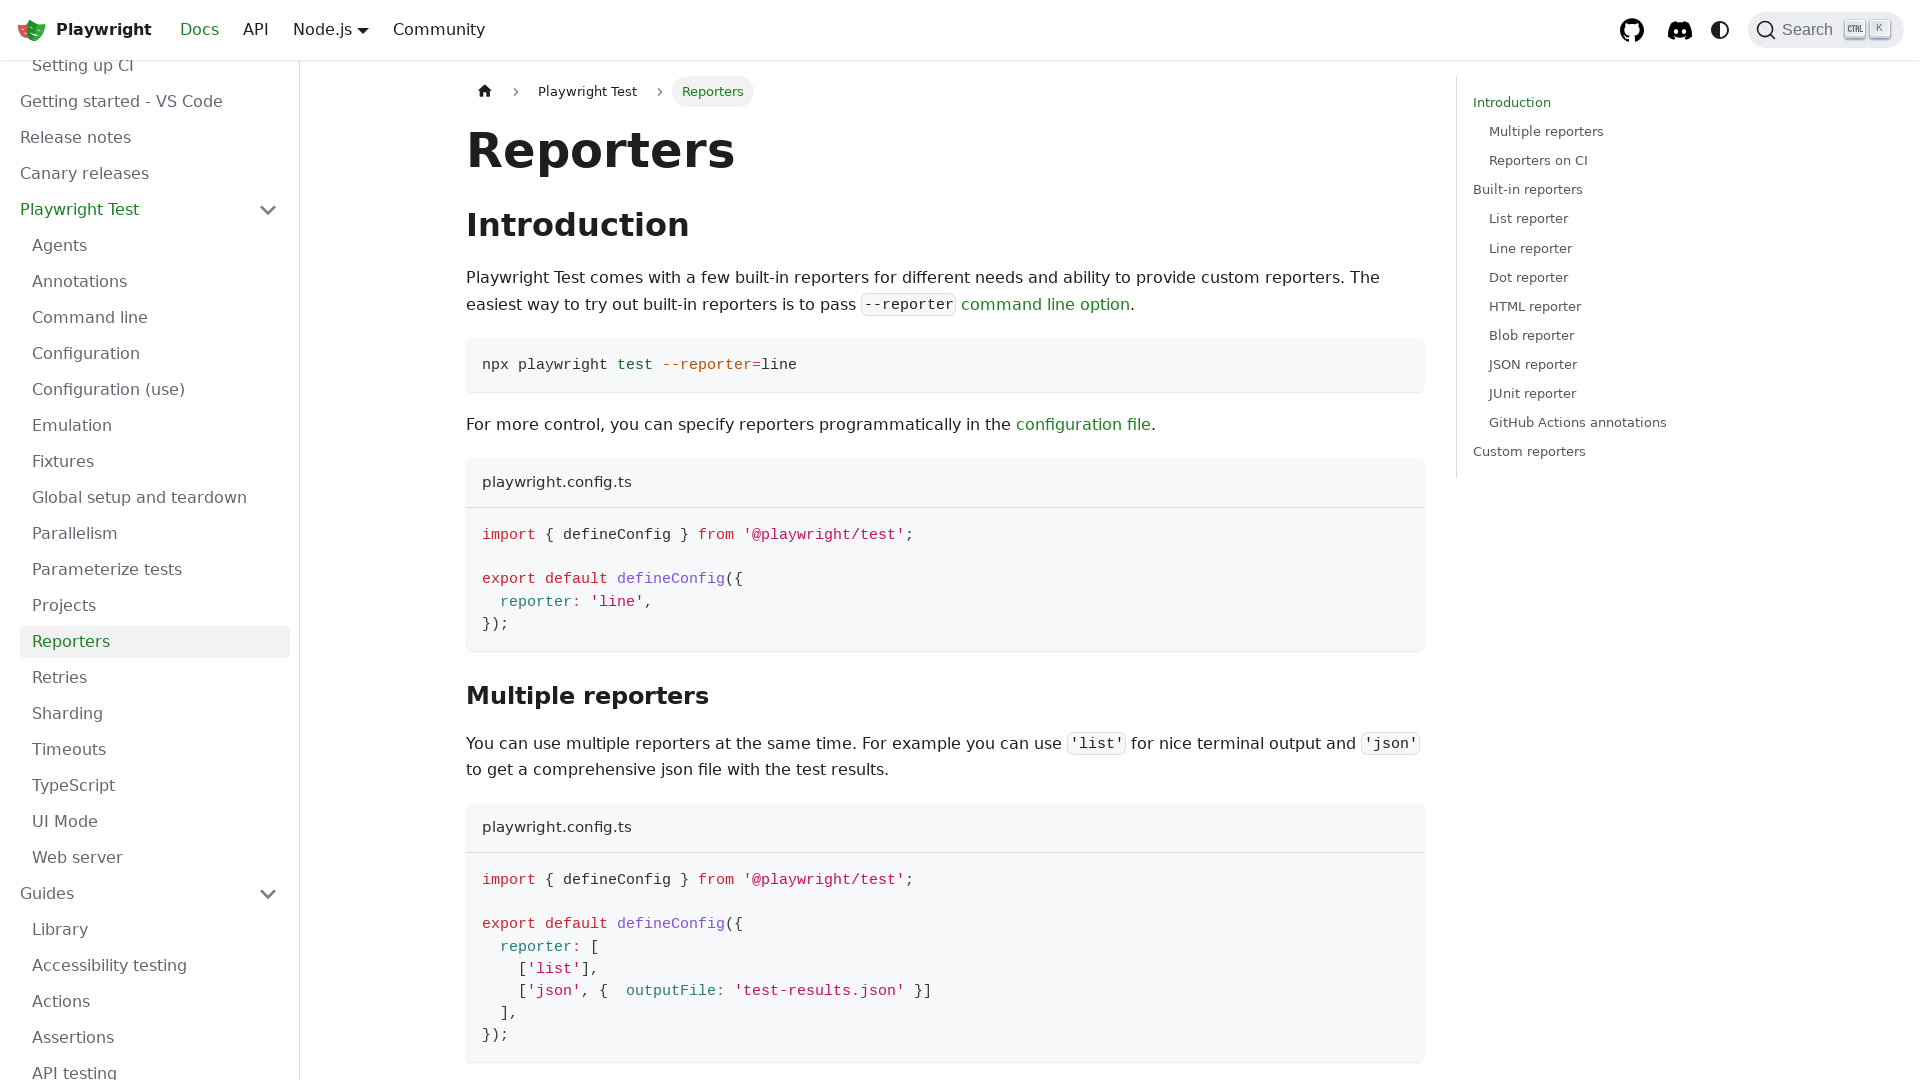

Navigated to Retries documentation at (155, 678) on text=Retries
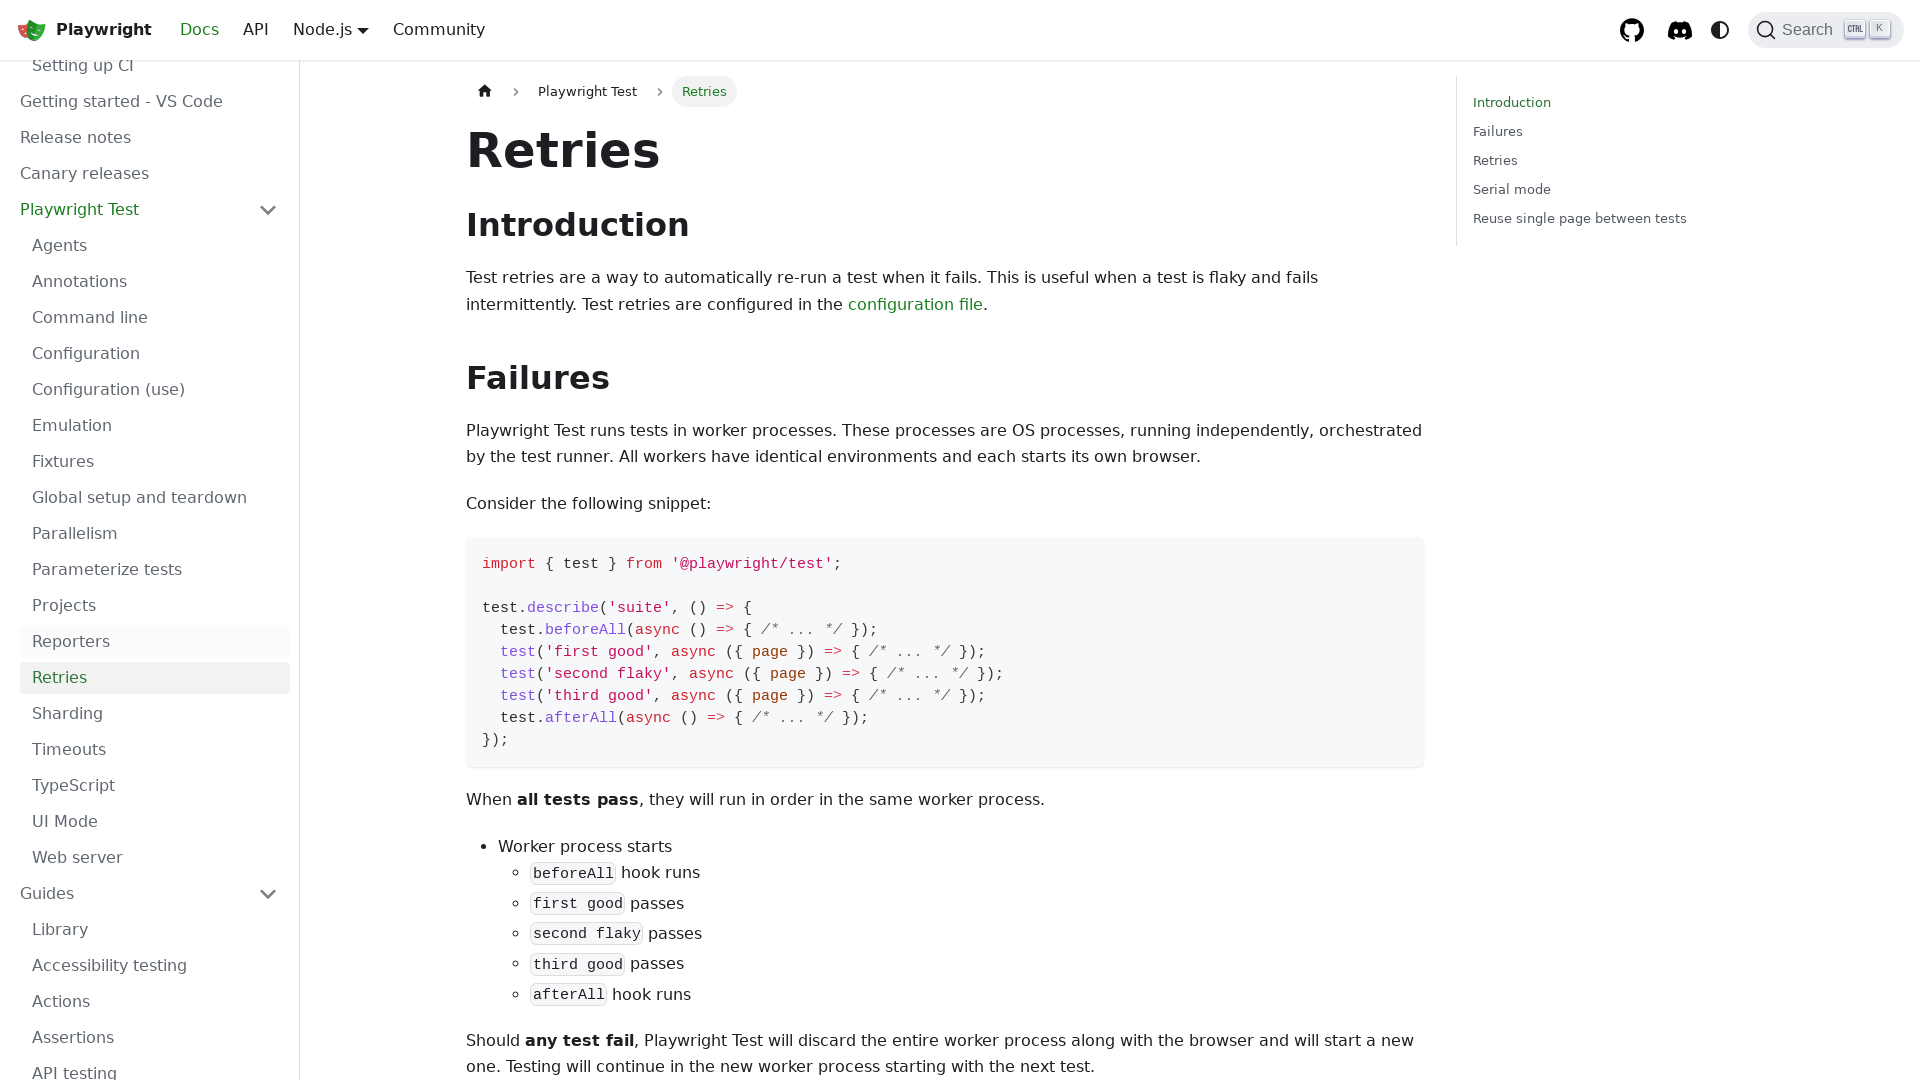

Navigated to Timeouts documentation at (155, 750) on text=Timeouts
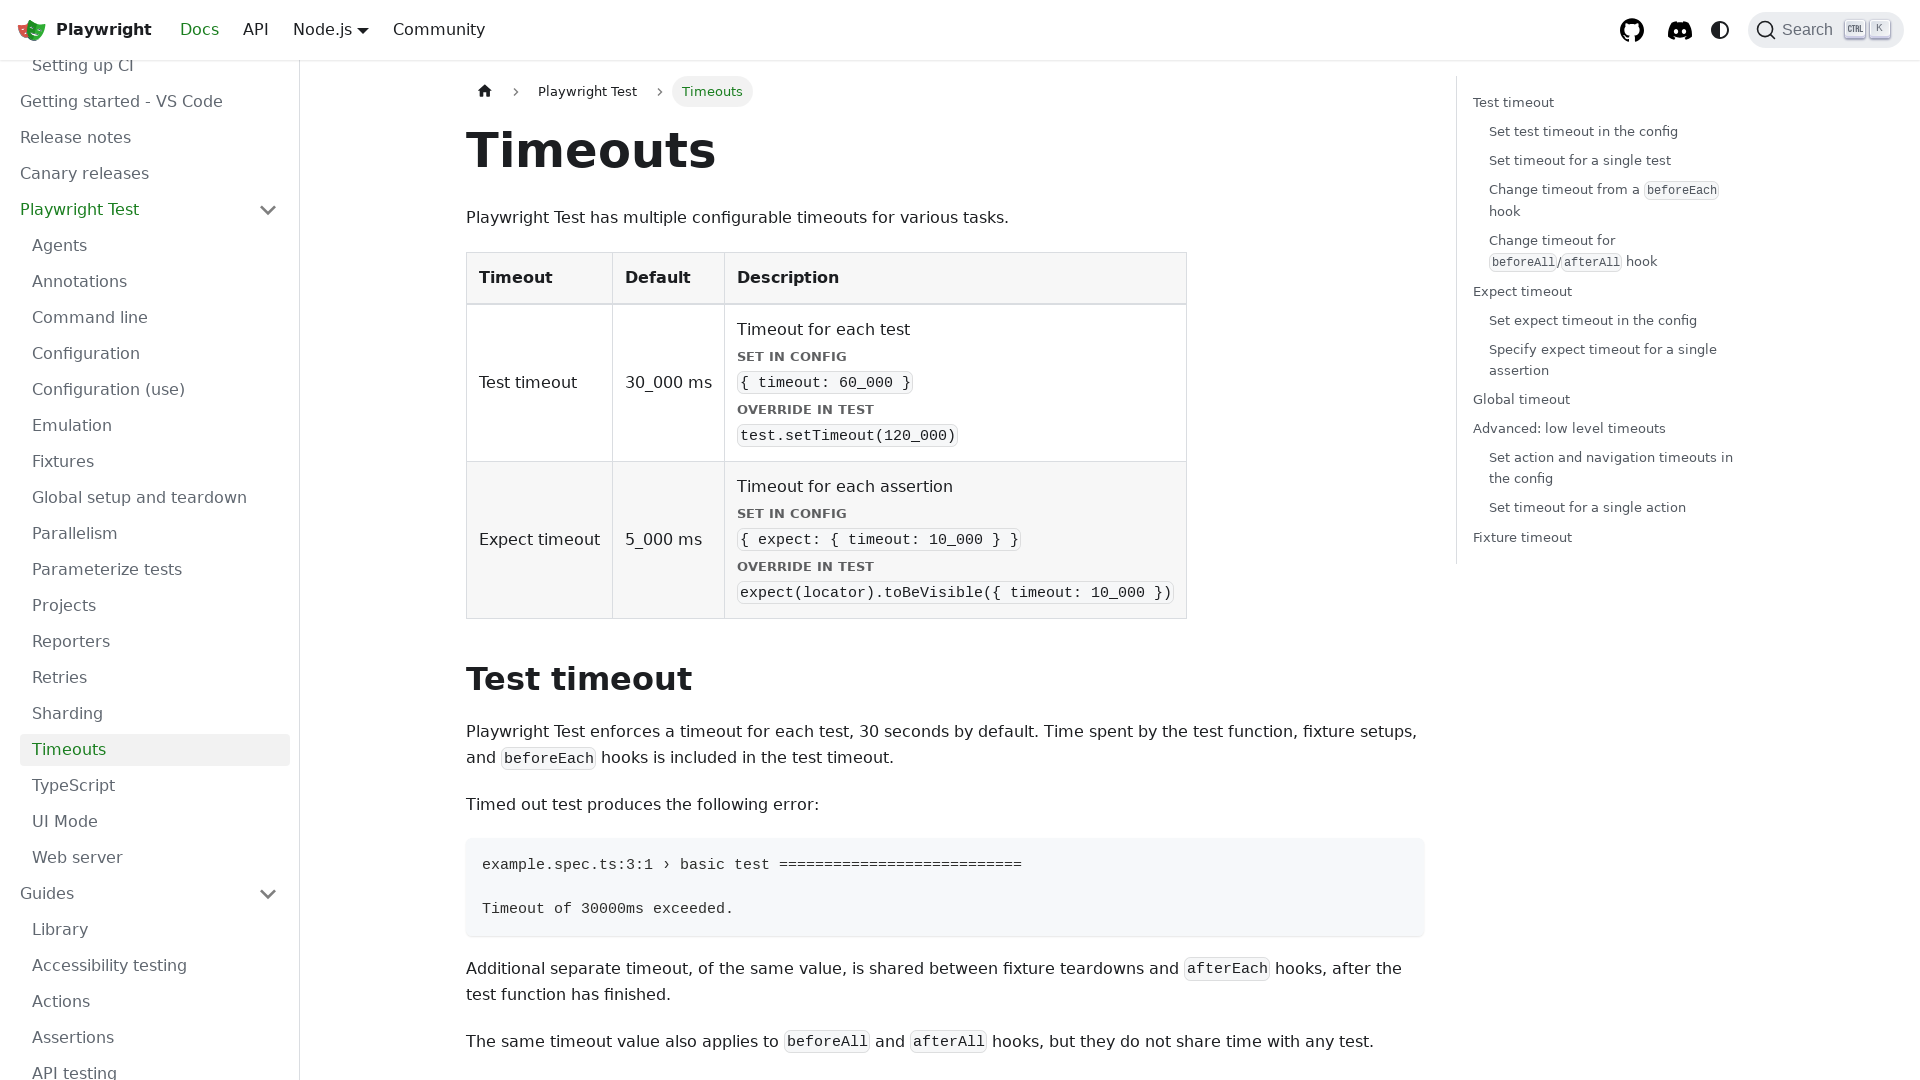

Navigated to Visual comparisons documentation at (155, 912) on text=Visual comparisons
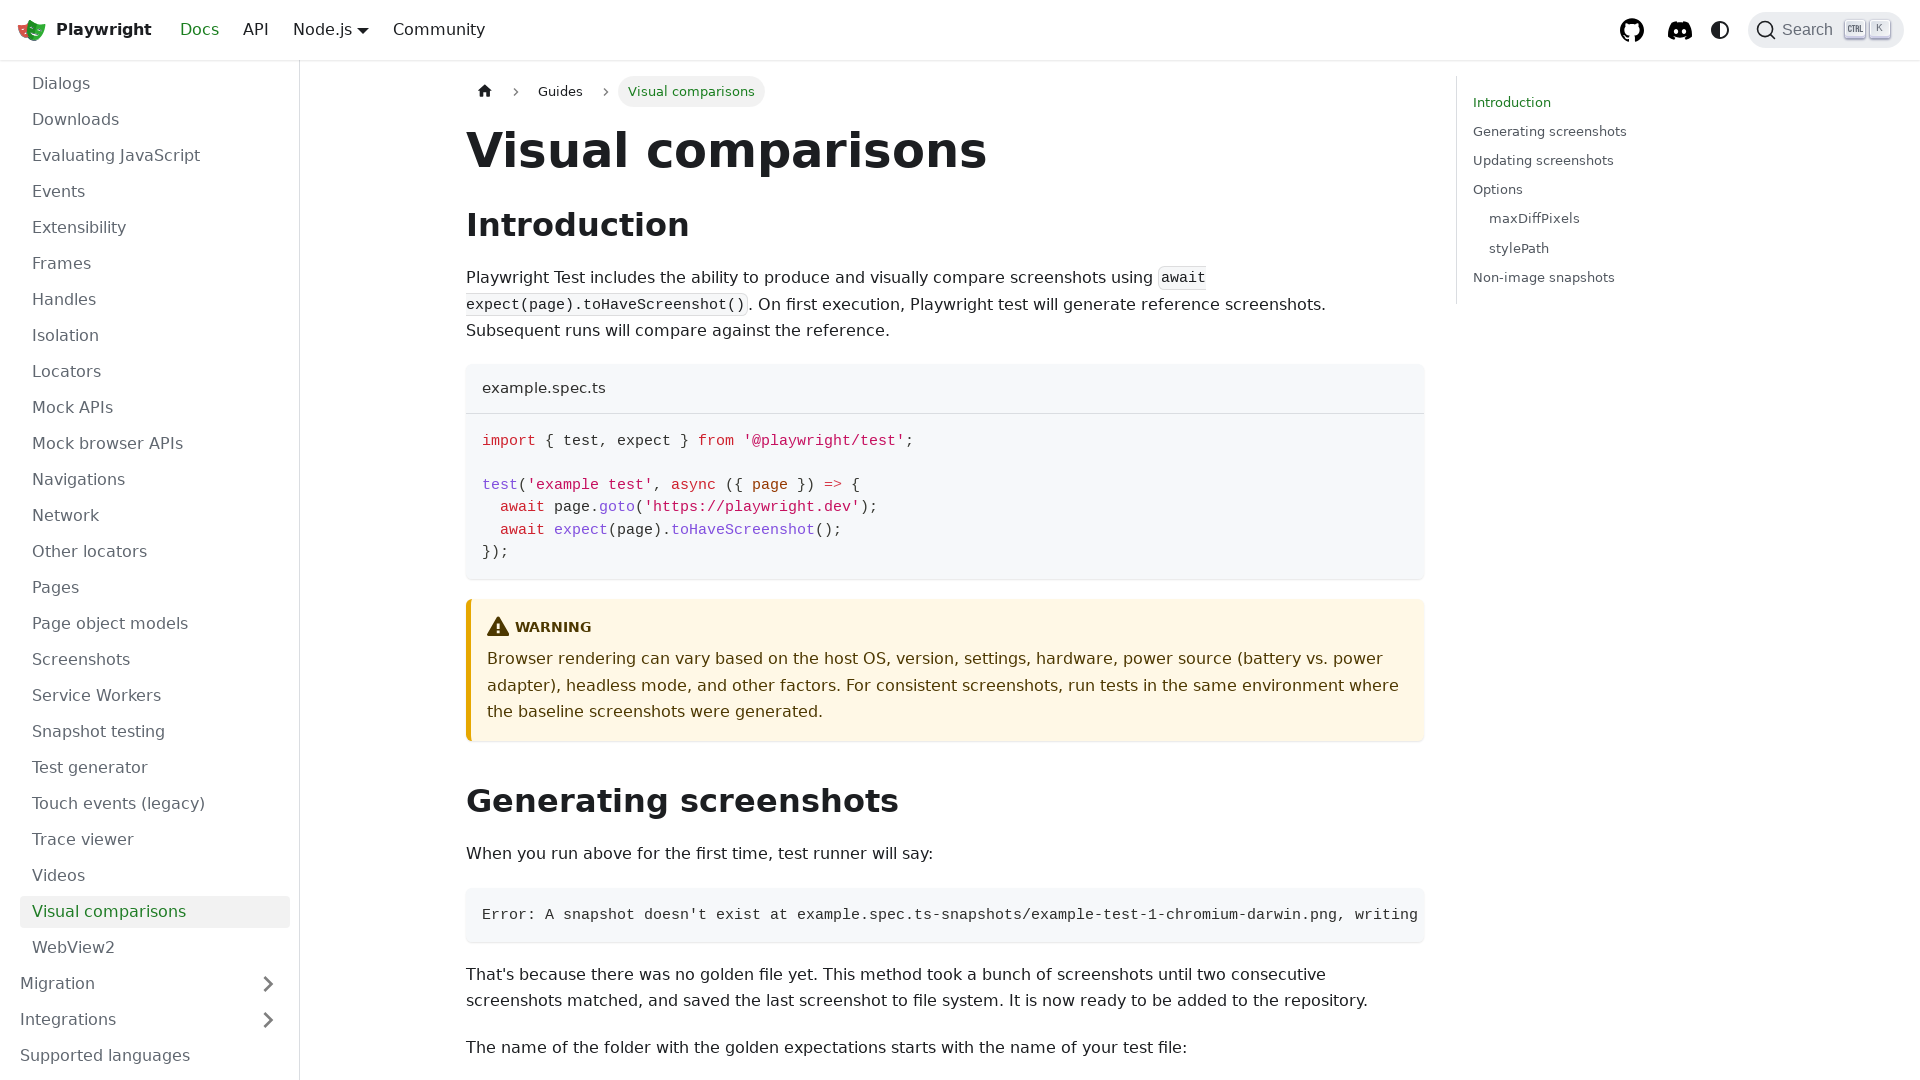

Navigated to Fixtures documentation at (155, 570) on text=Fixtures
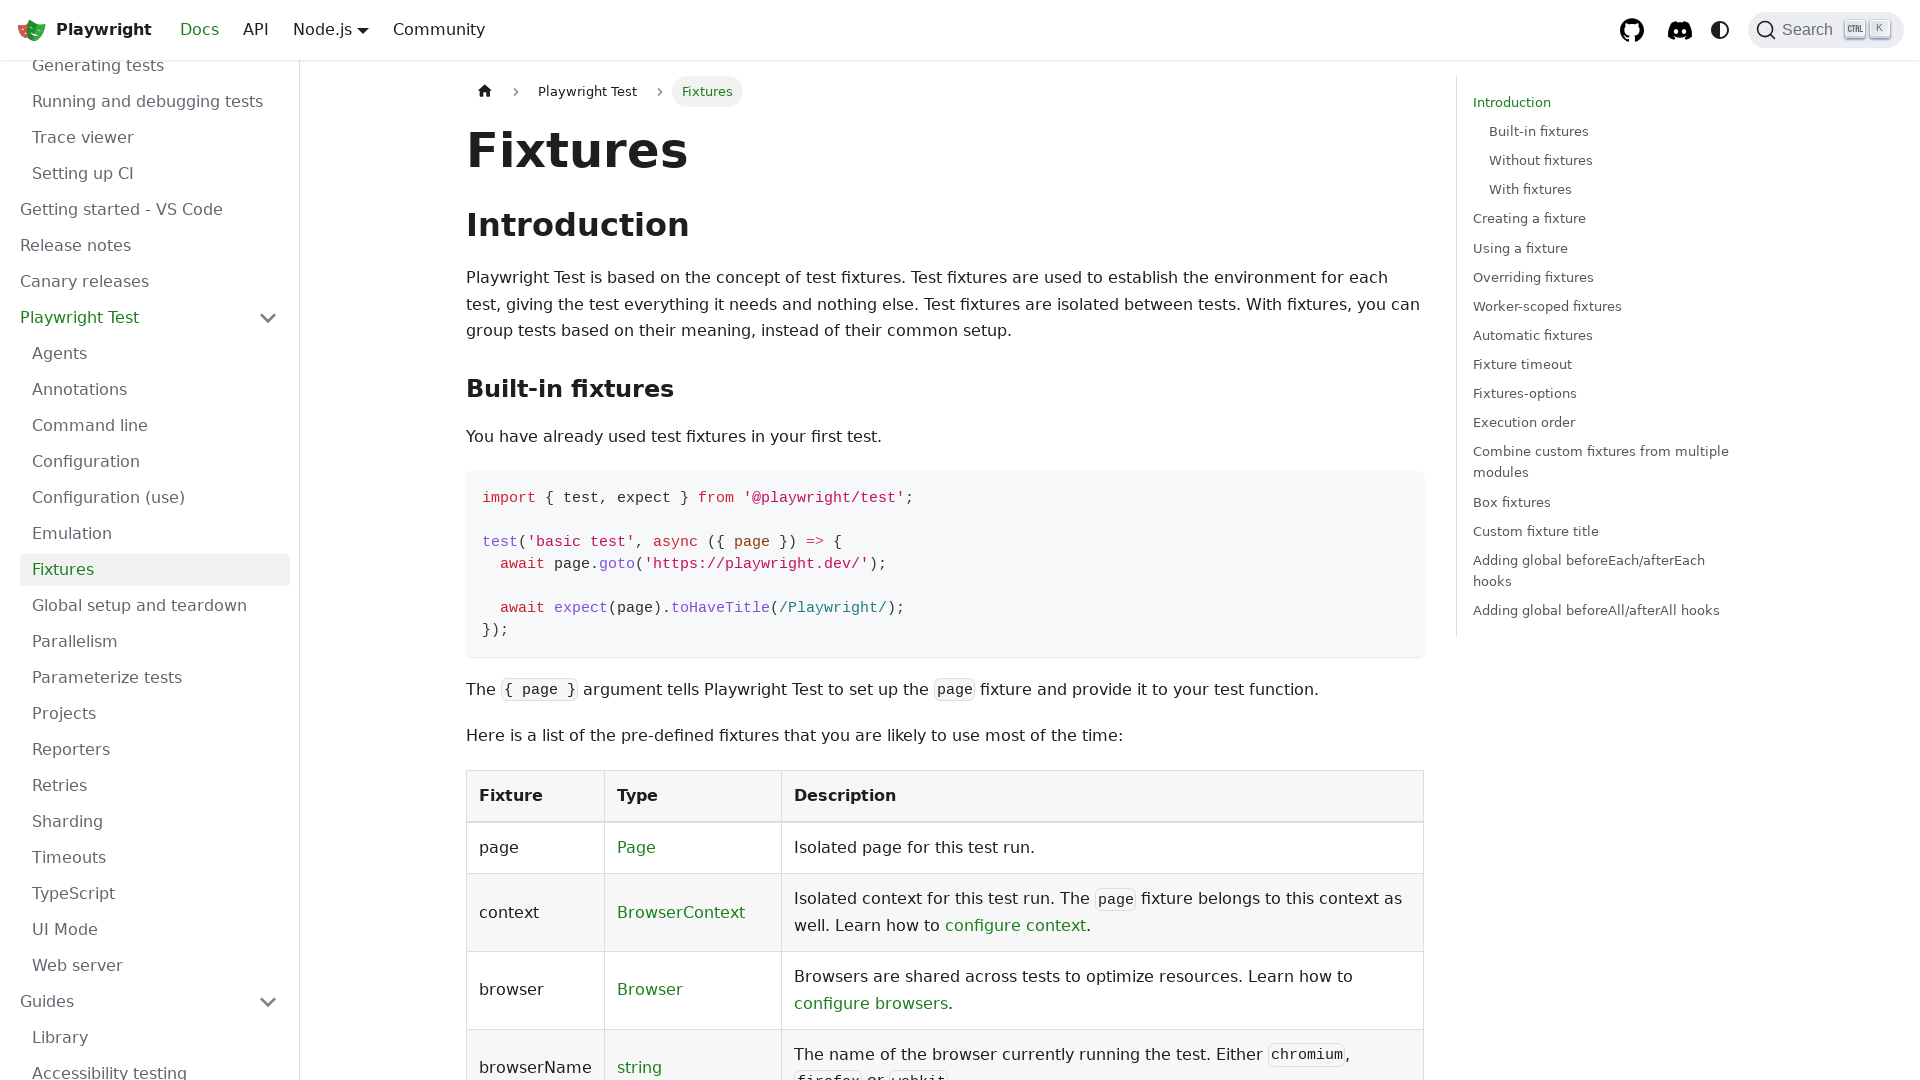

Navigated to TypeScript documentation at (155, 894) on text=TypeScript
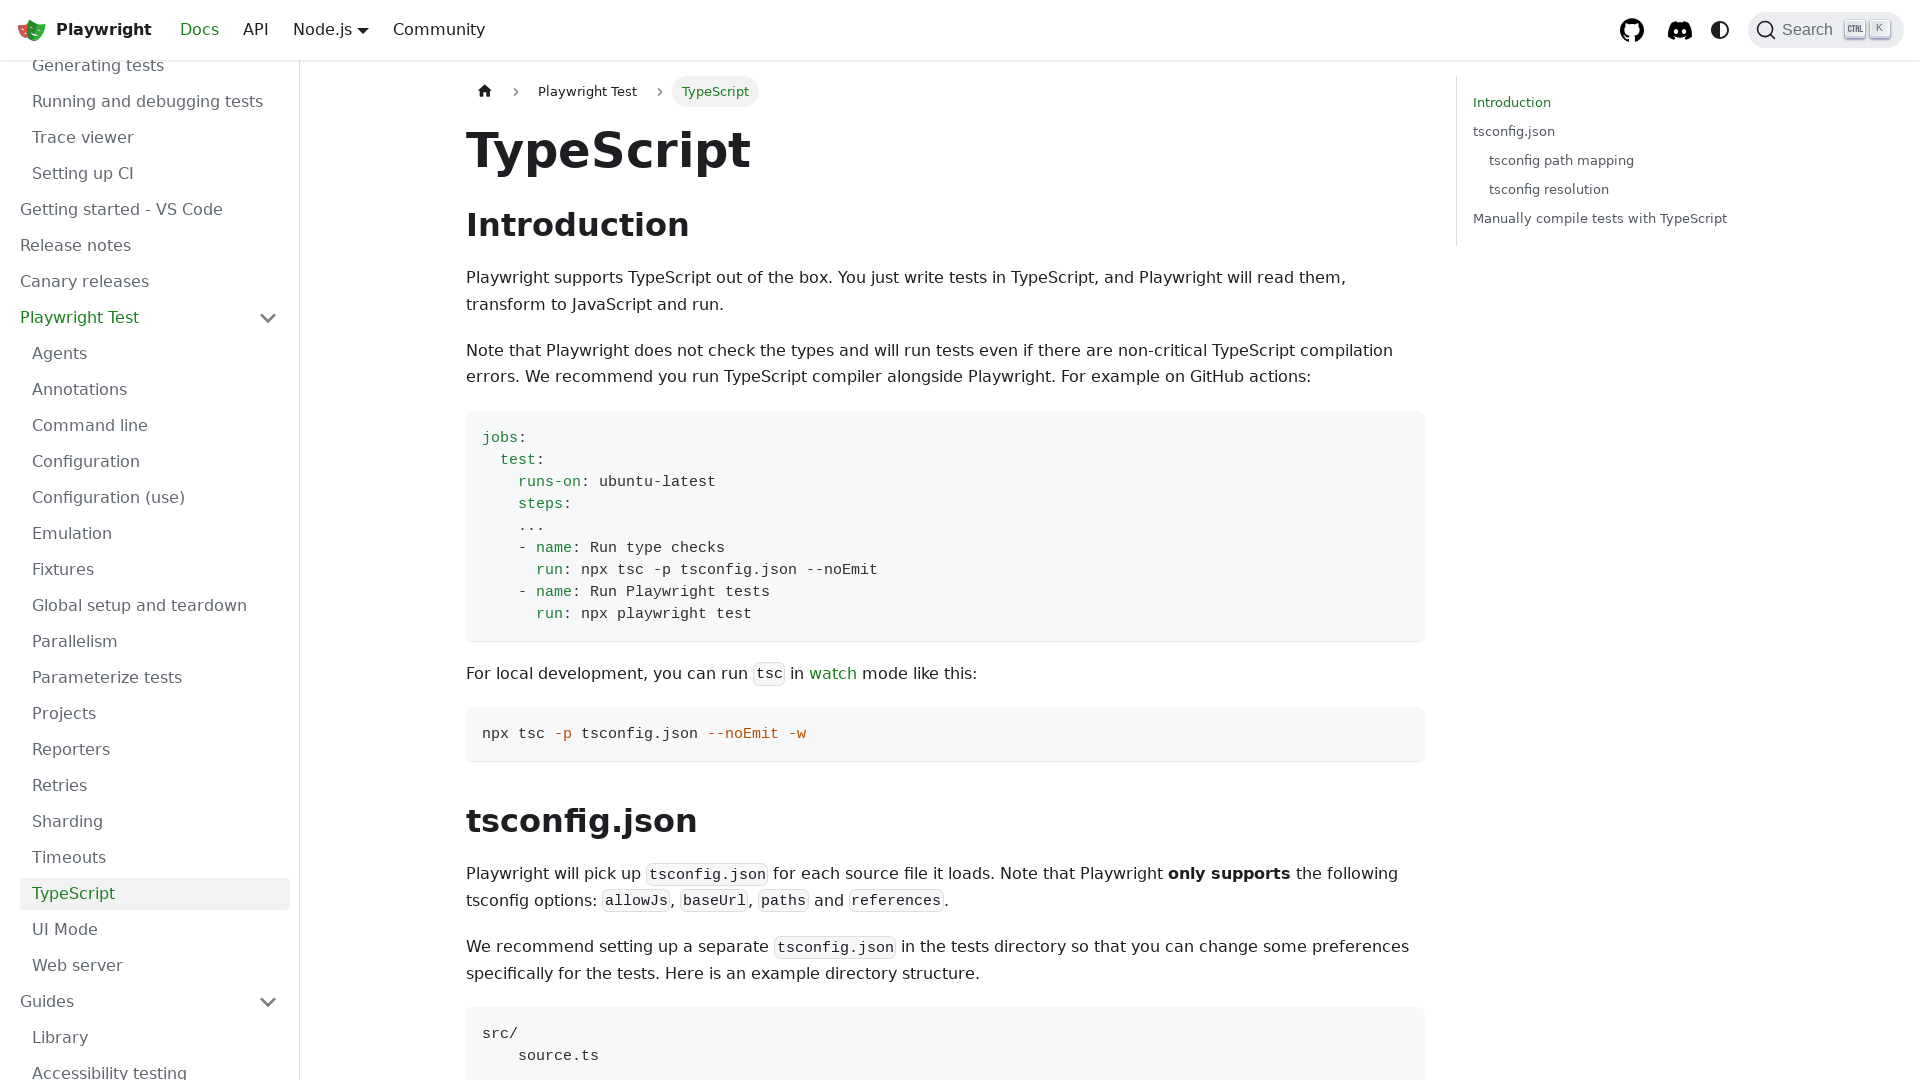

Navigated to Components (experimental) documentation at (155, 570) on text=Components (experimental)
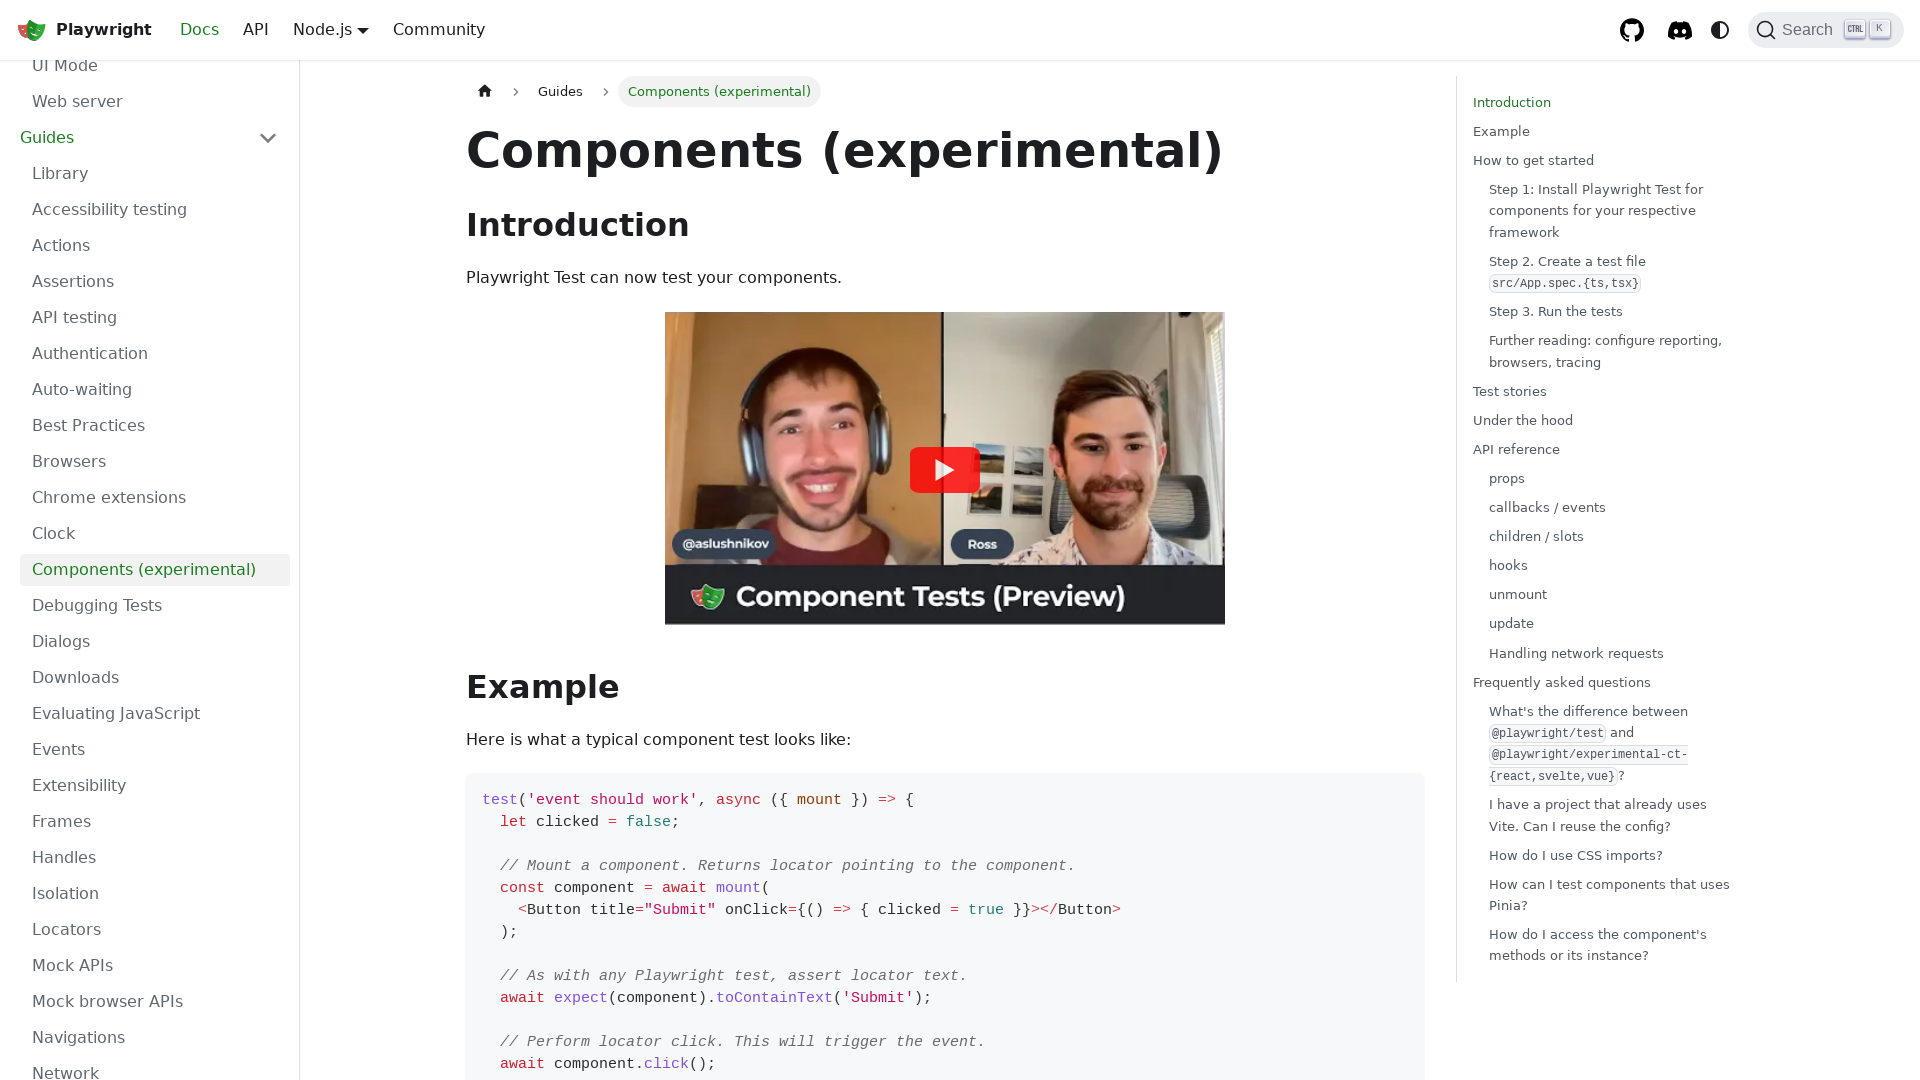

Navigated to Library documentation at (155, 174) on text=Library
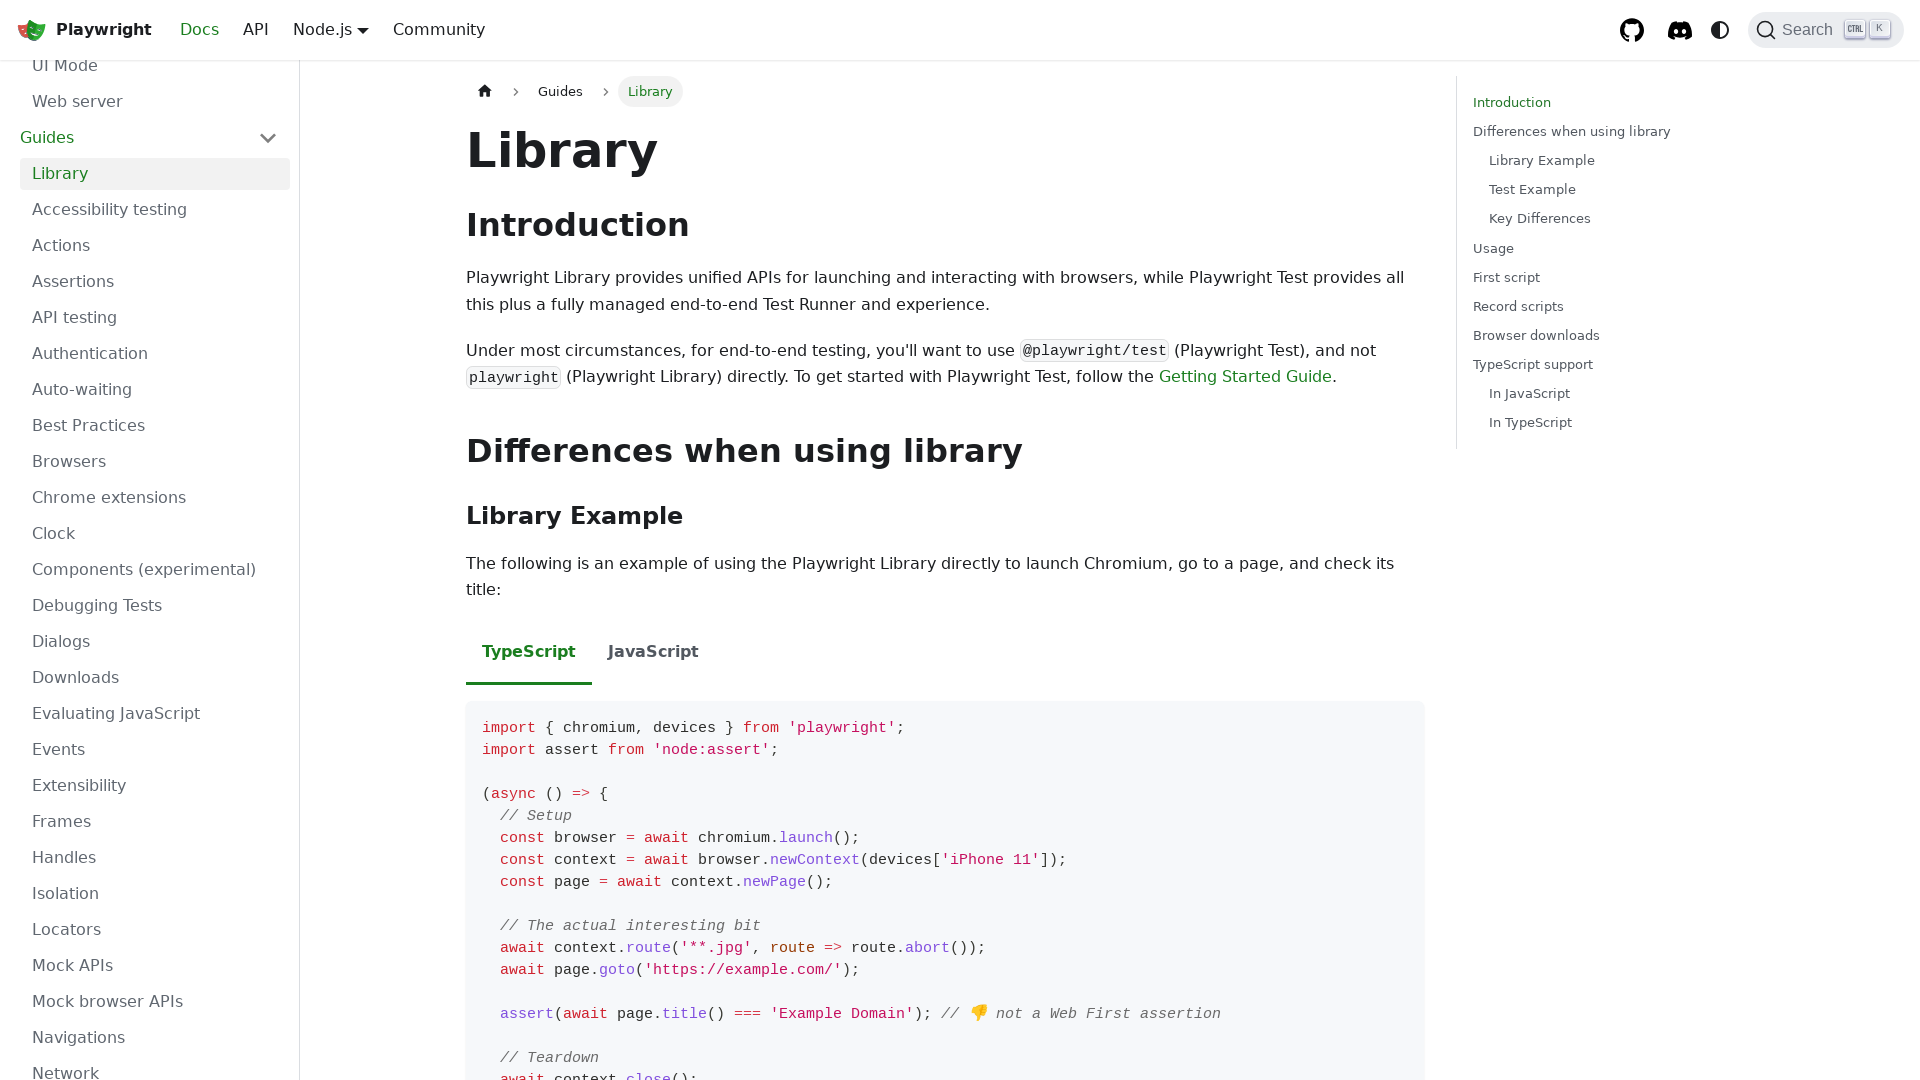

Navigated to Auto-waiting documentation at (155, 390) on text=Auto-waiting
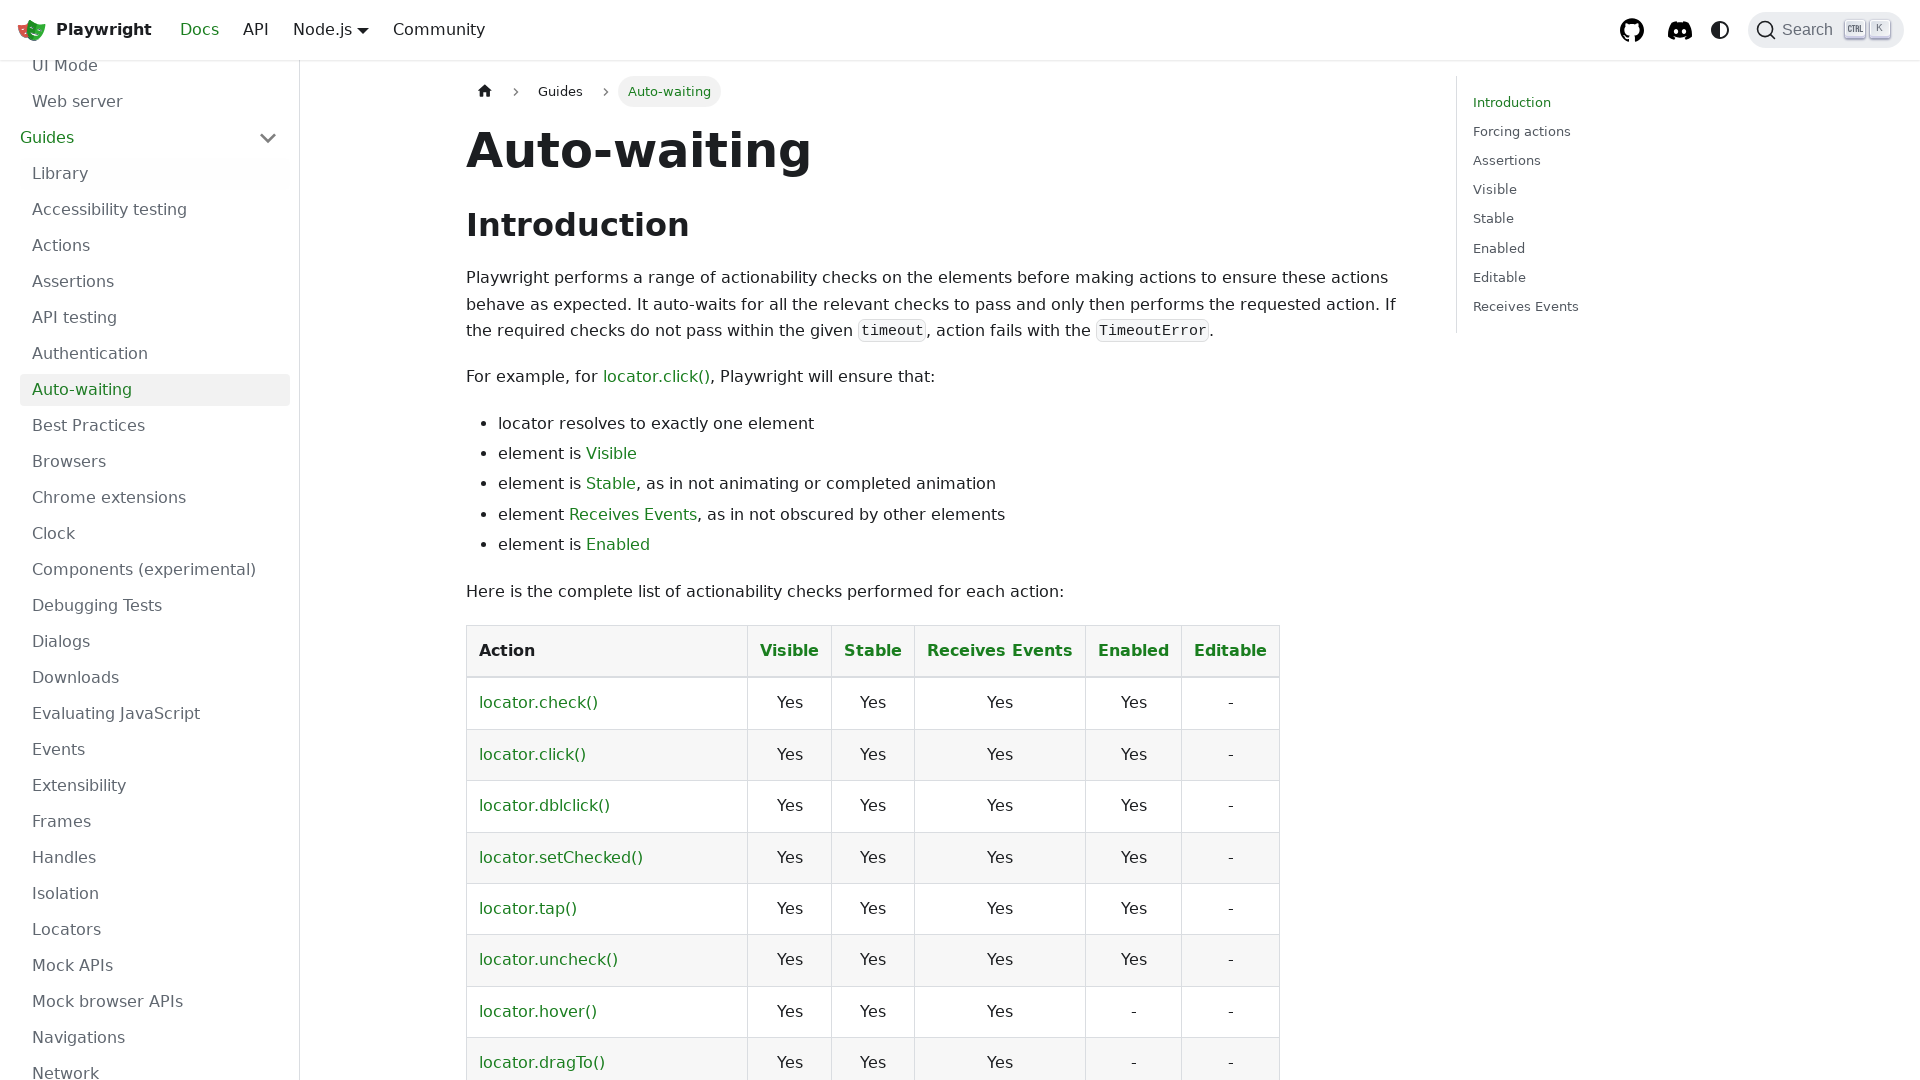

Navigated to Authentication documentation at (155, 354) on text=Authentication
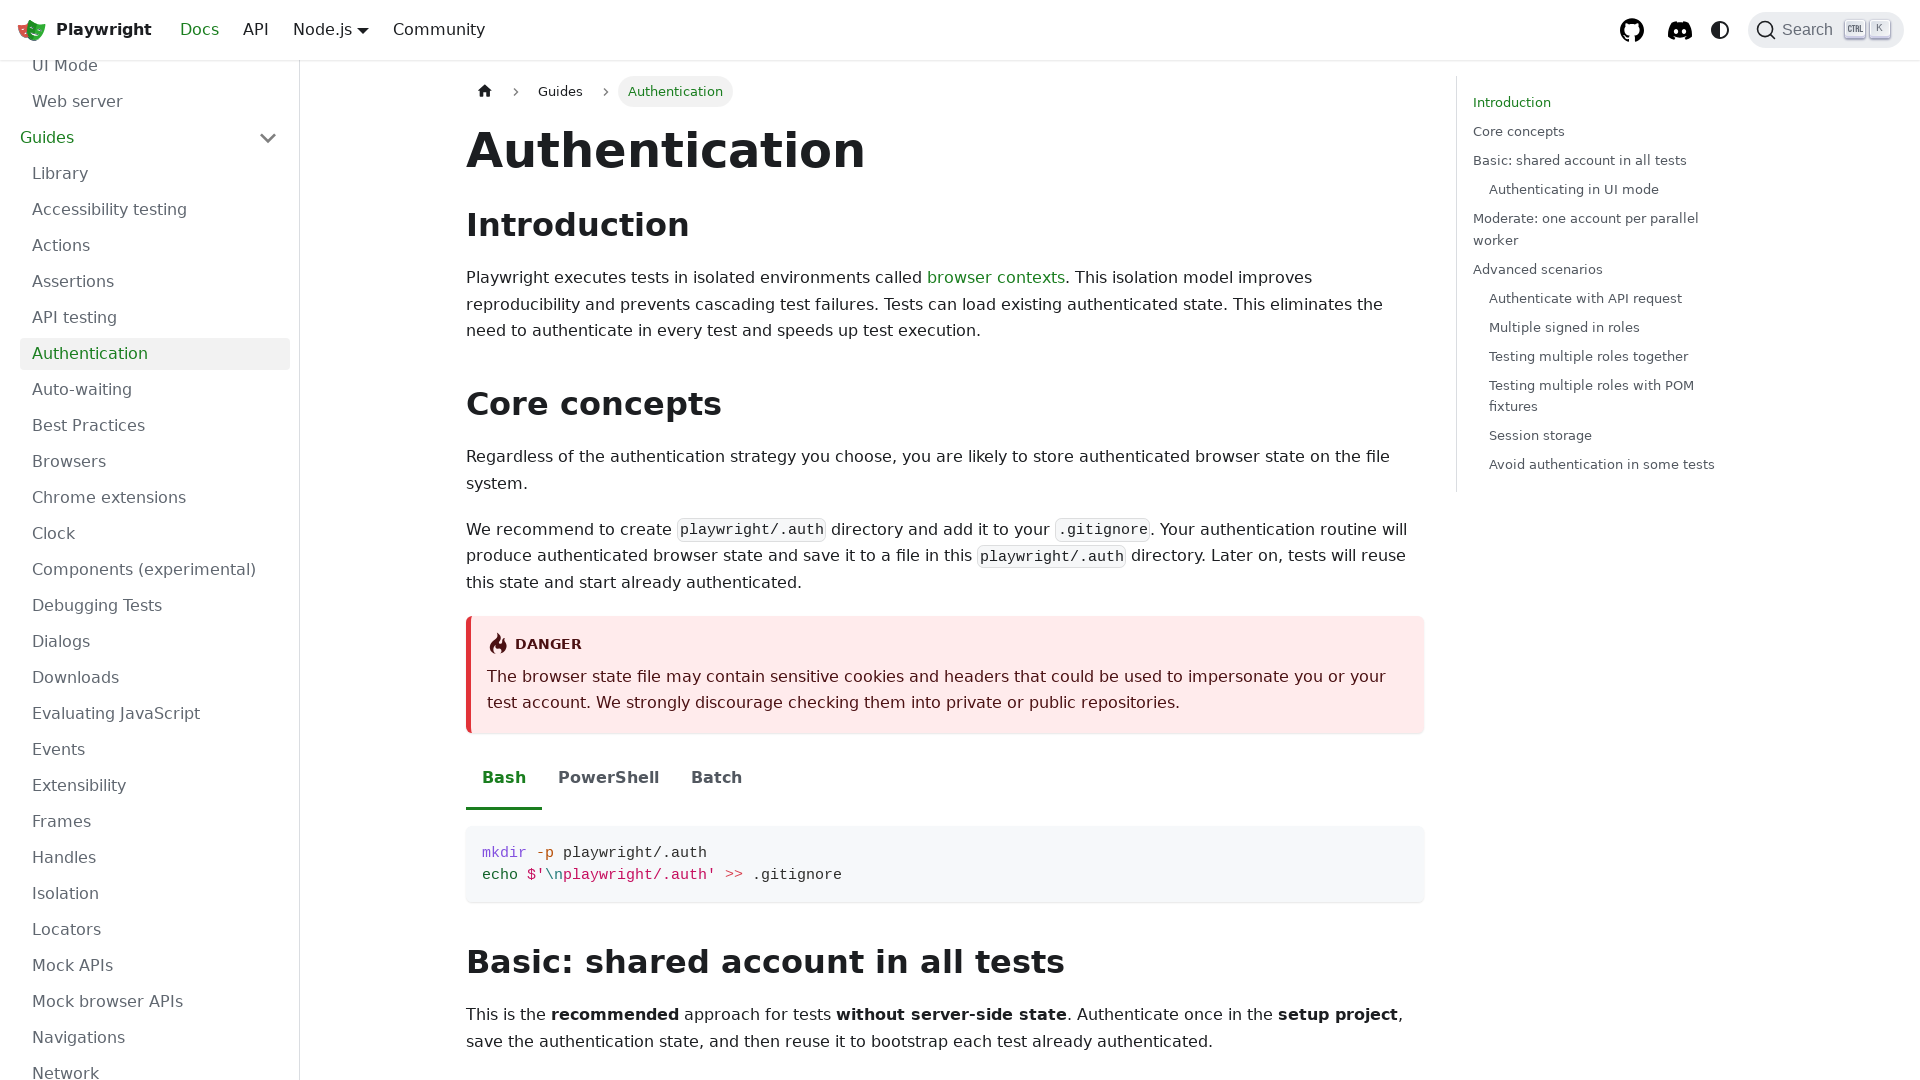

Navigated to Browsers documentation at (155, 462) on text=Browsers
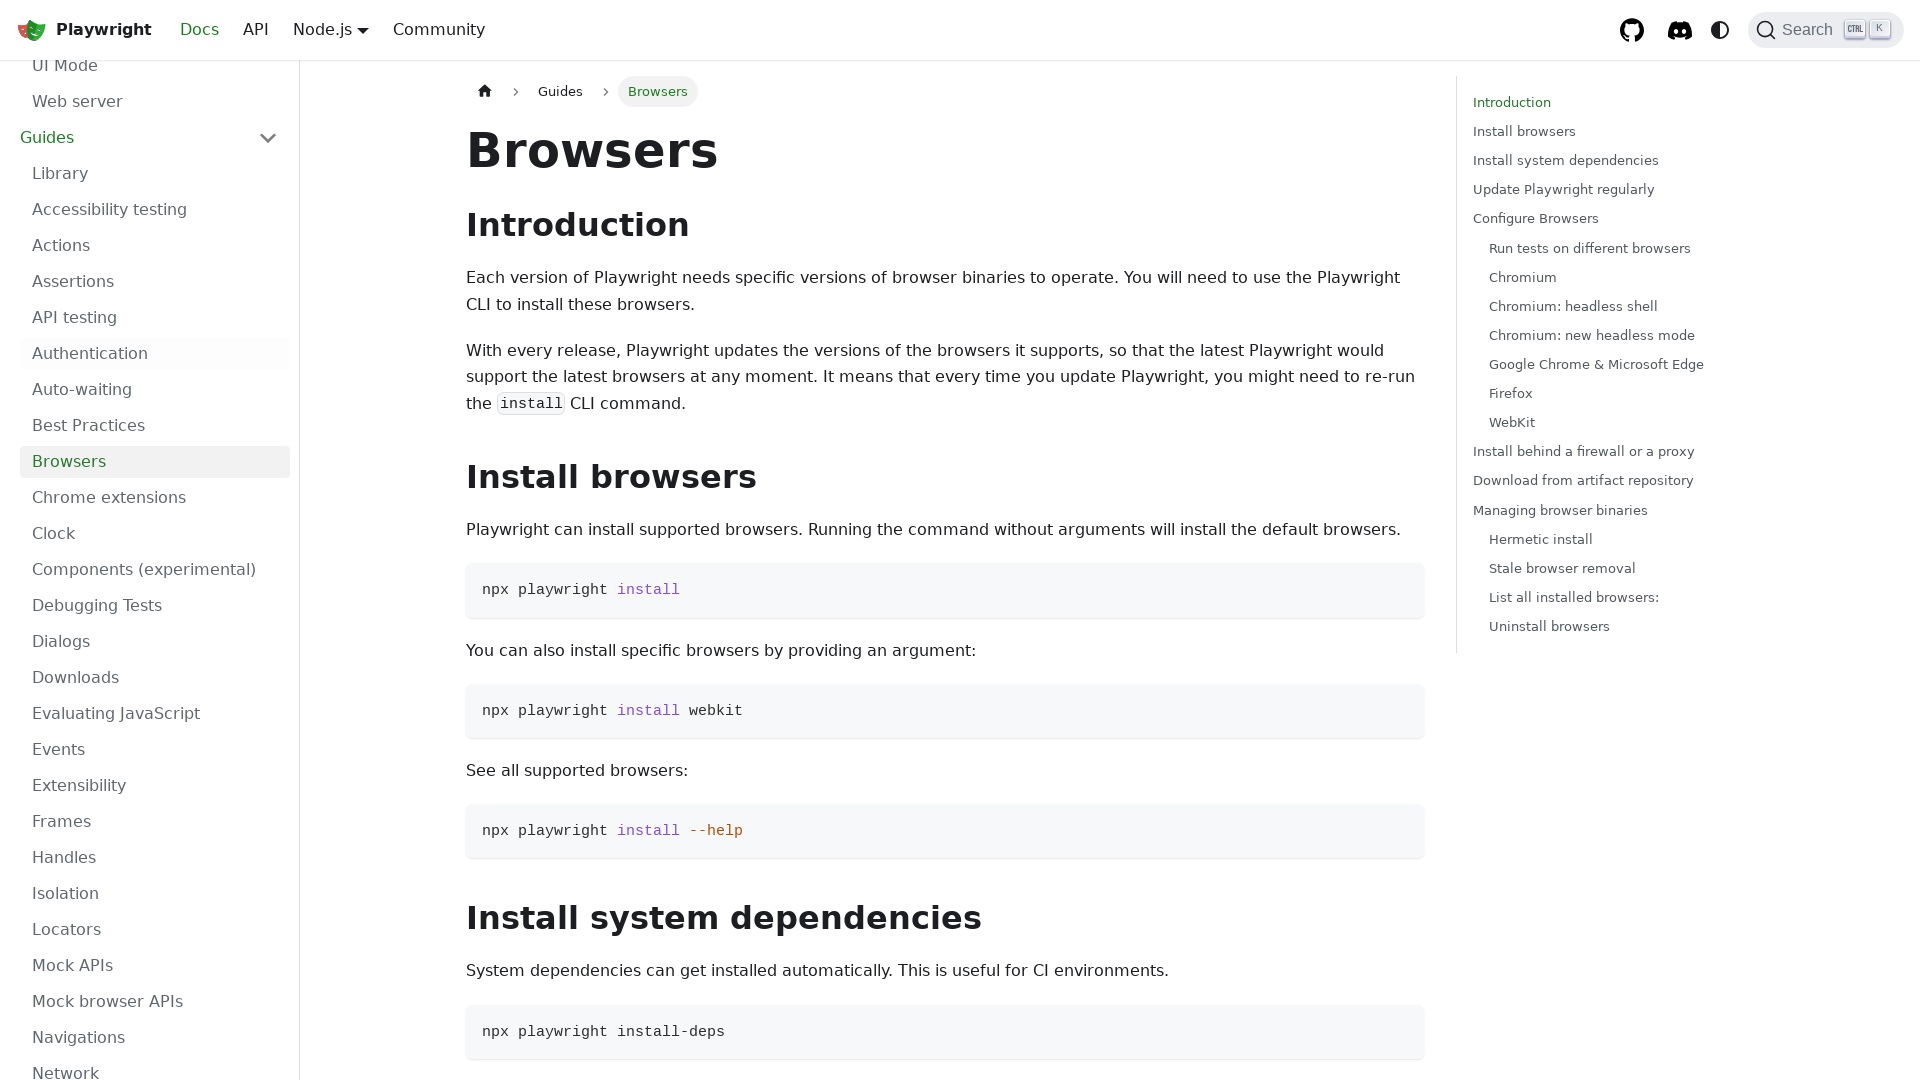

Navigated to Chrome Extensions documentation at (155, 498) on text=Chrome Extensions
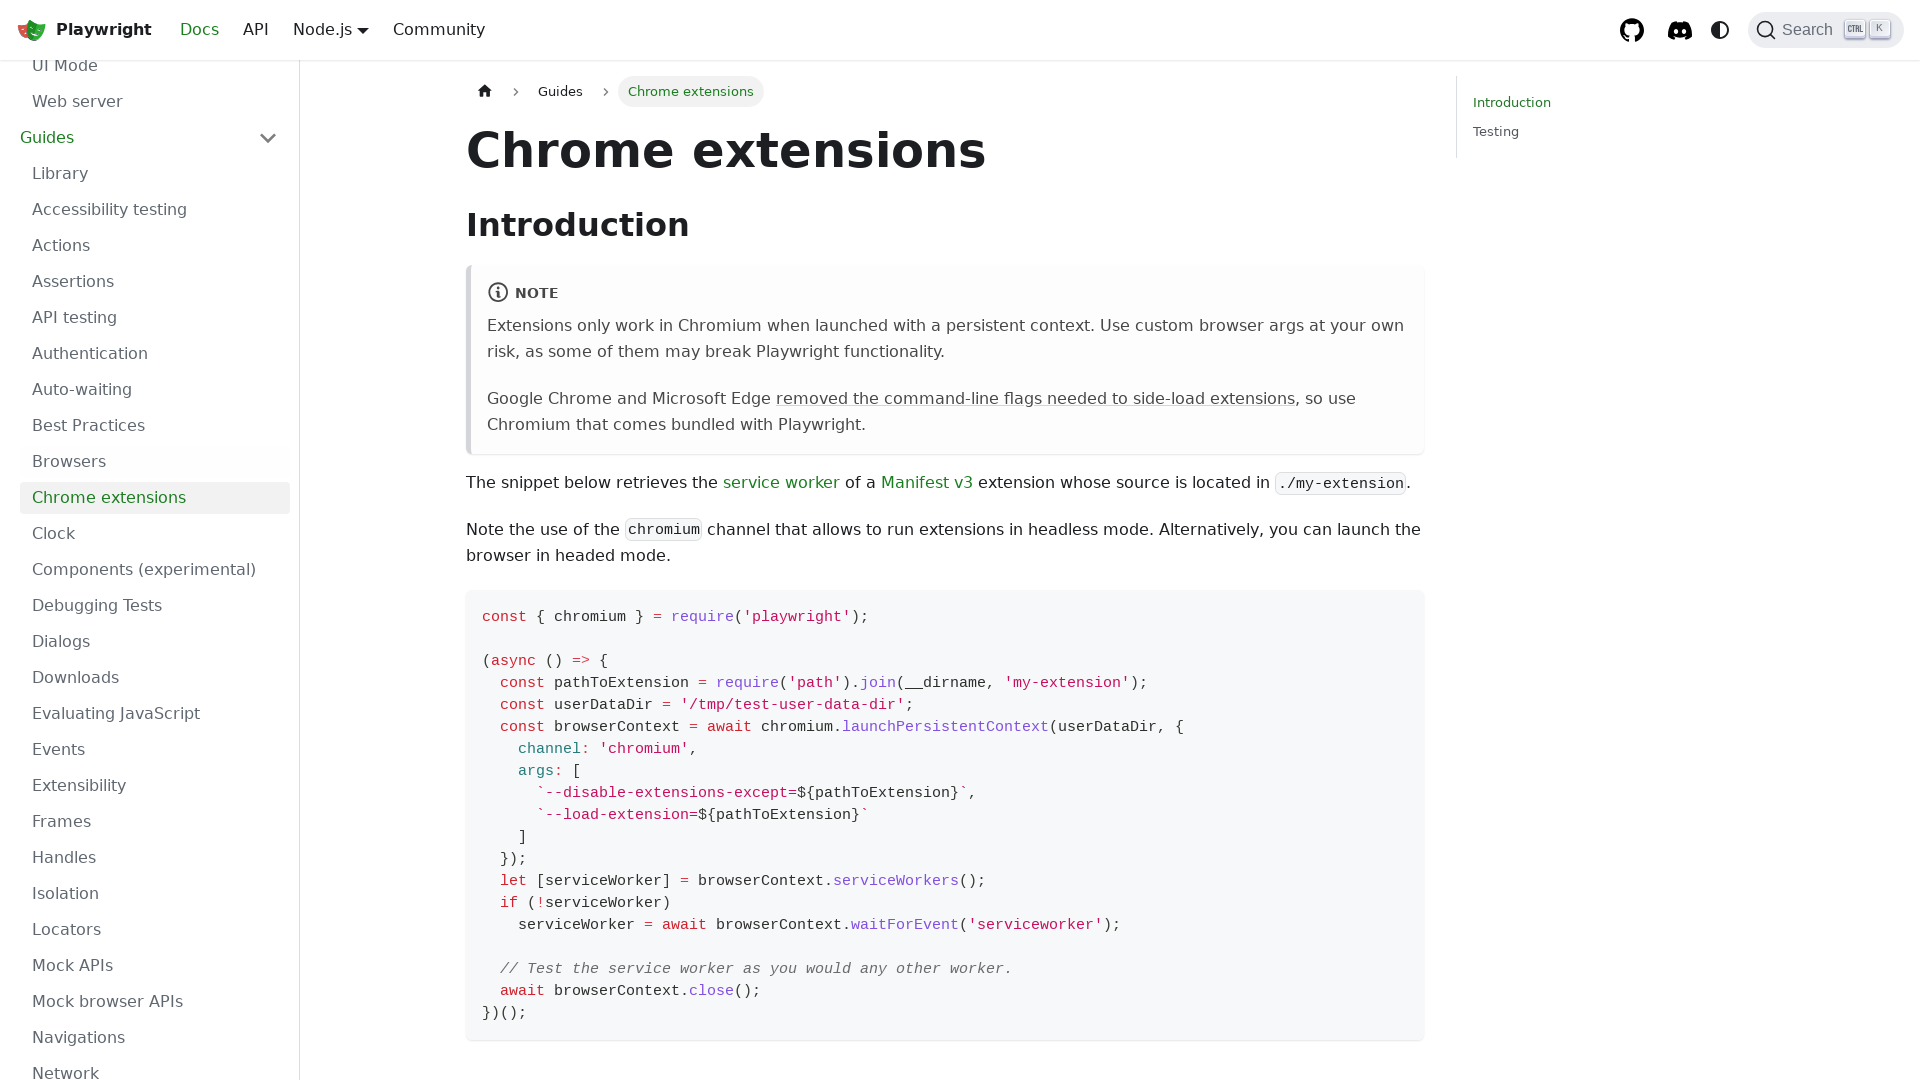

Navigated to Command line documentation at (155, 552) on text=Command line
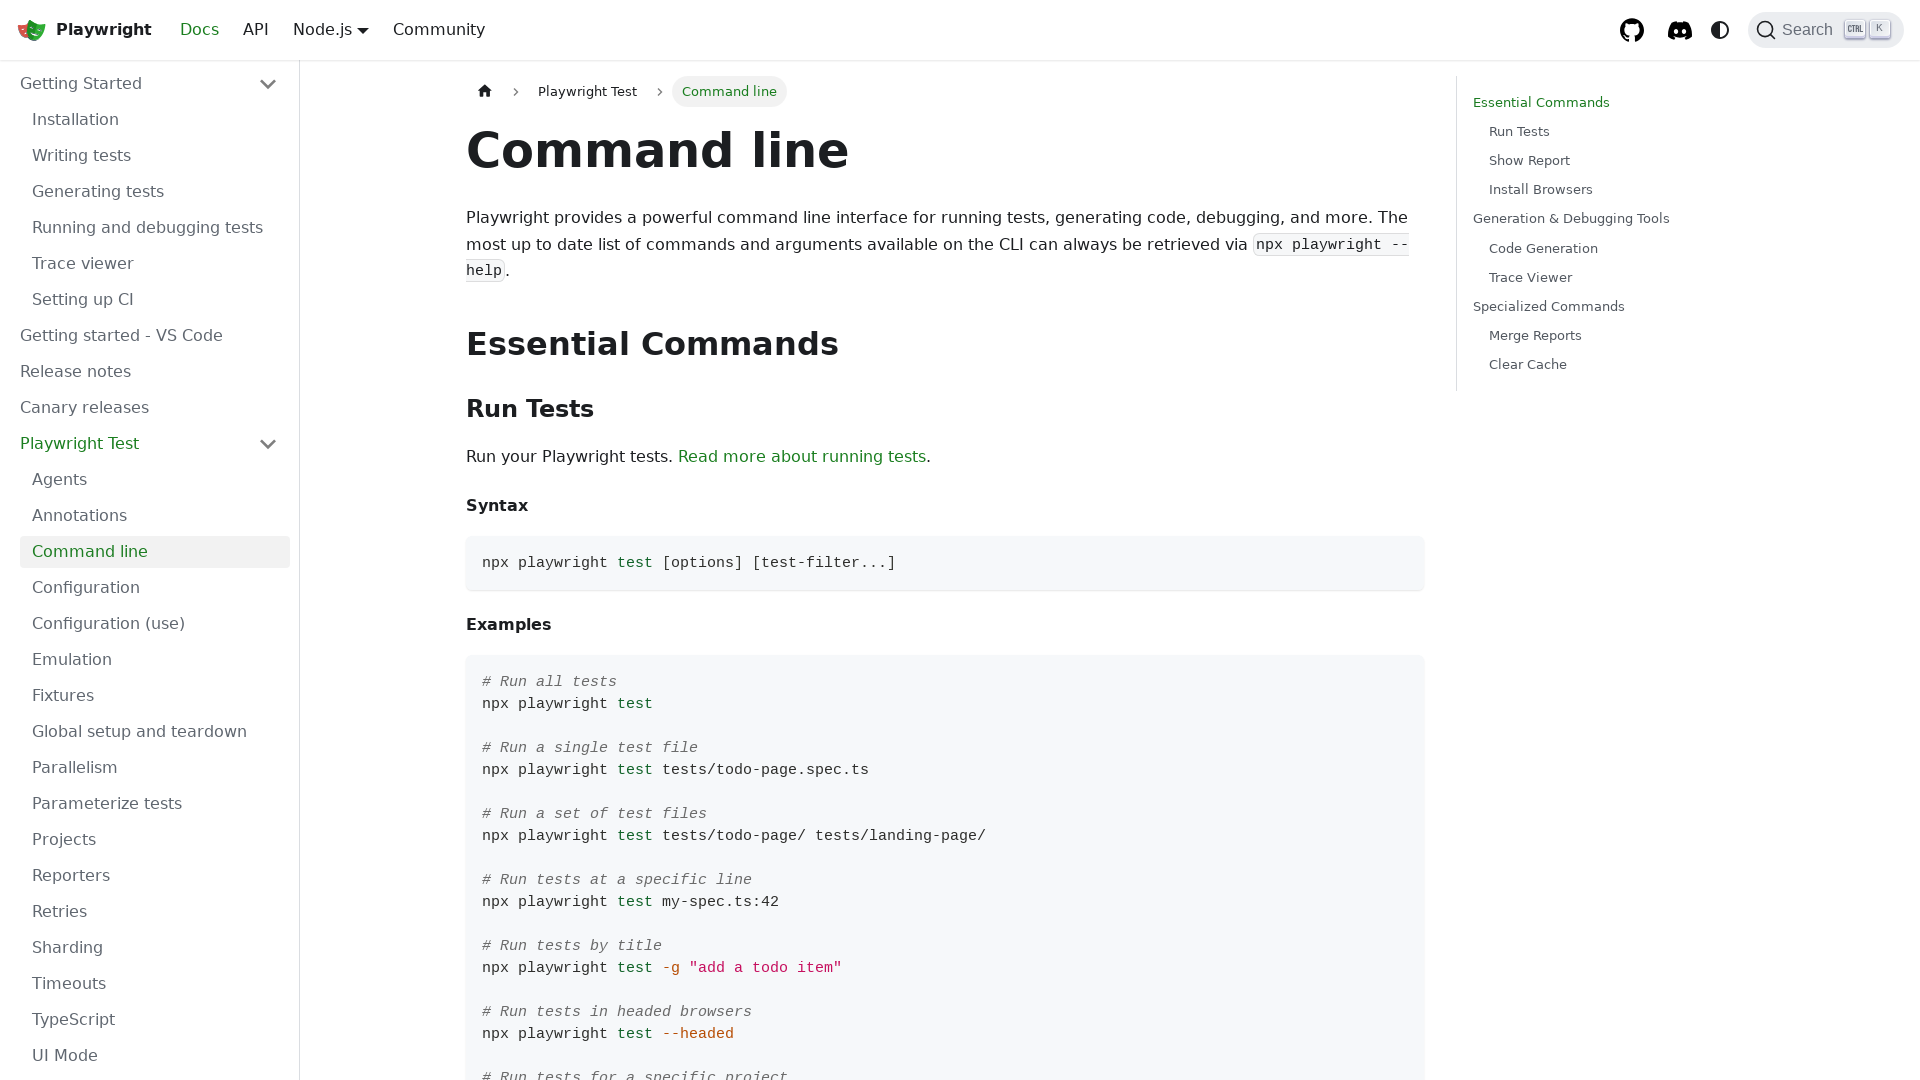

Navigated to Dialogs documentation at (155, 570) on text=Dialogs
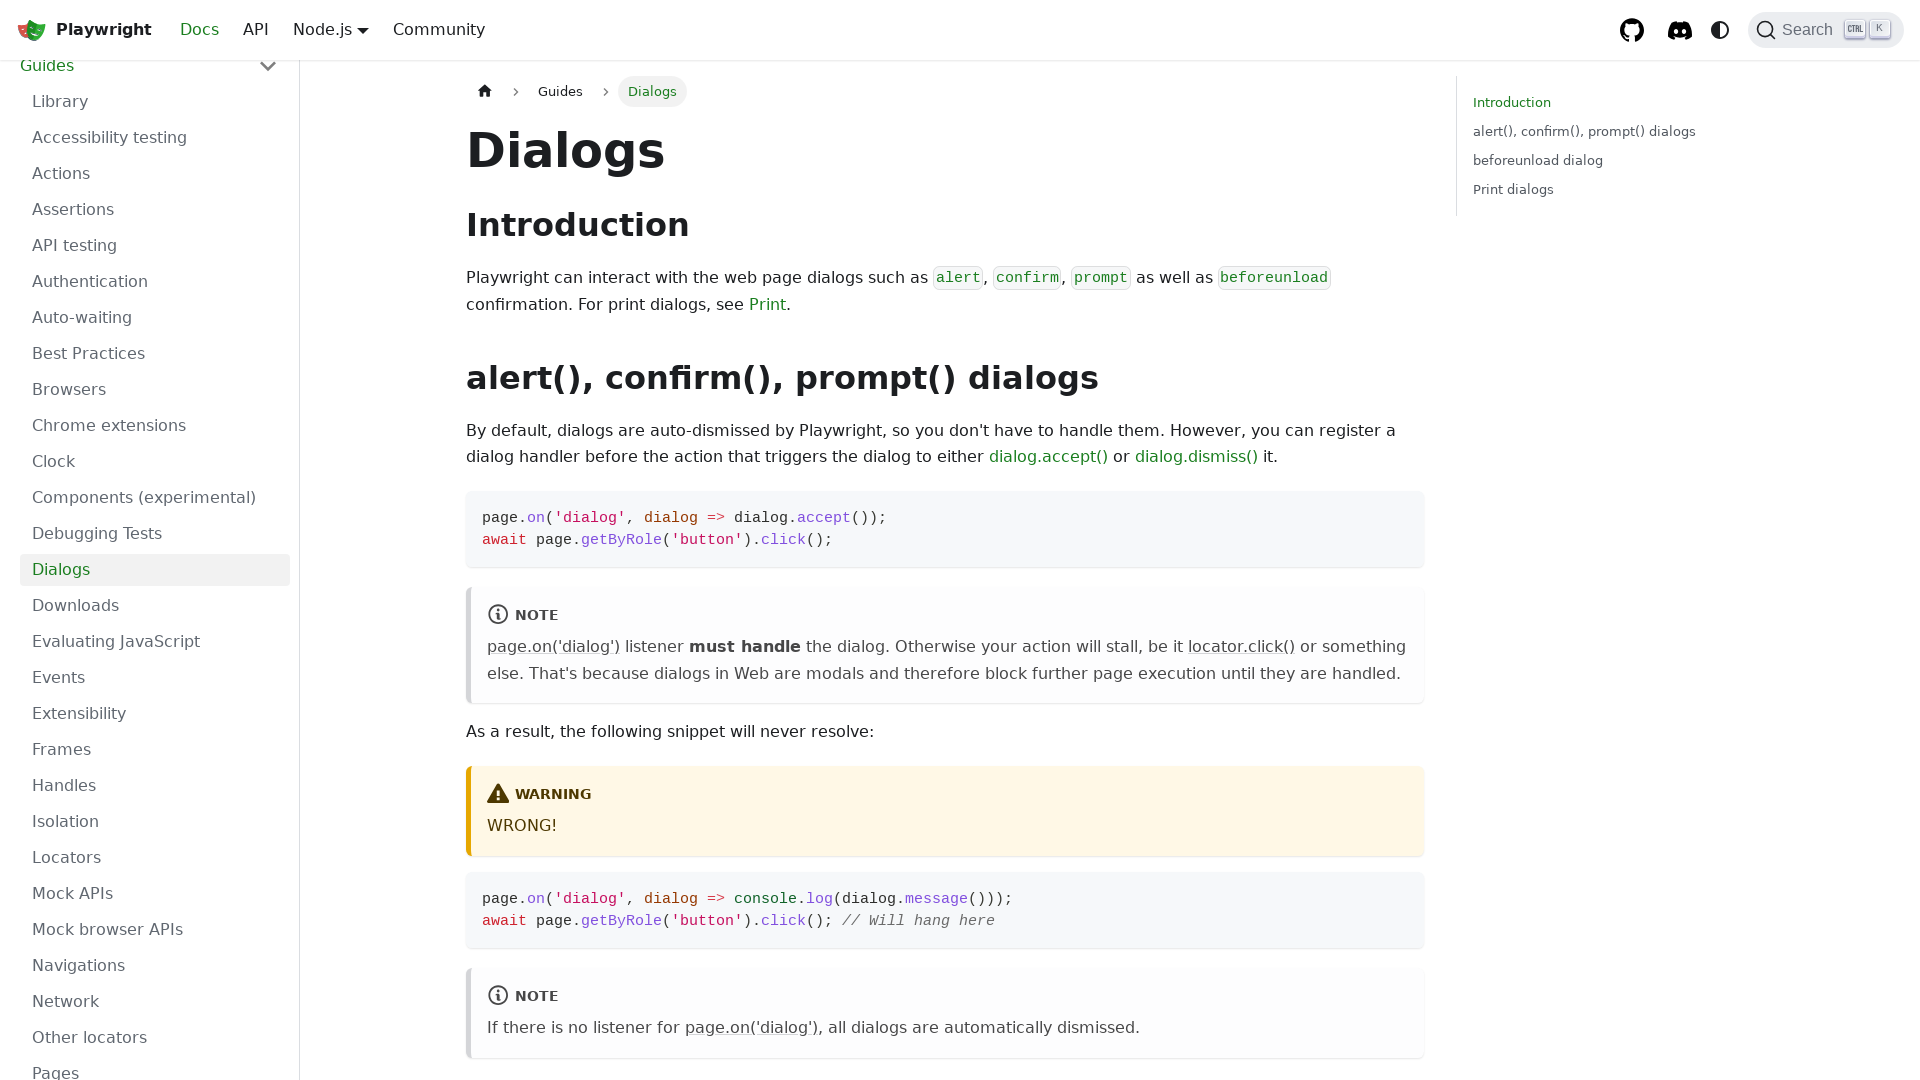

Navigated to Downloads documentation at (155, 606) on text=Downloads
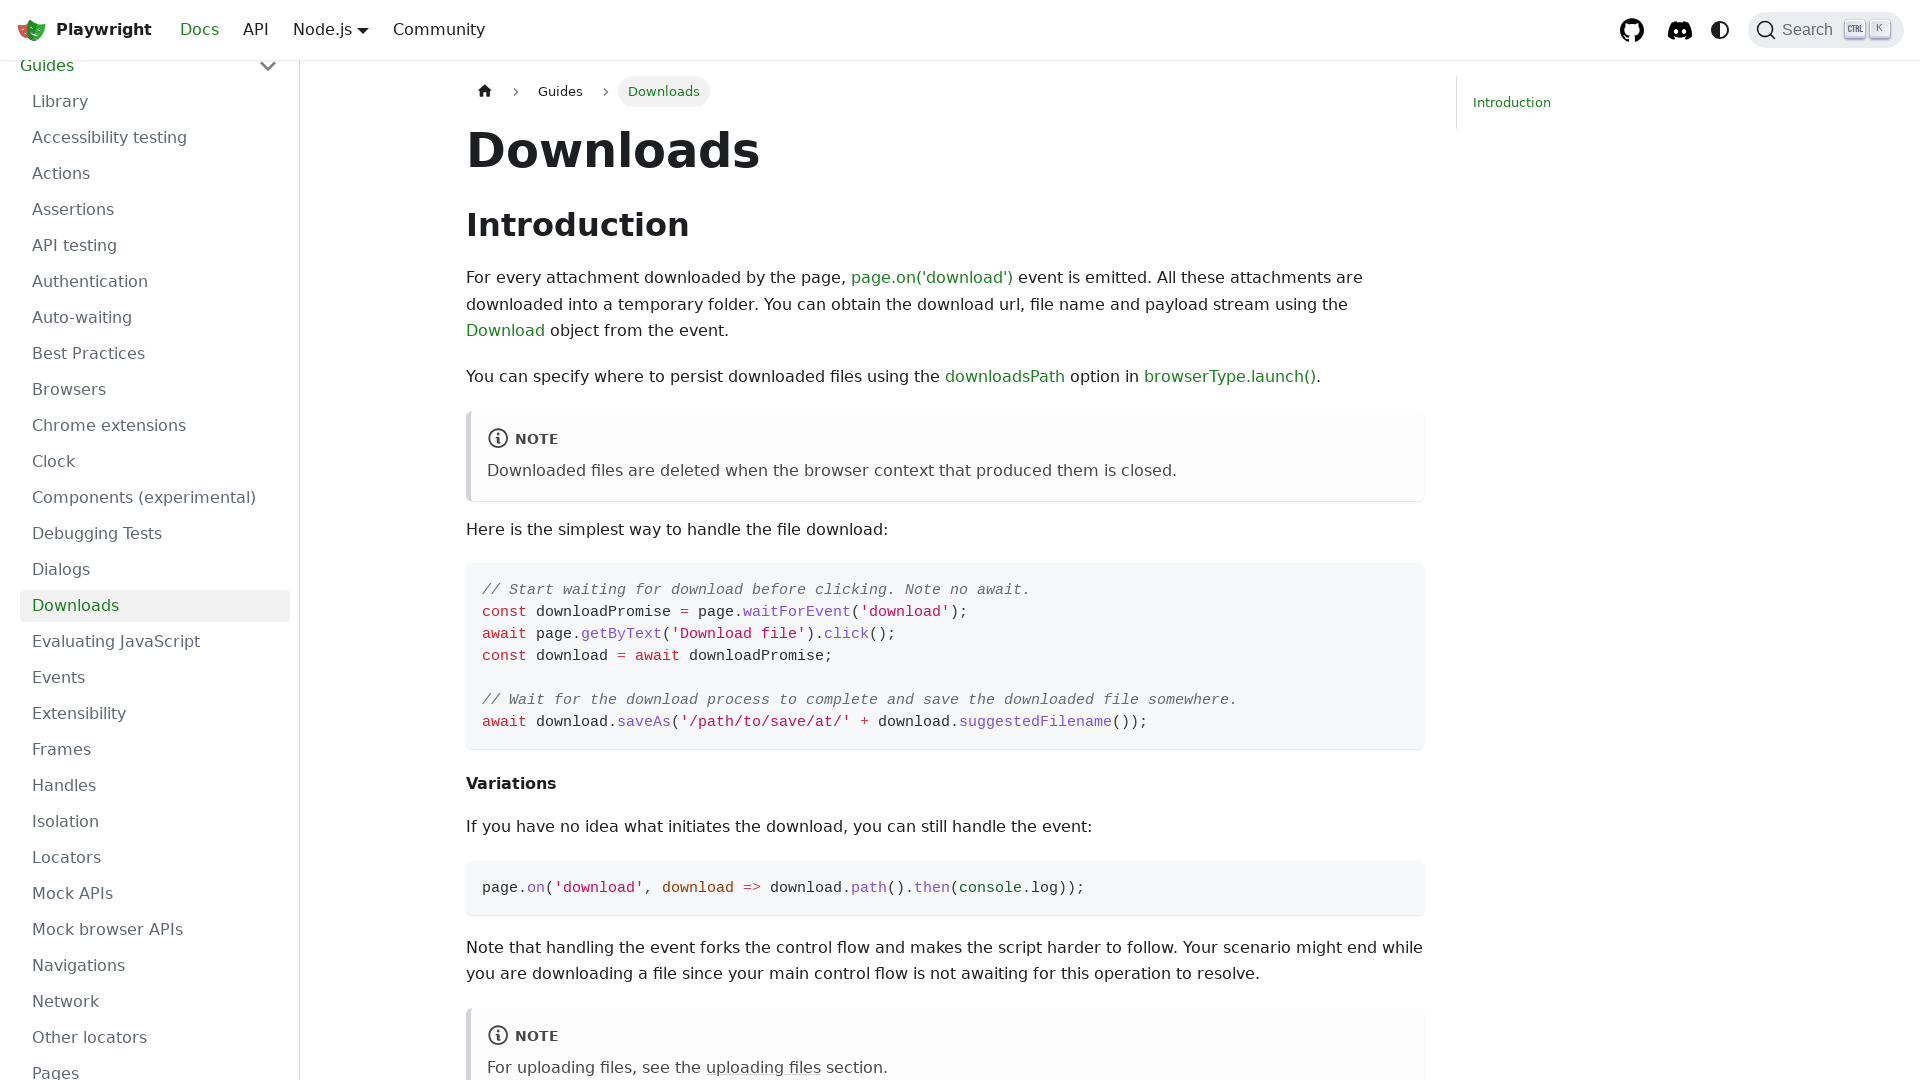

Navigated to Emulation documentation at (155, 570) on text=Emulation
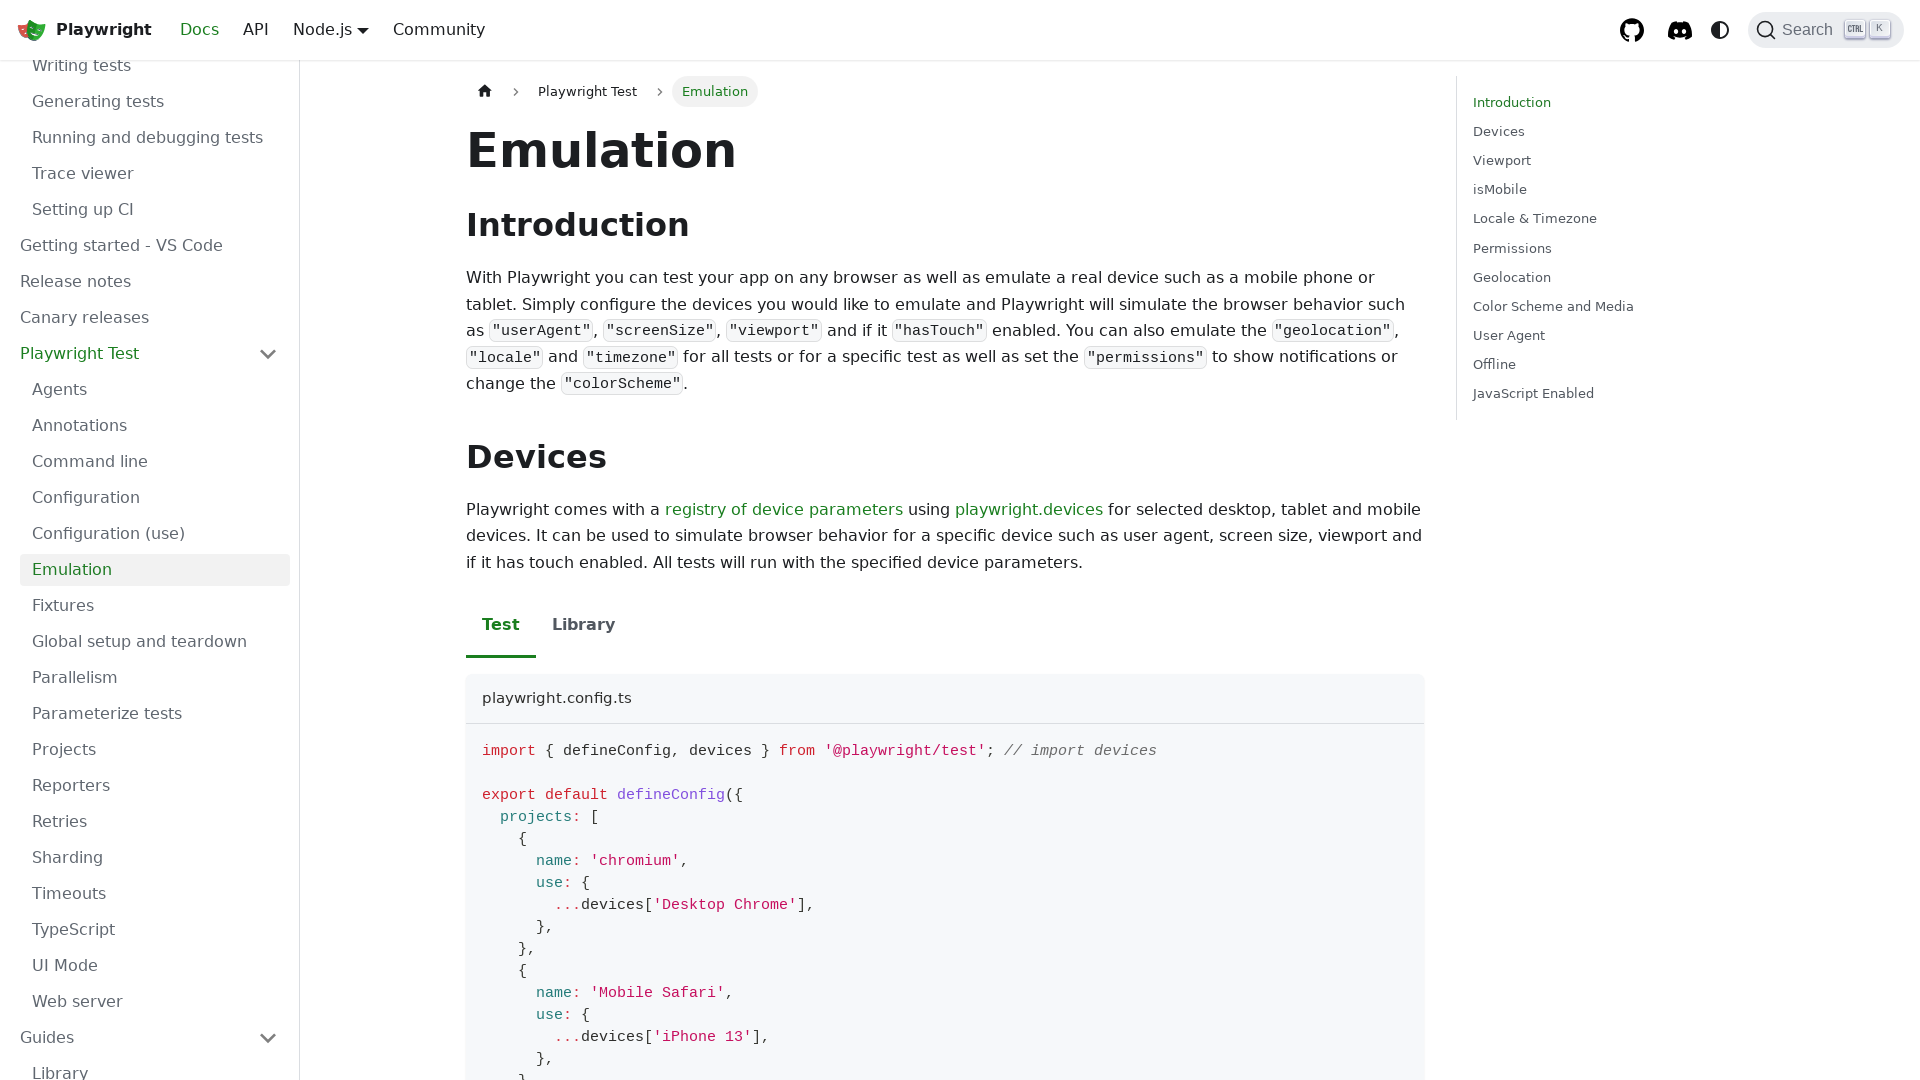

Navigated to Evaluating JavaScript documentation at (155, 570) on text=Evaluating JavaScript
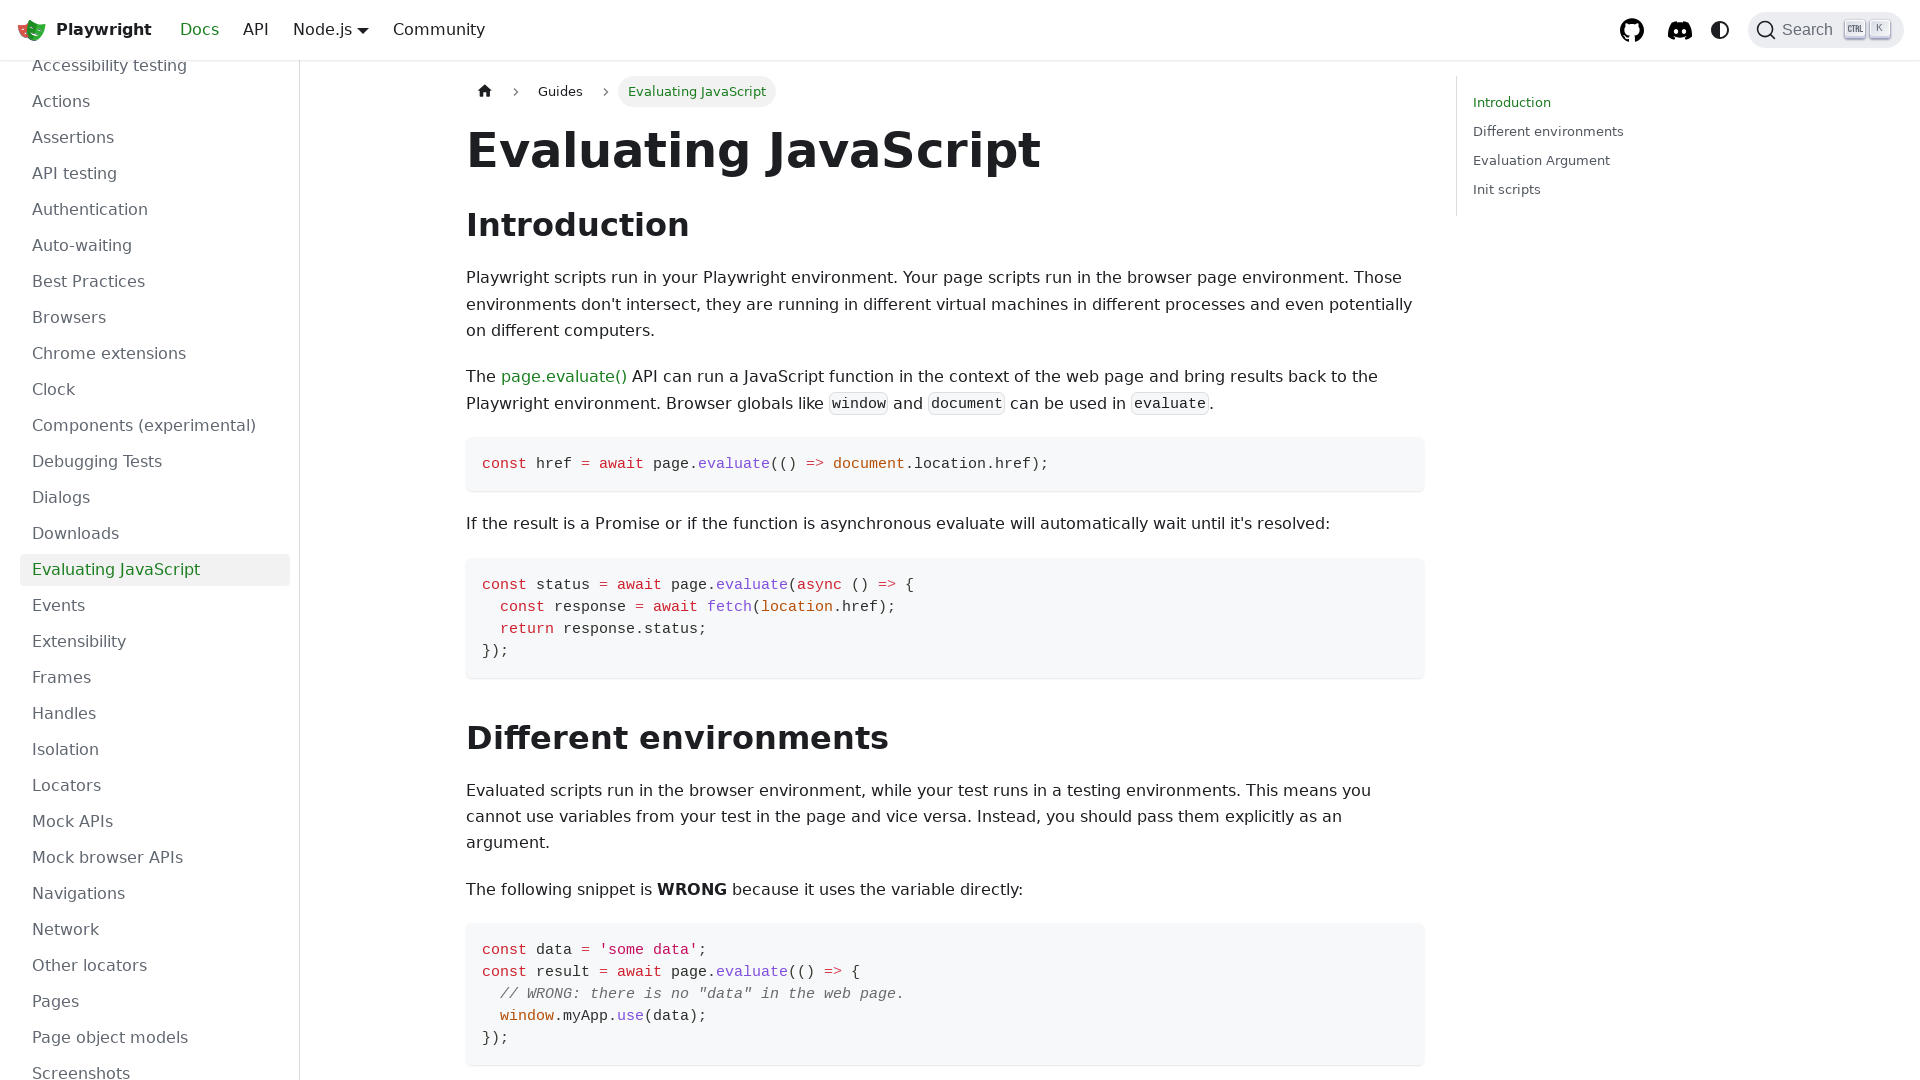

Navigated to Events documentation at (155, 606) on text=Events
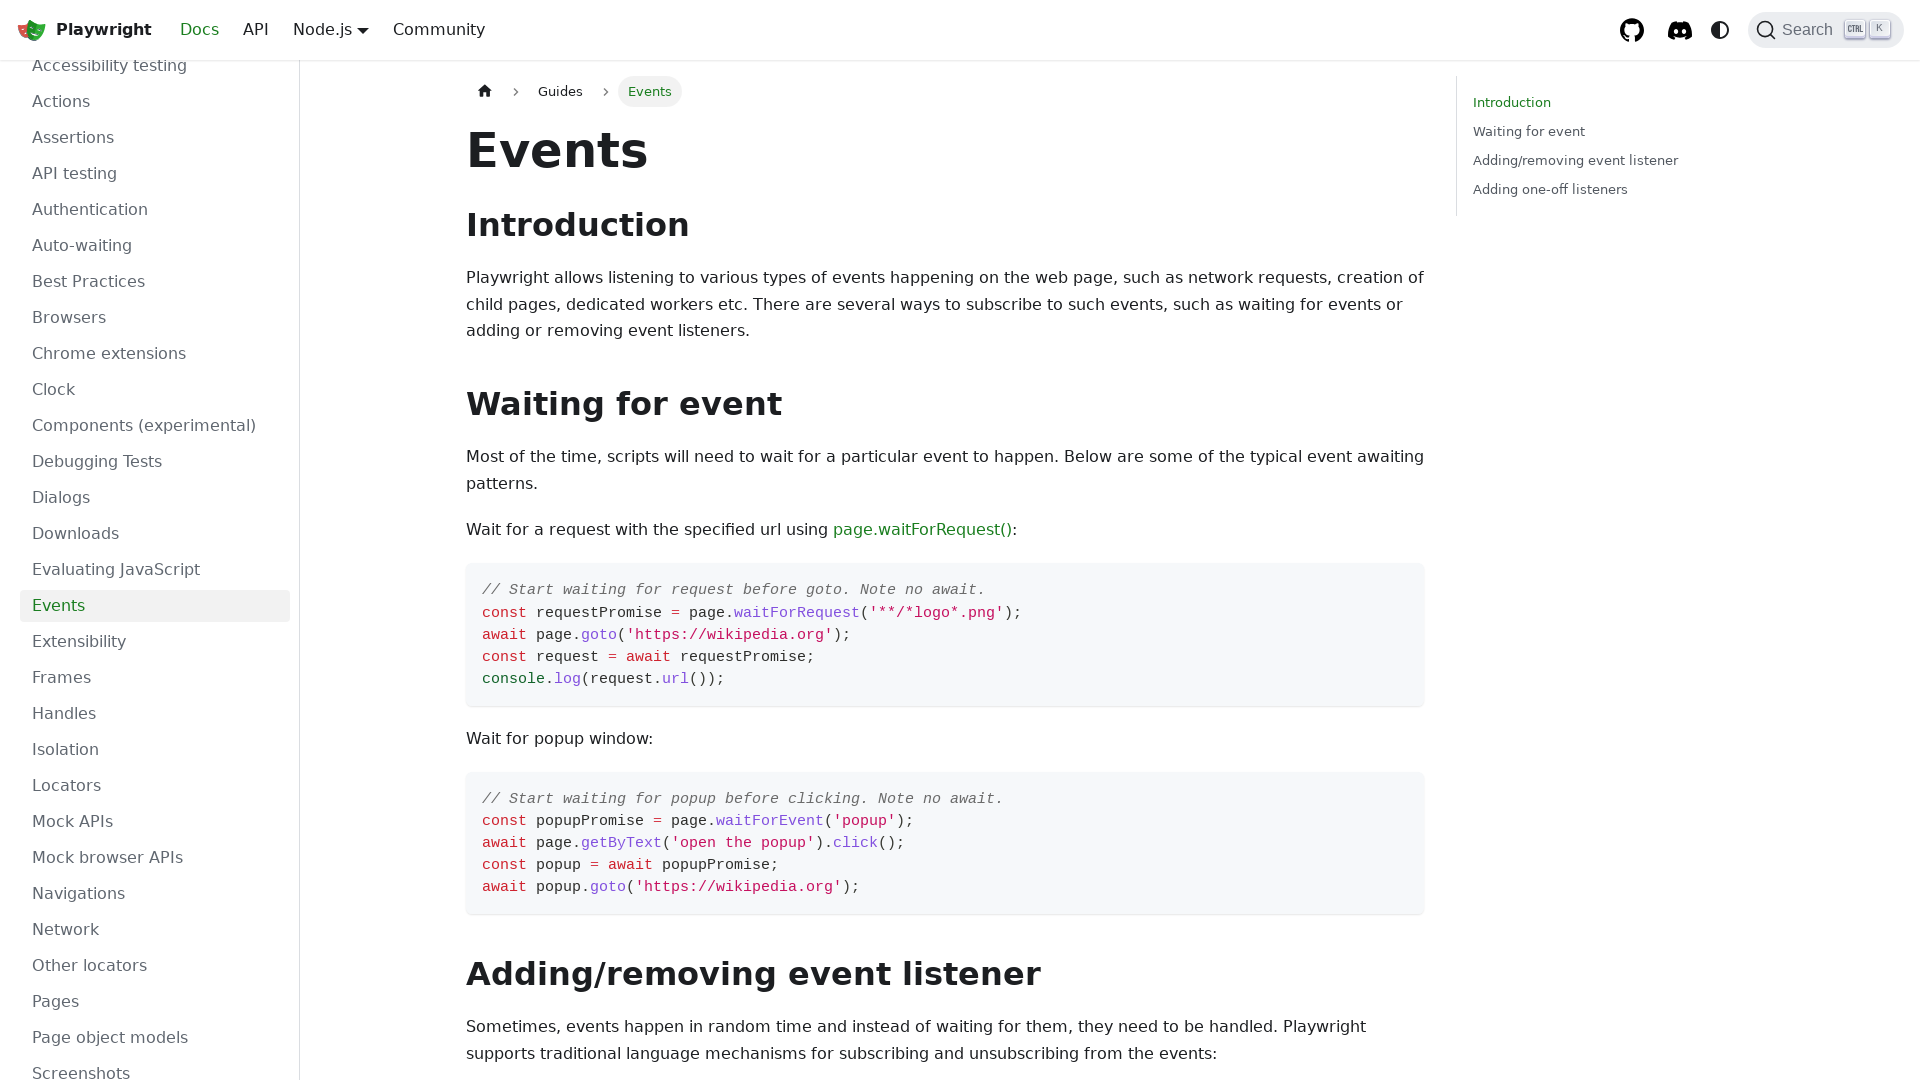

Navigated to Extensibility documentation at (155, 642) on text=Extensibility
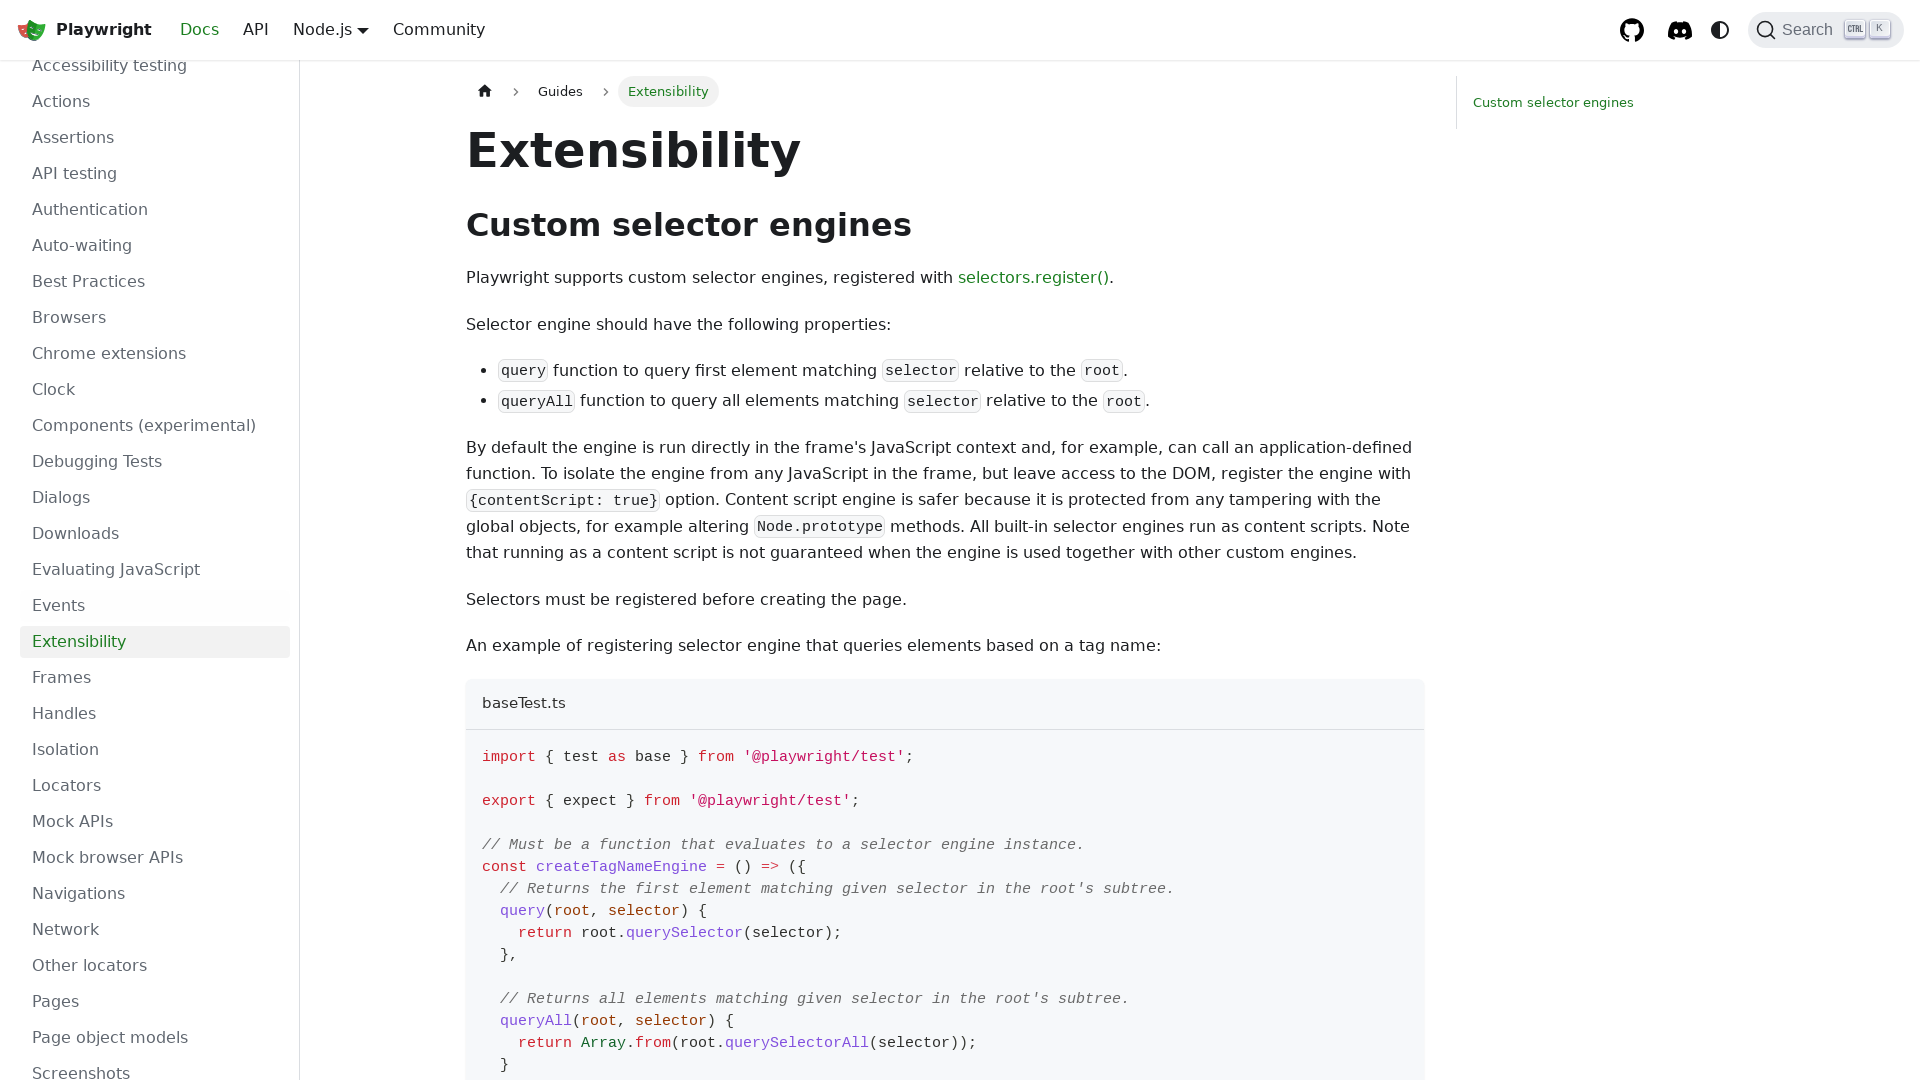

Navigated to Frames documentation at (155, 678) on text=Frames
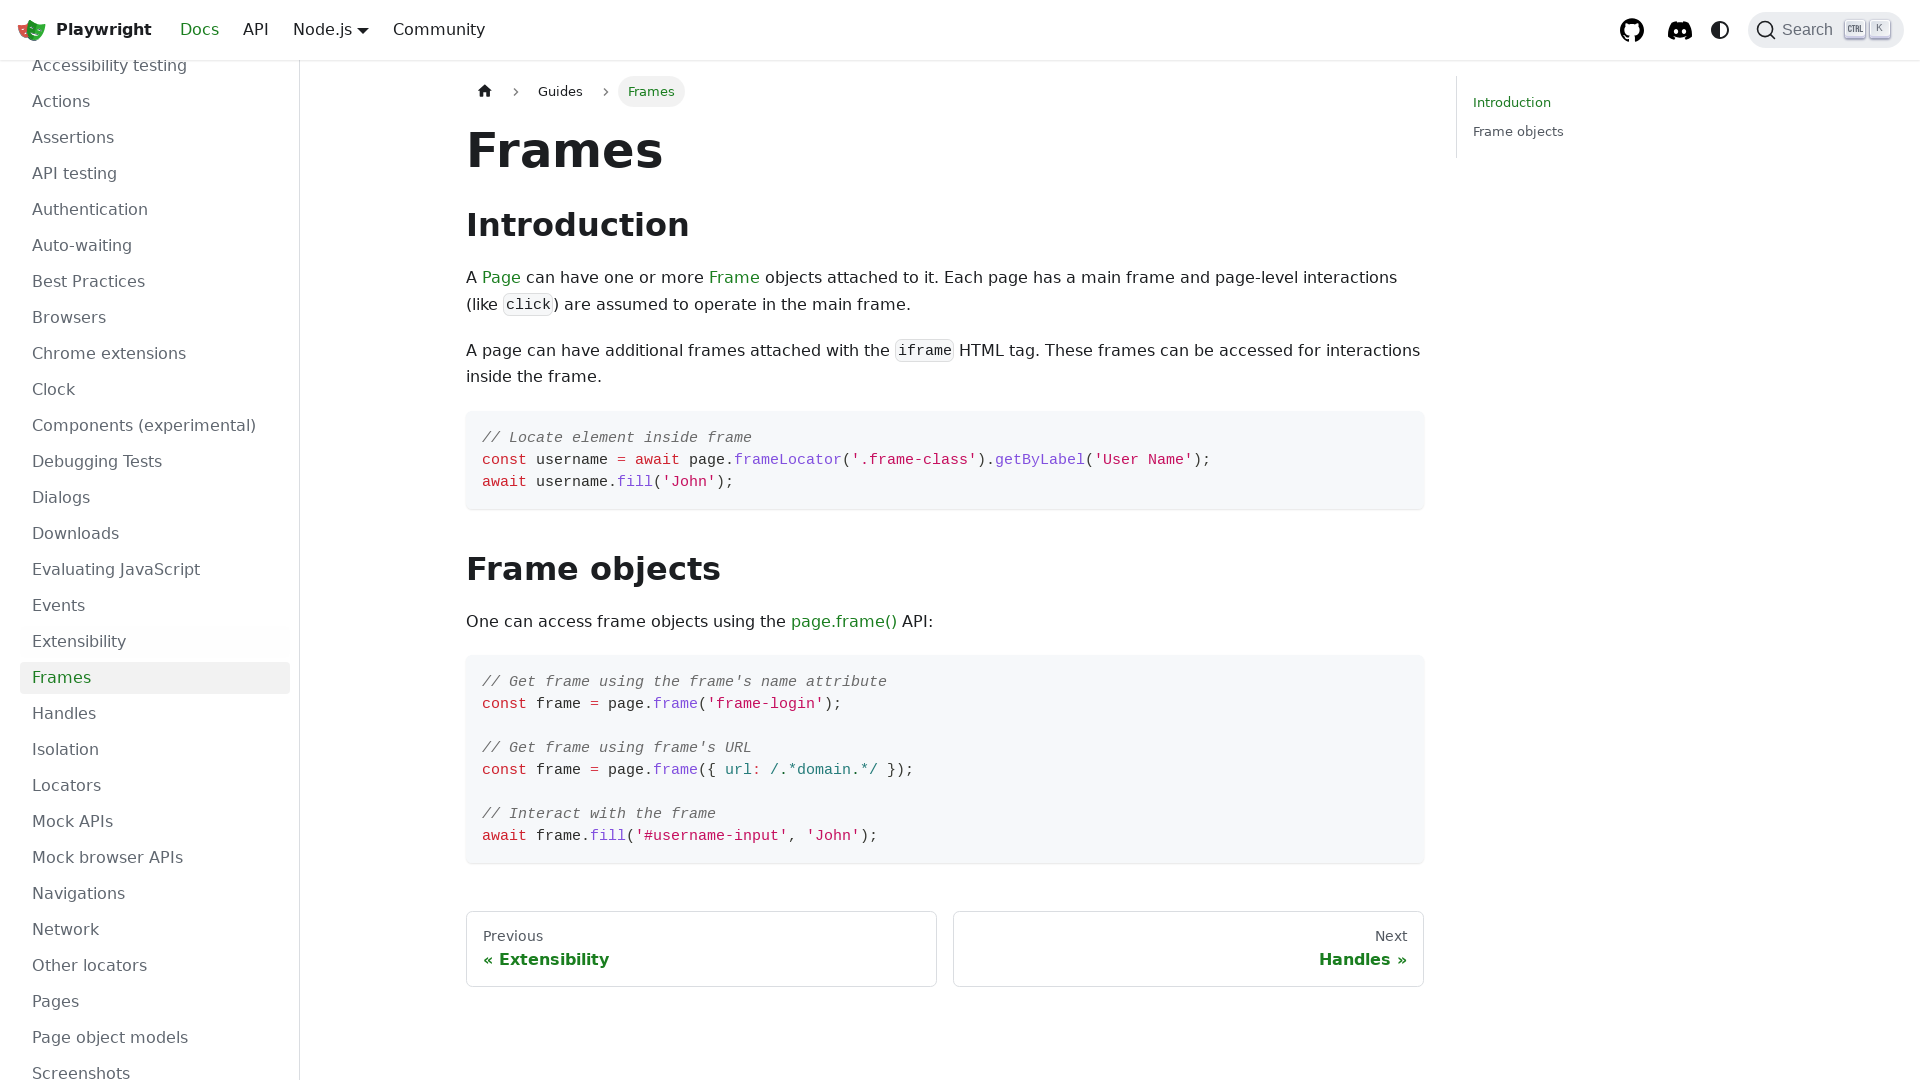

Navigated to Handles documentation at (155, 714) on text=Handles
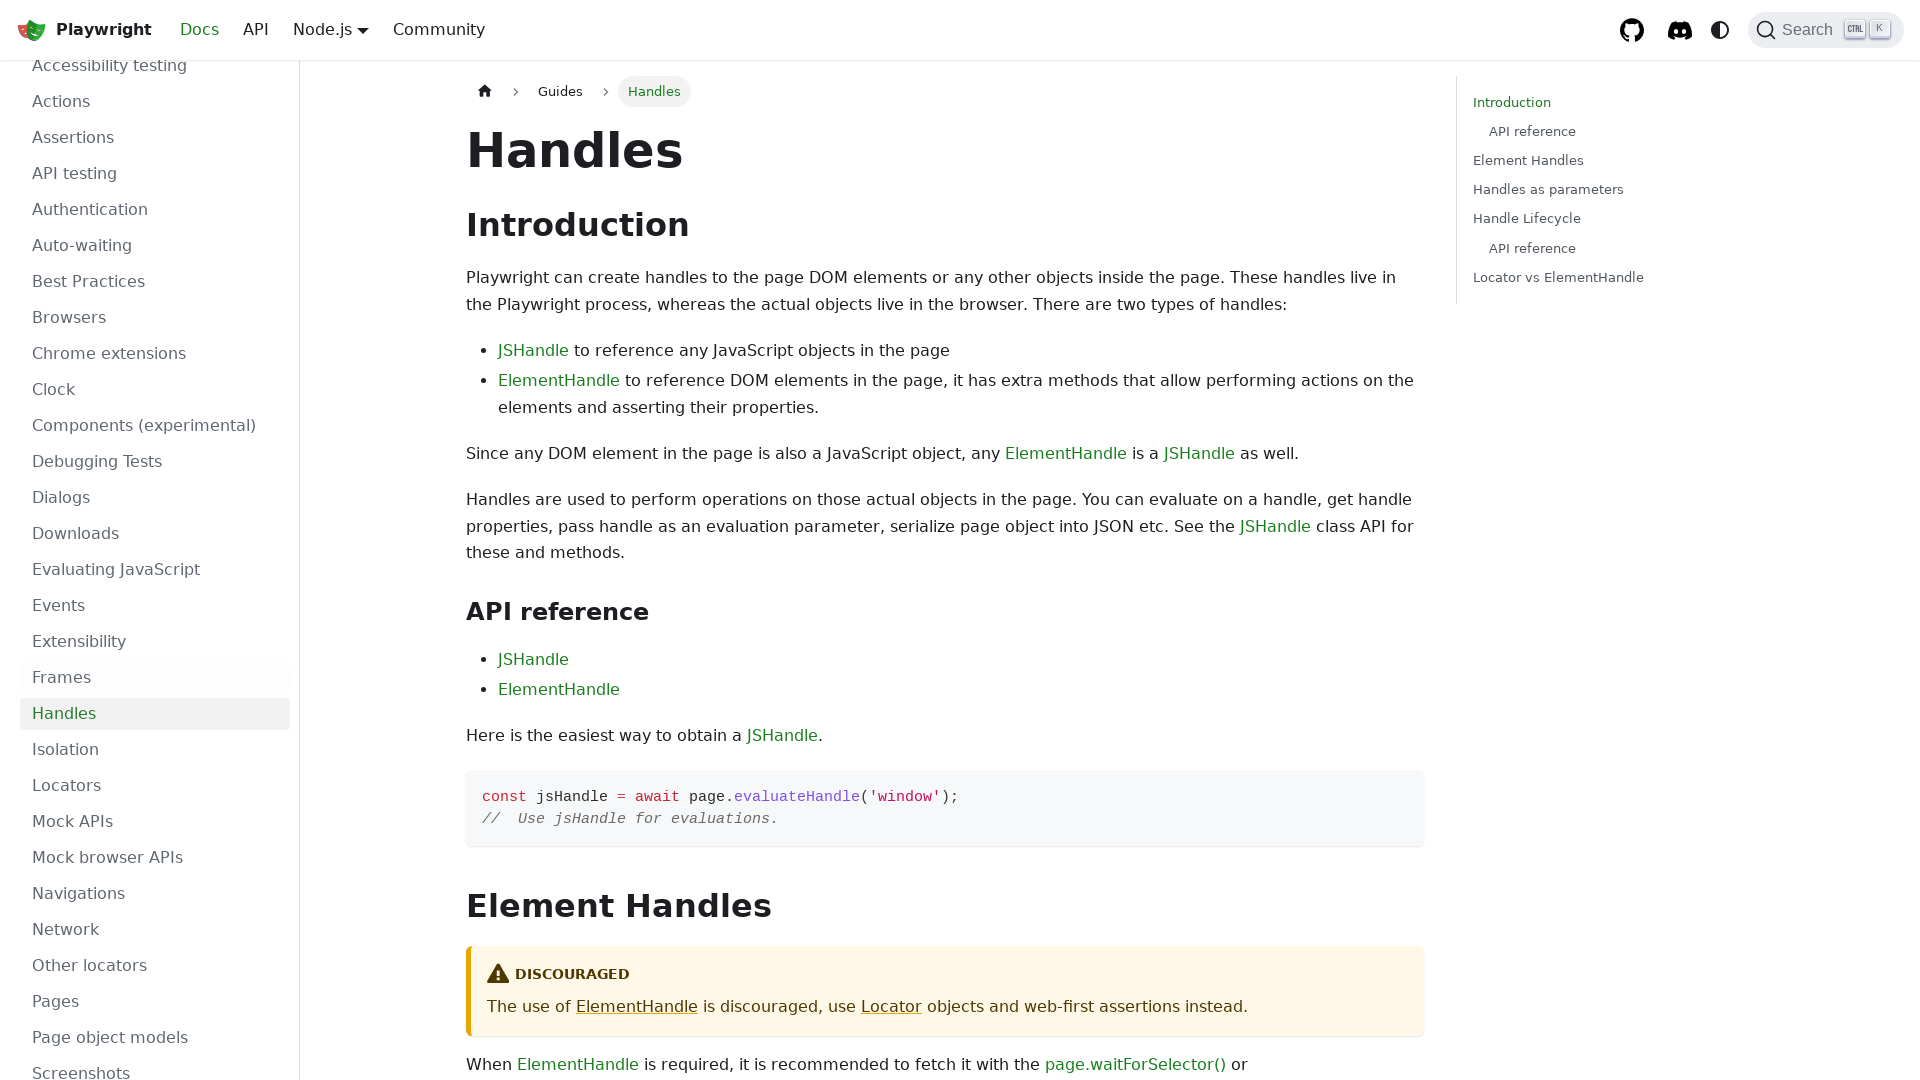

Navigated to Locators documentation at (155, 786) on text=Locators
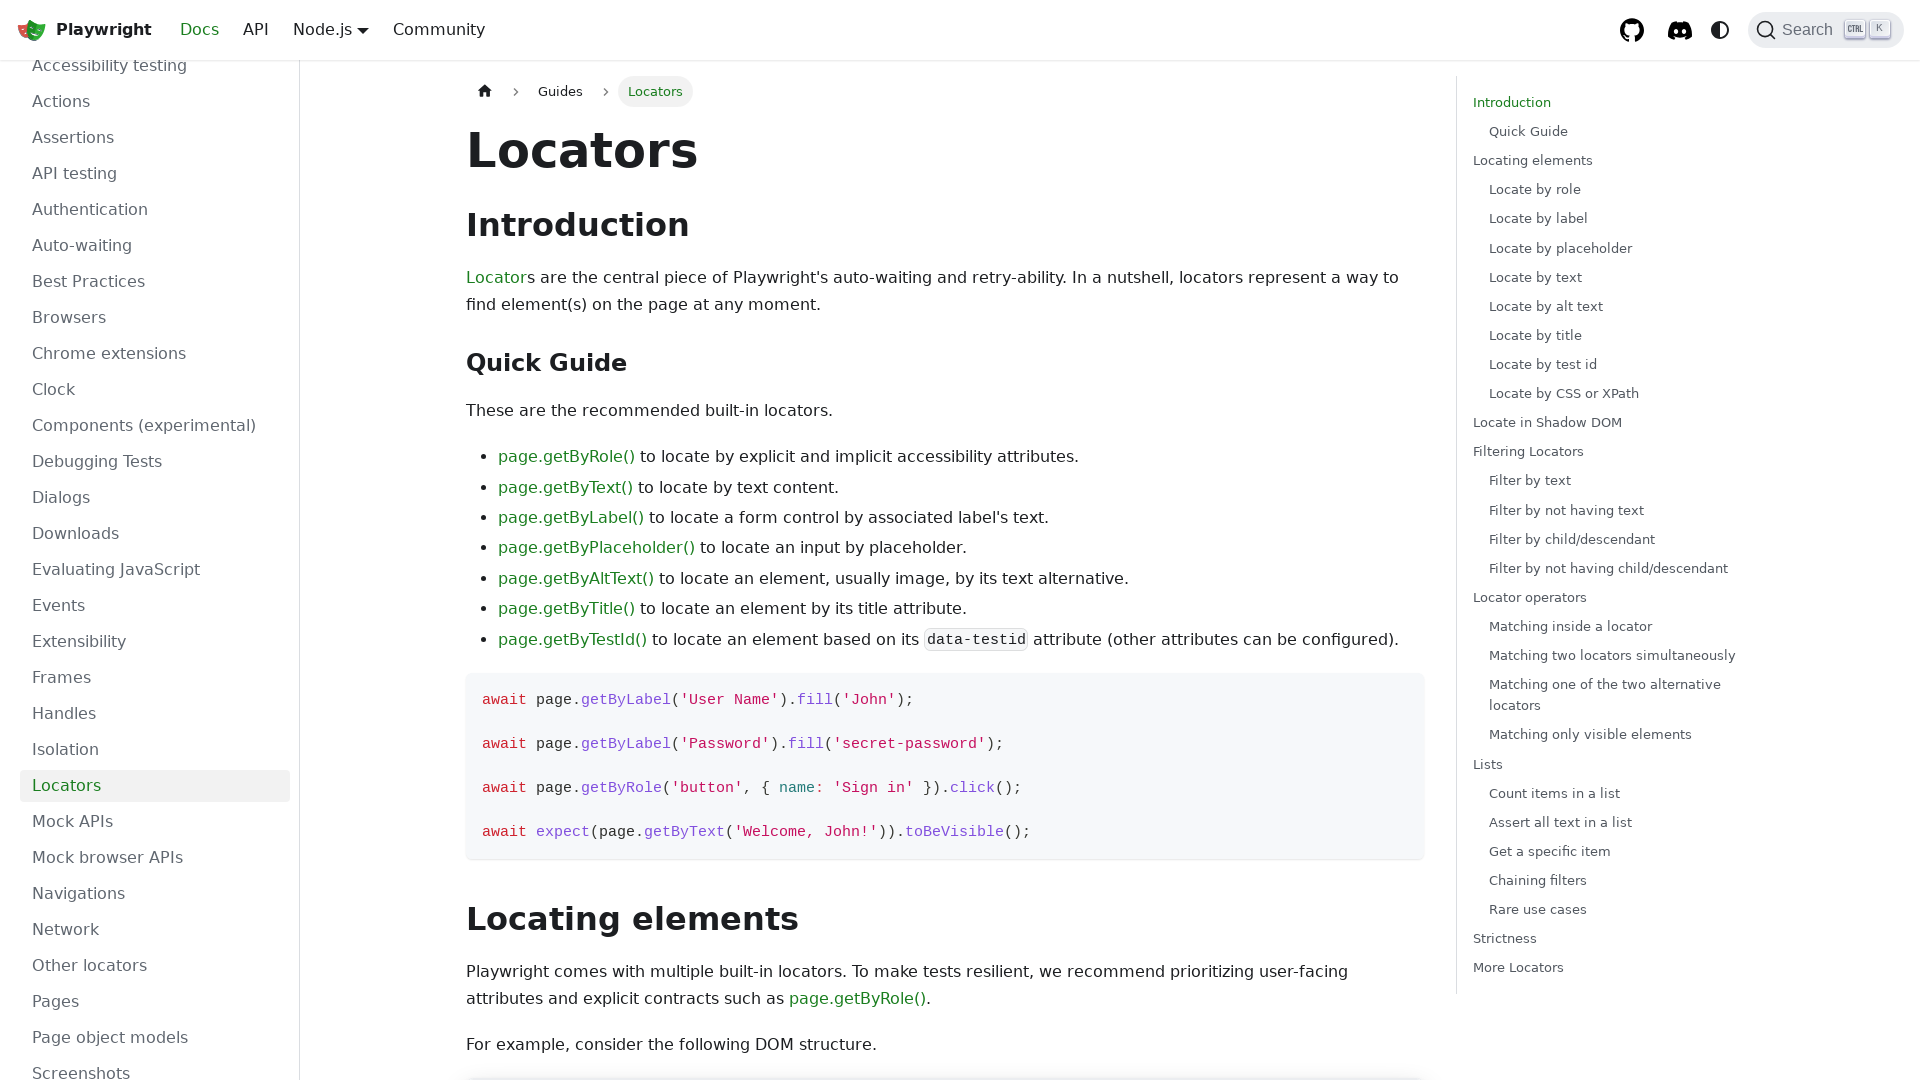

Navigated to Navigations documentation at (155, 894) on text=Navigations
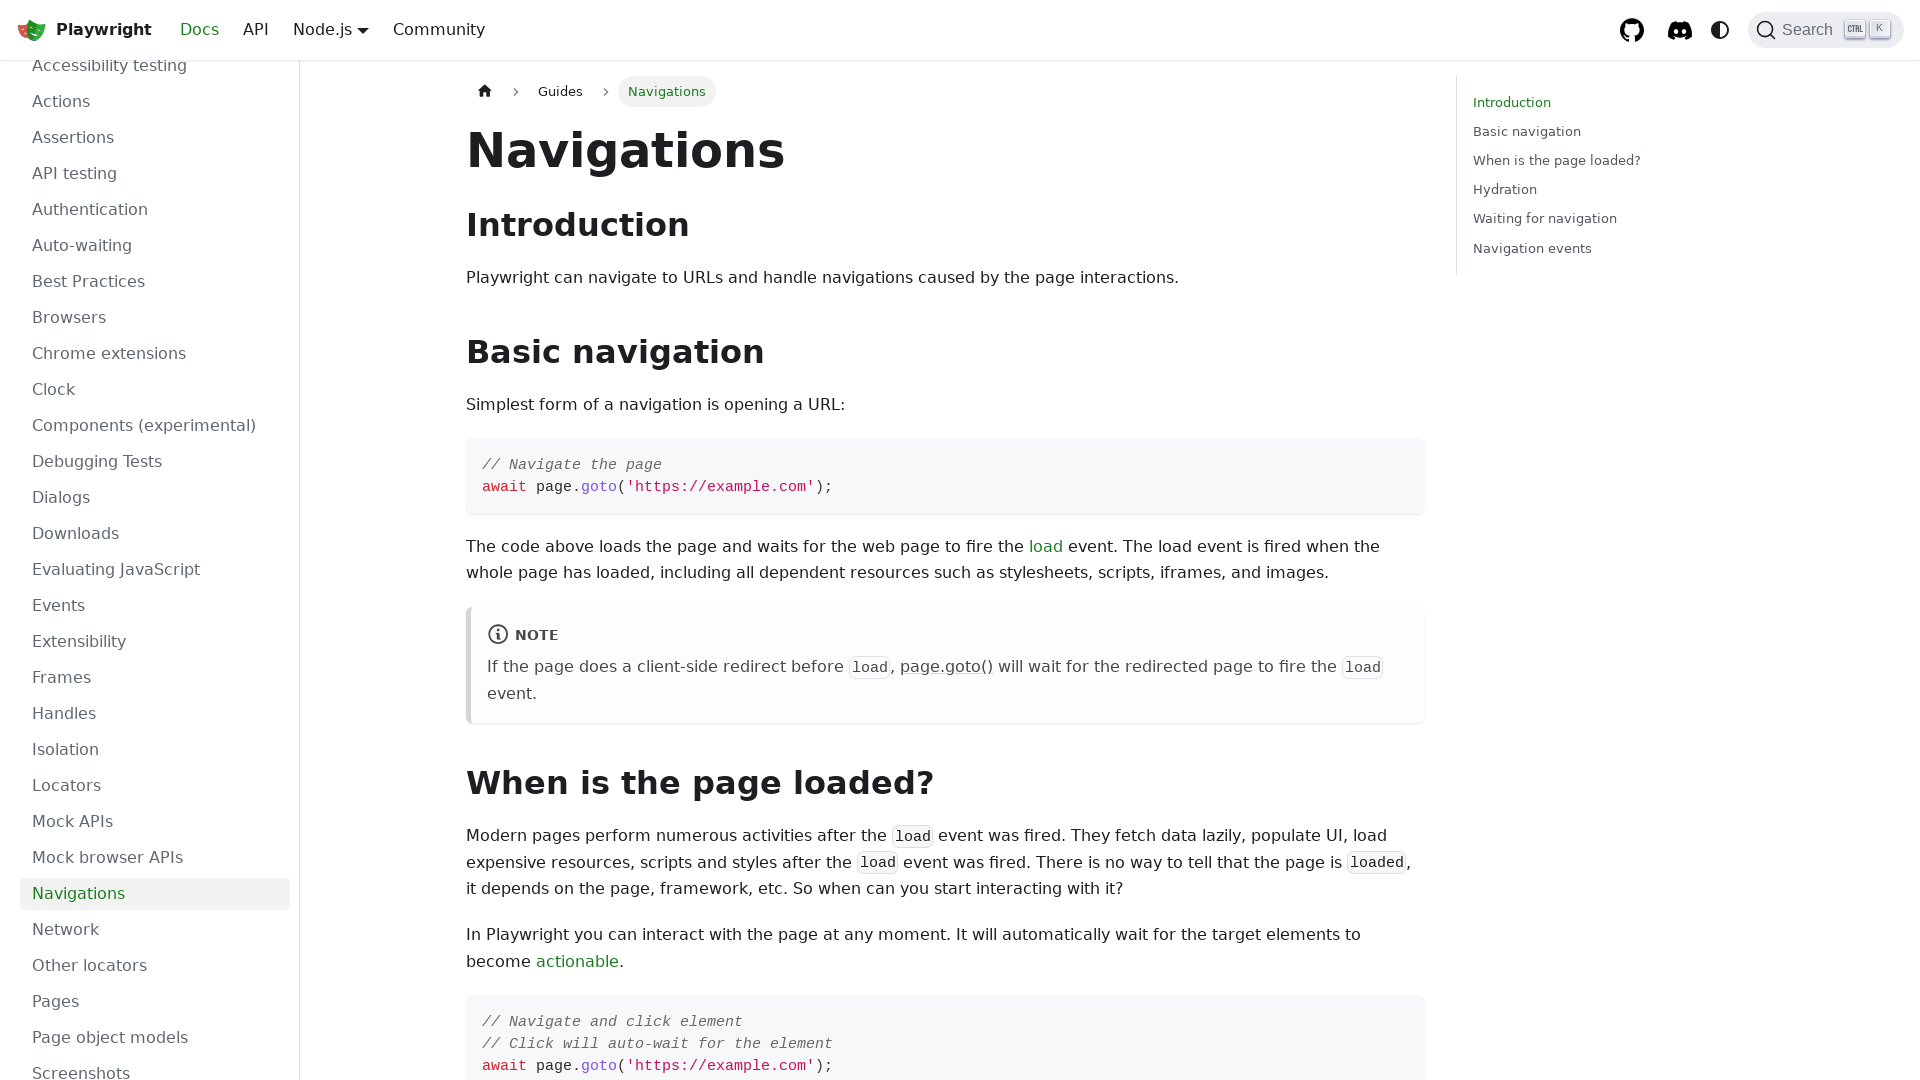

Navigated to Network documentation at (155, 930) on text=Network
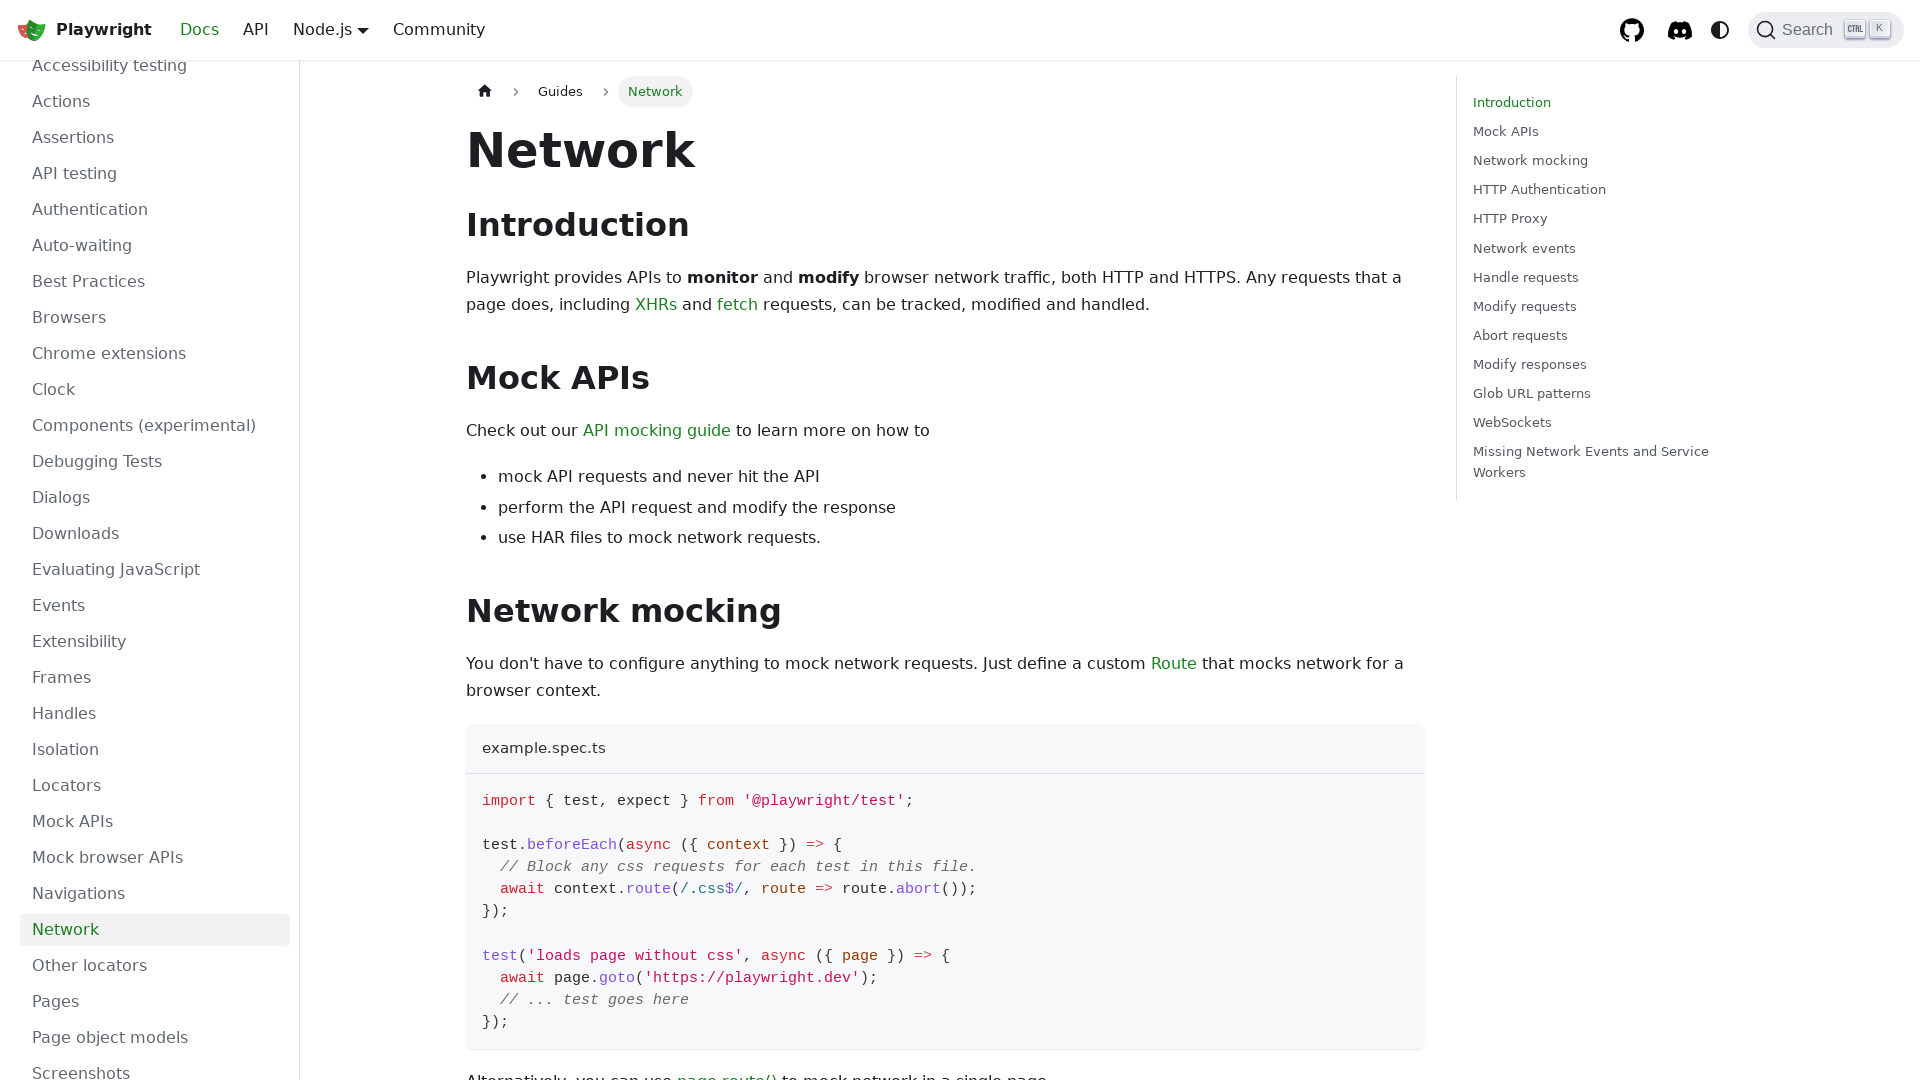

Navigated to Pages documentation at (155, 1002) on text=Pages
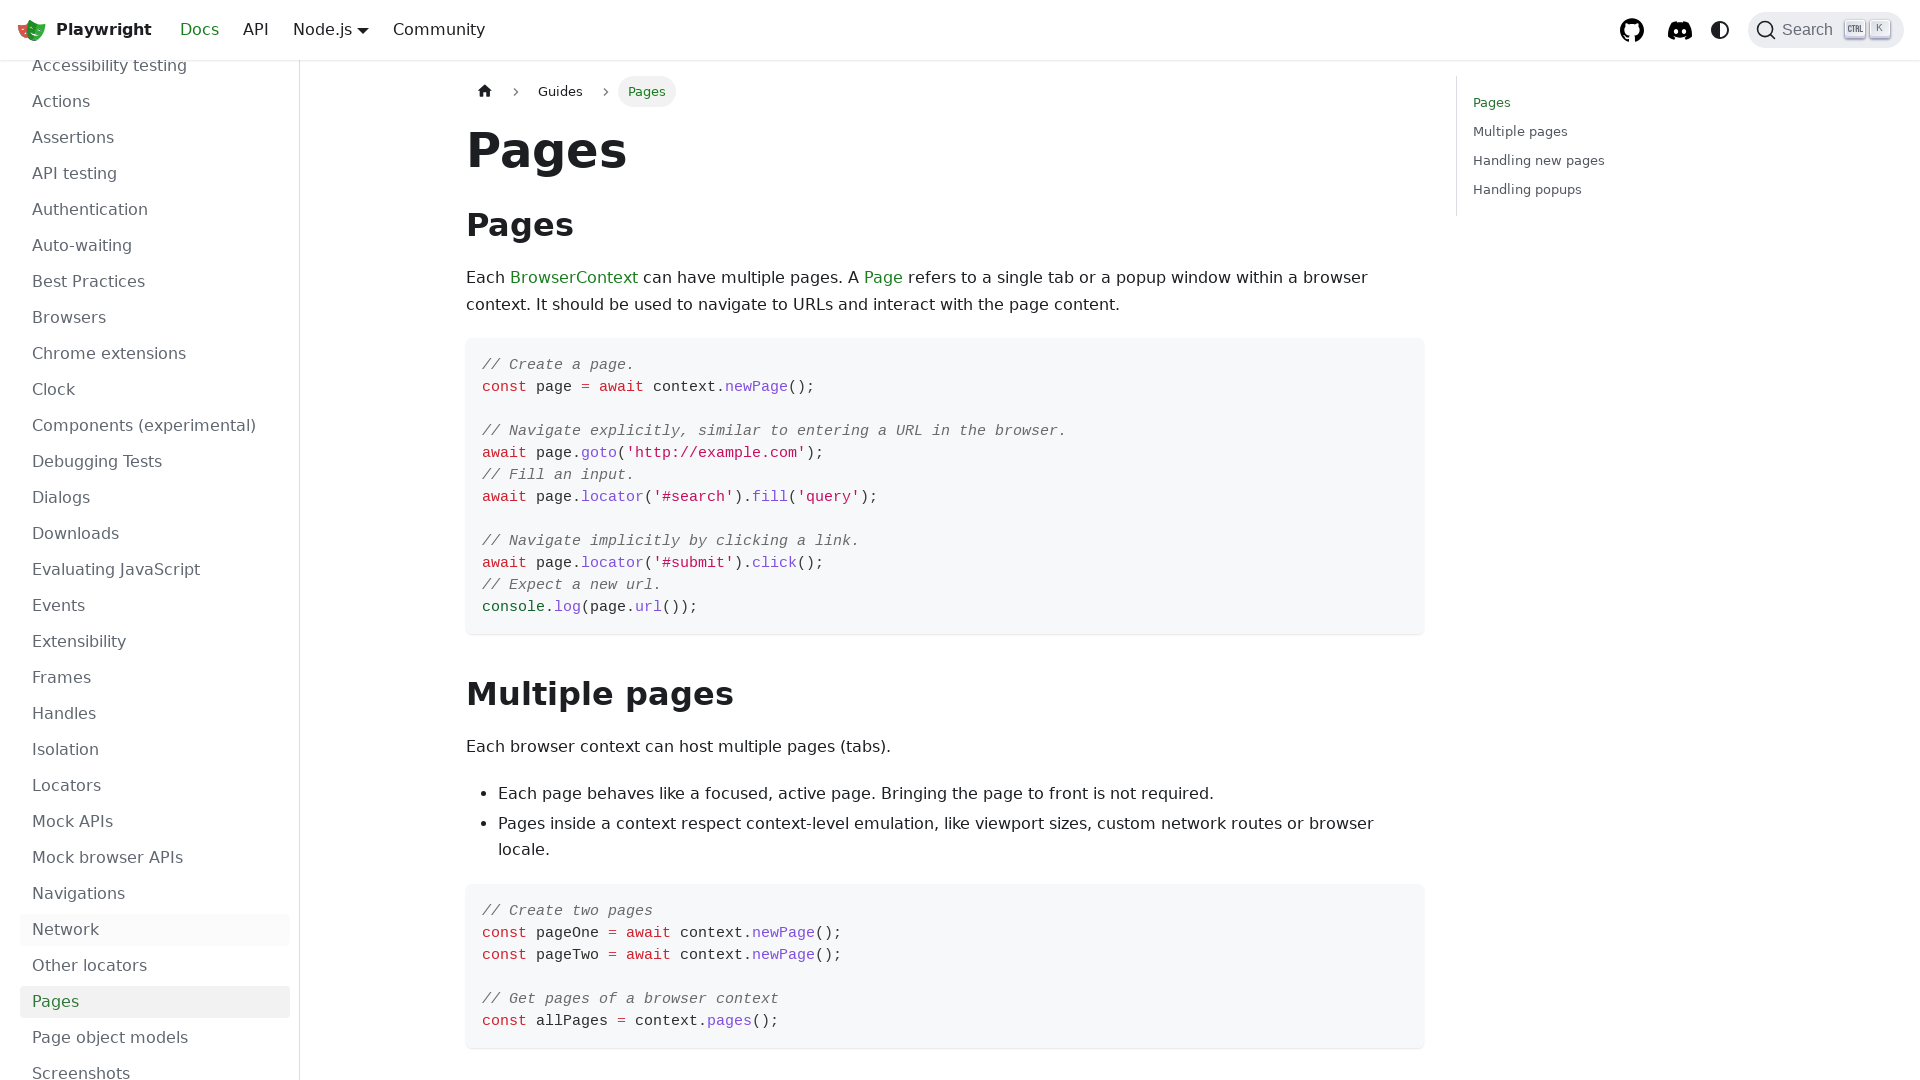

Navigated to Page Object Models documentation at (155, 1038) on text=Page Object Models
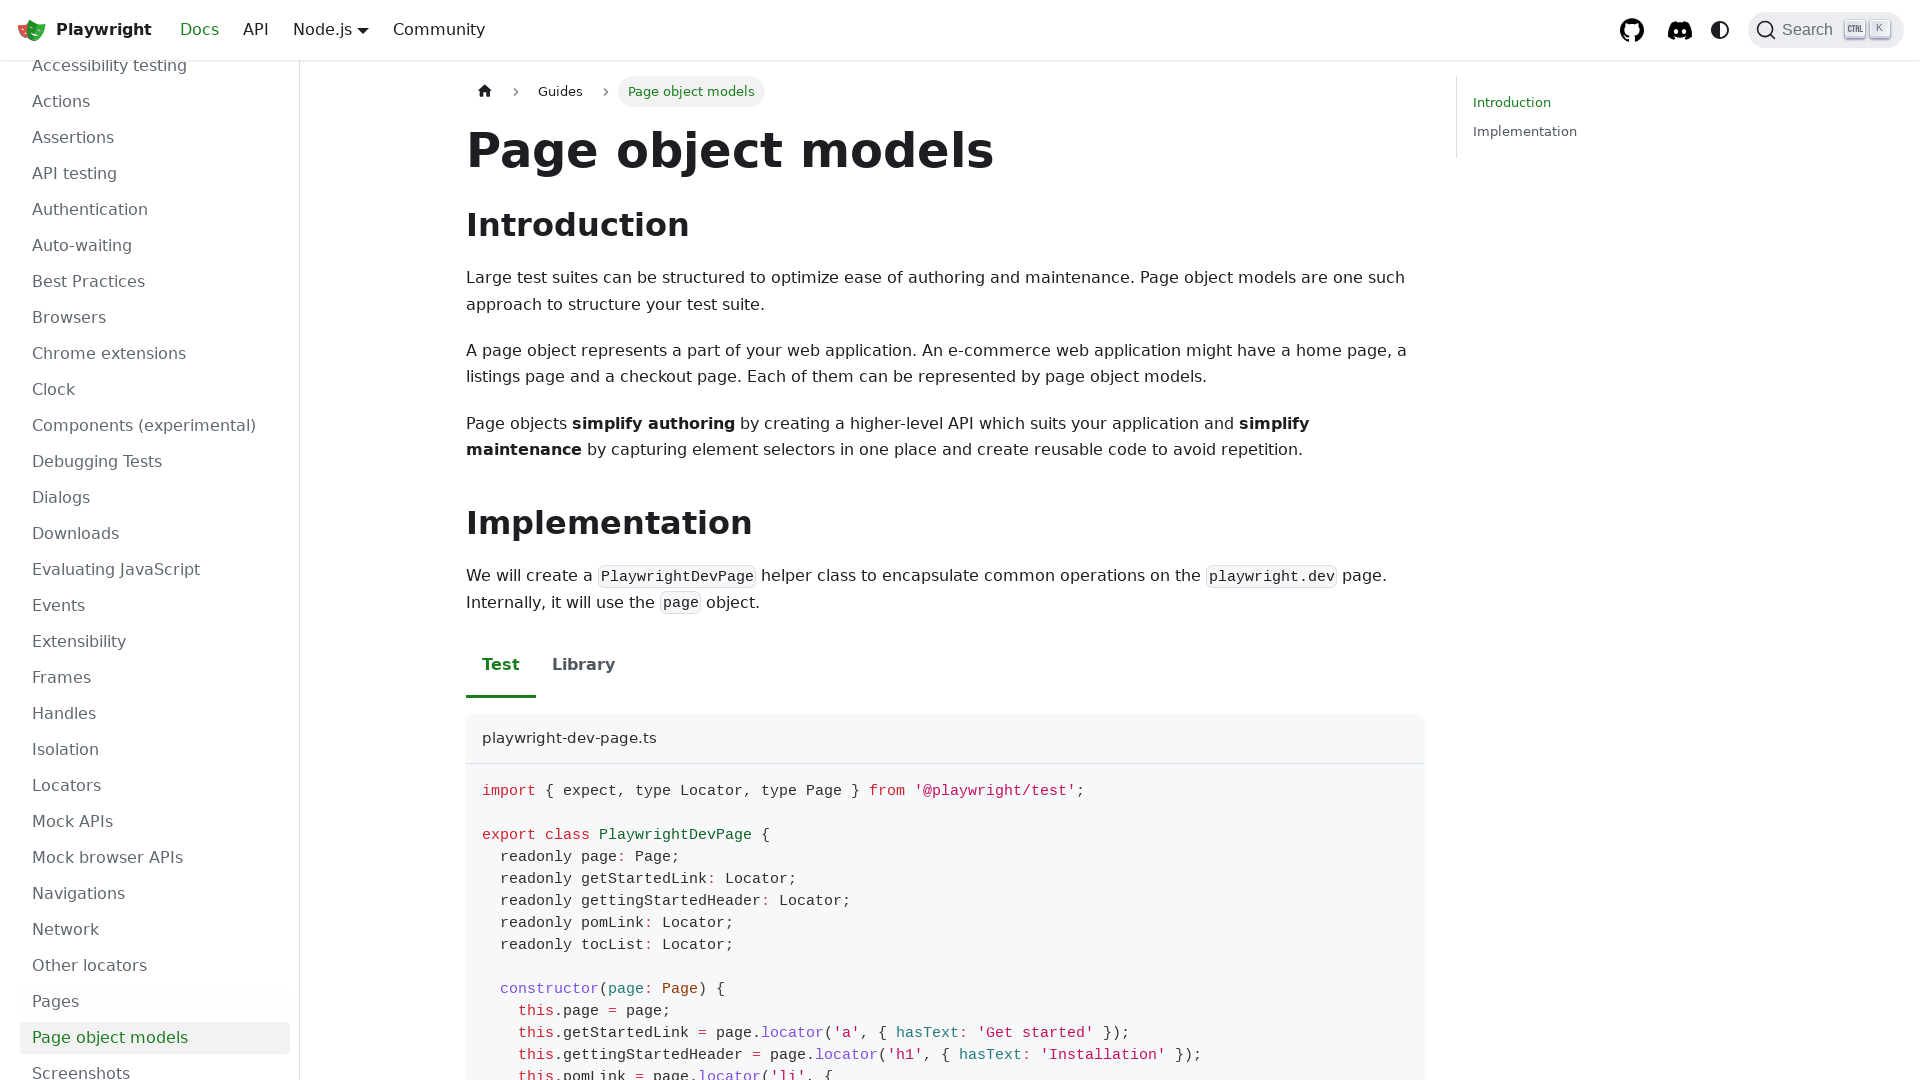

Navigated to Screenshots documentation at (155, 1064) on text=Screenshots
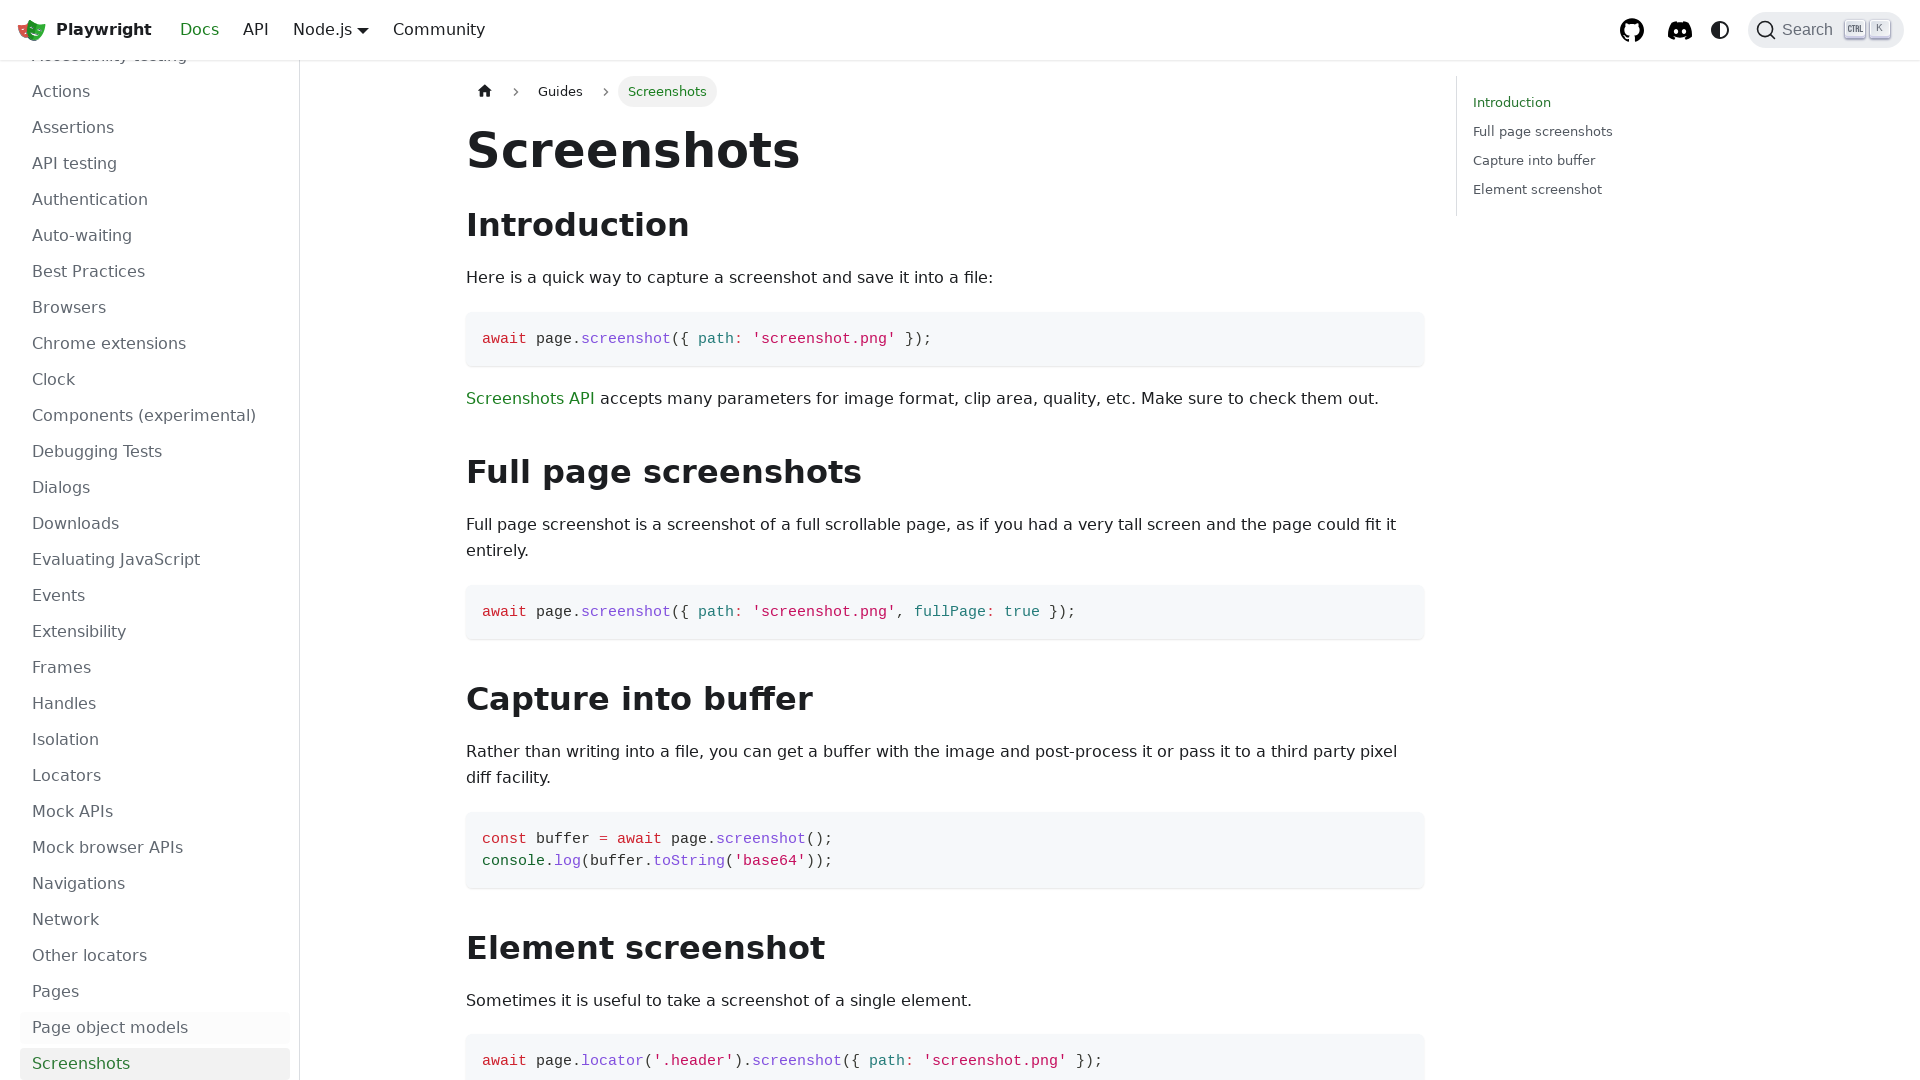

Navigated to Videos documentation at (155, 876) on text=Videos
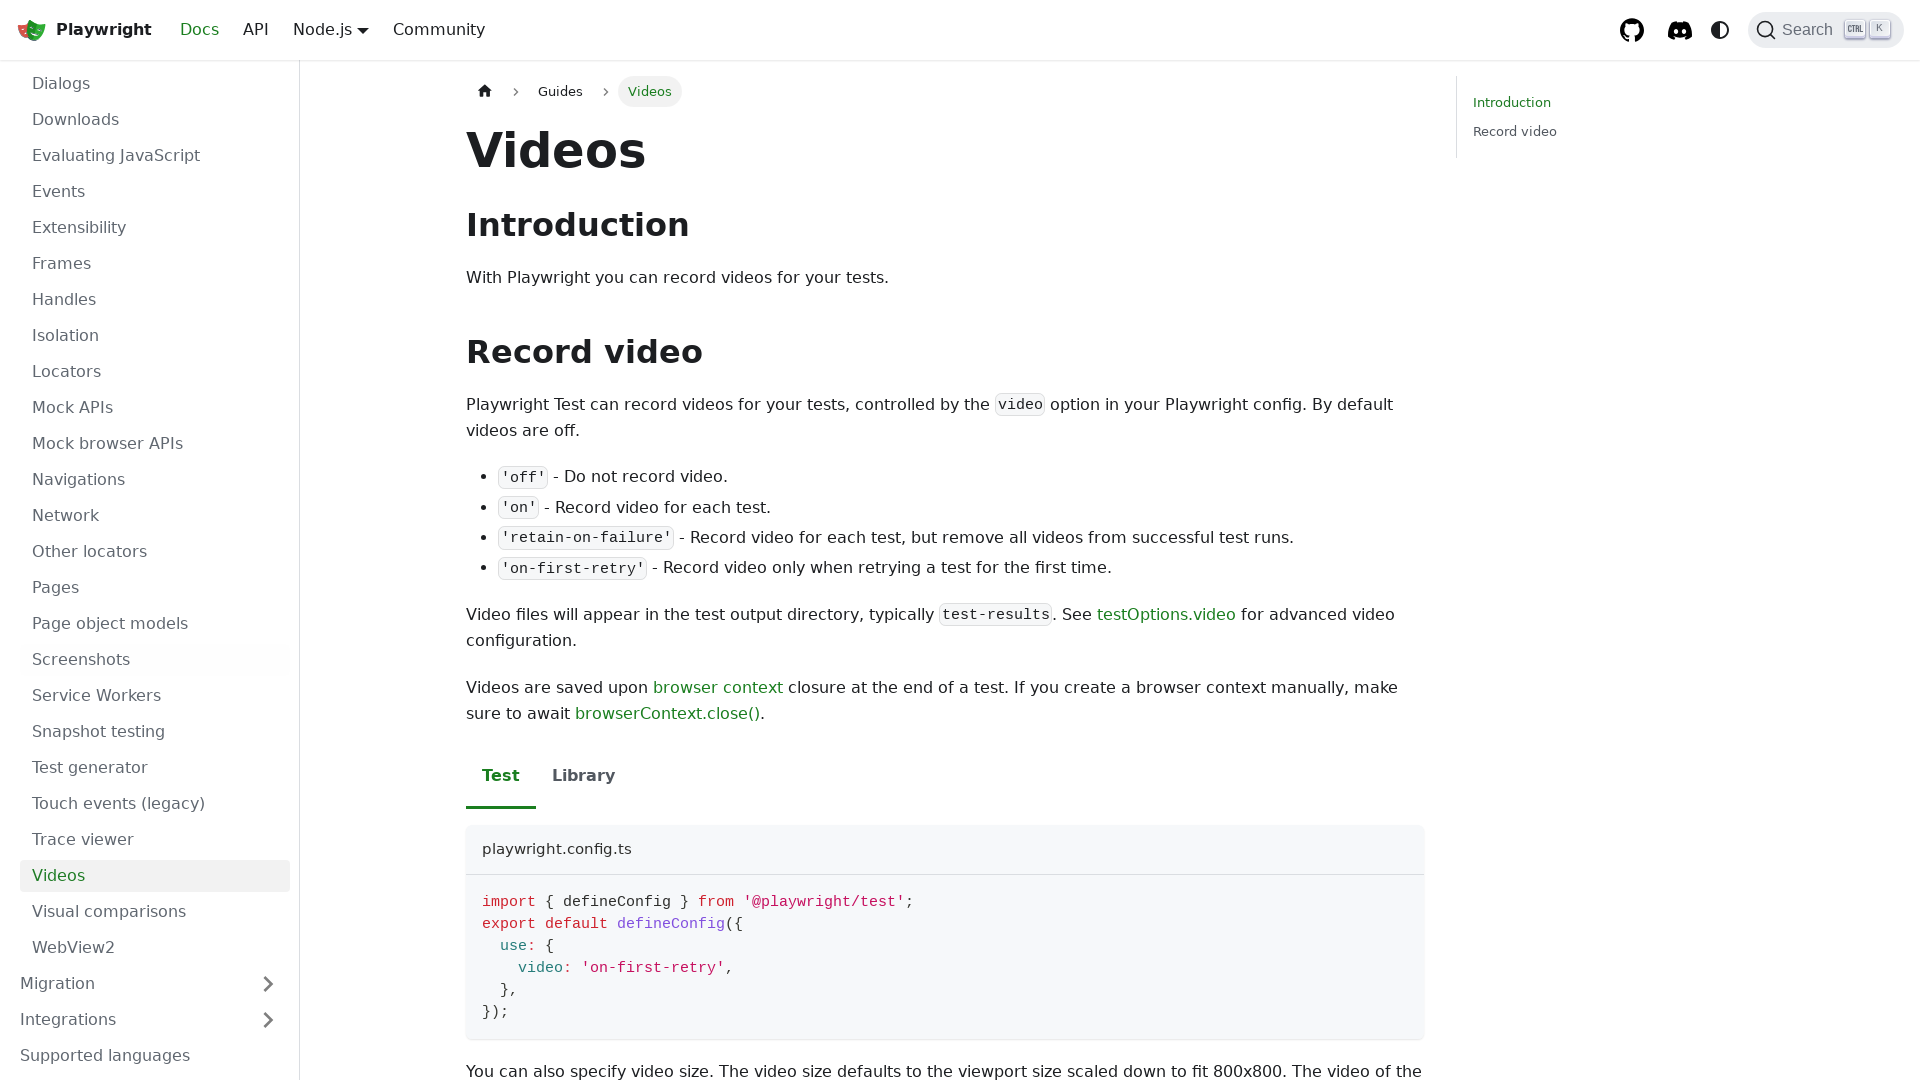

Navigated to Migration documentation at (149, 984) on text=Migration
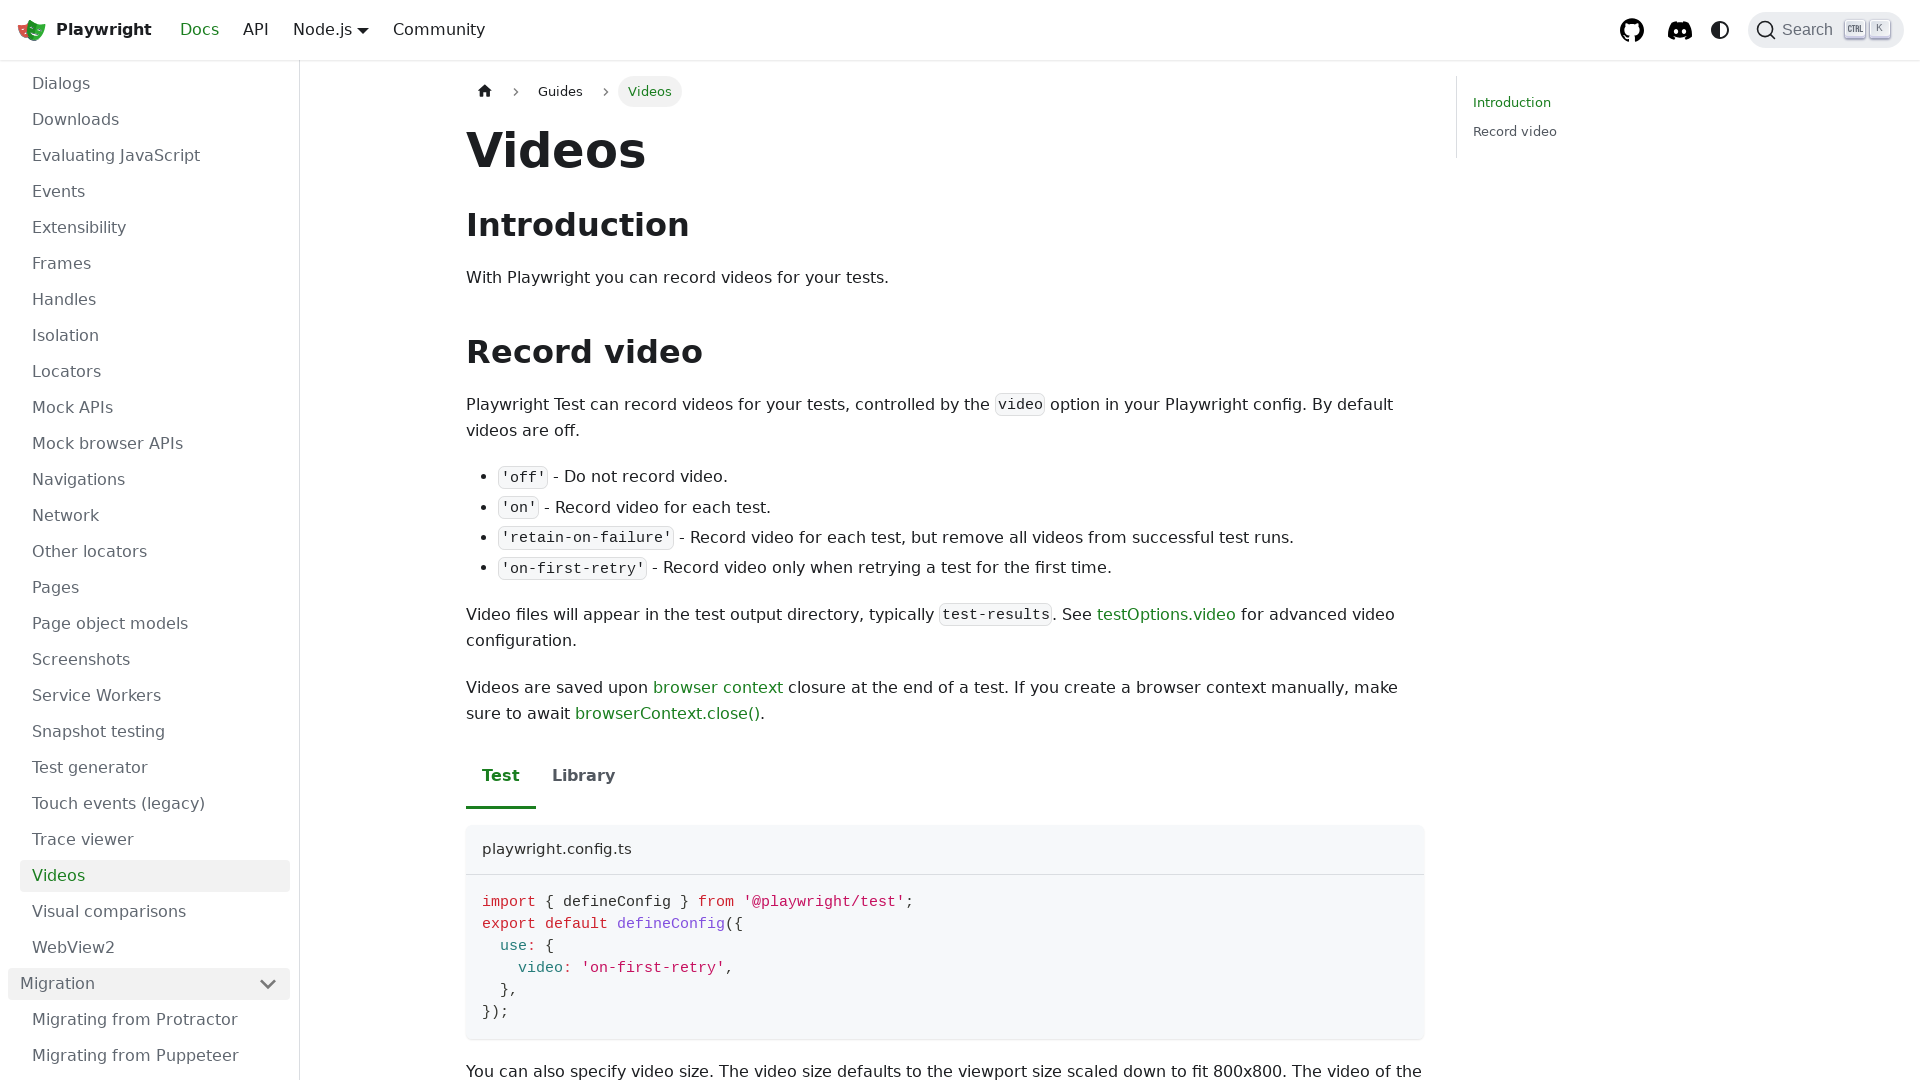

Navigated to Migrating from Protractor documentation at (155, 1020) on text=Migrating from Protractor
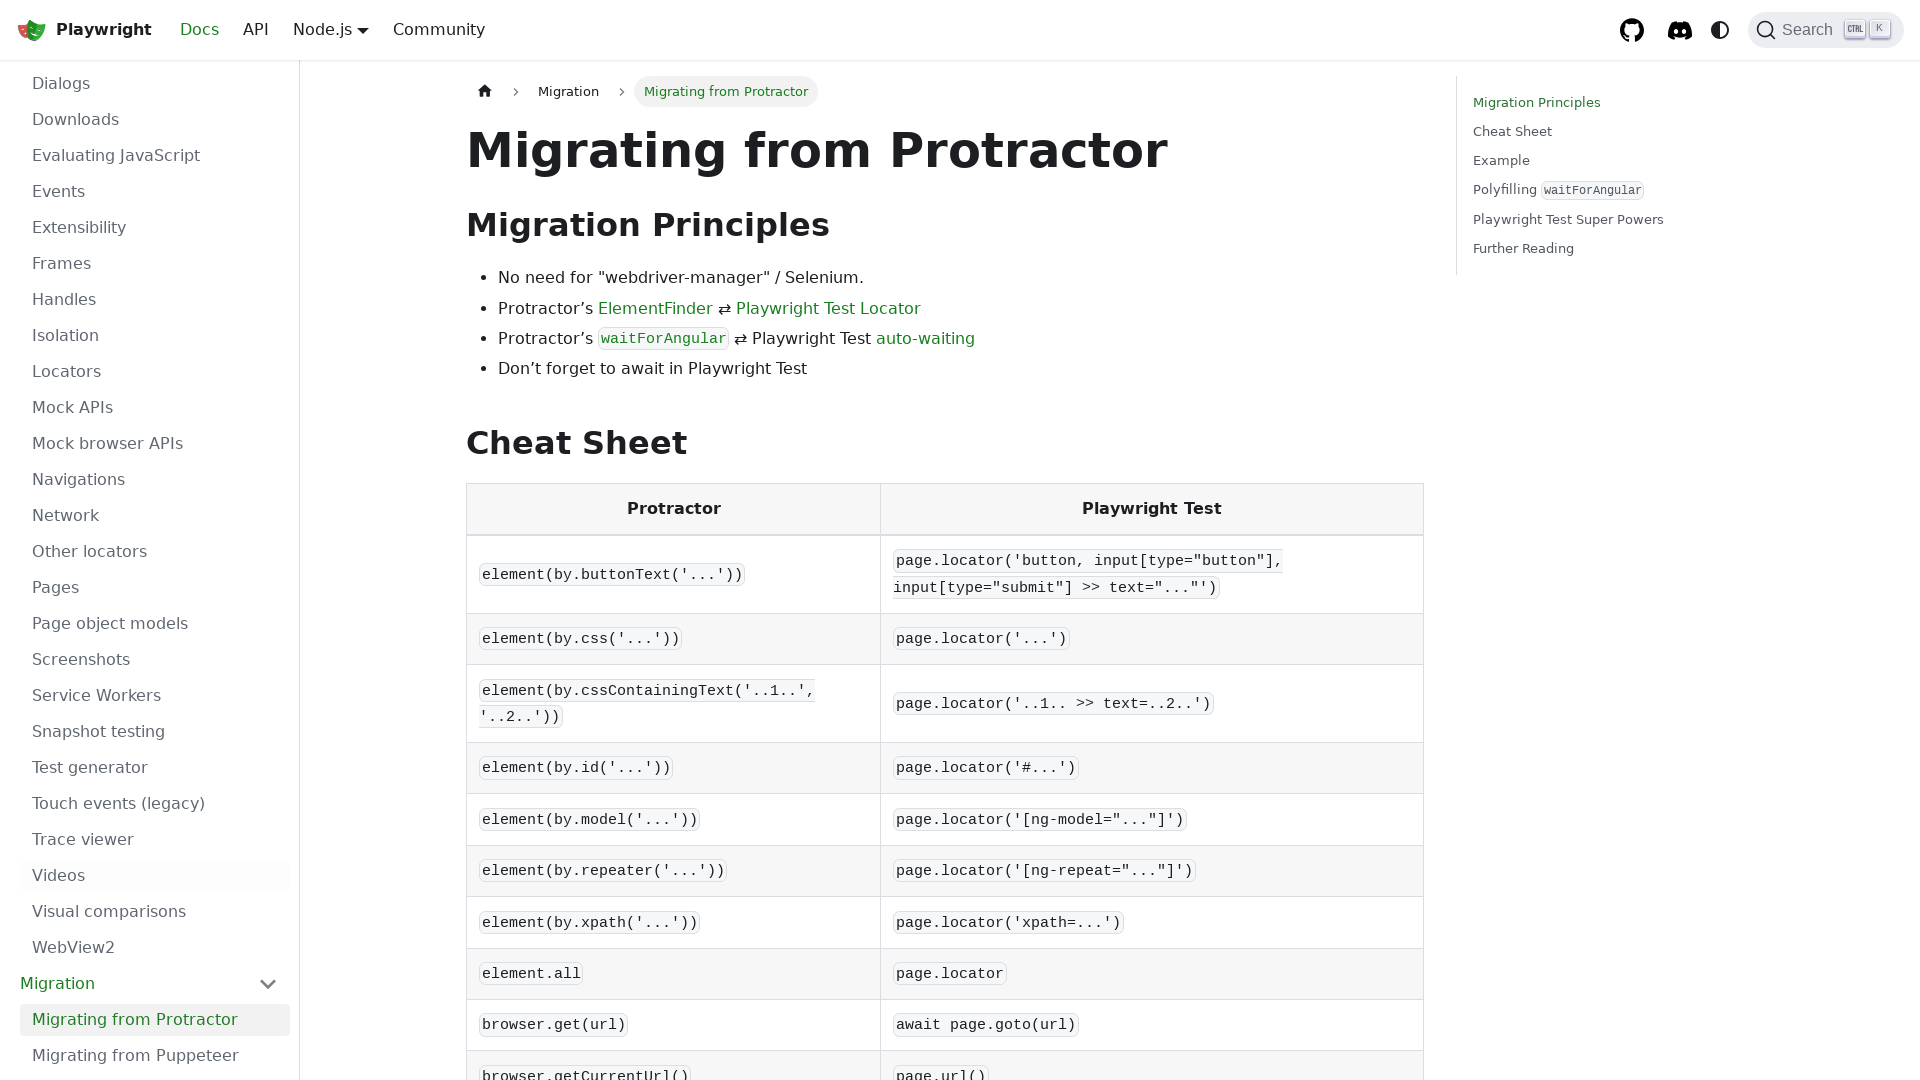

Navigated to Integrations documentation at (149, 1020) on text=Integrations
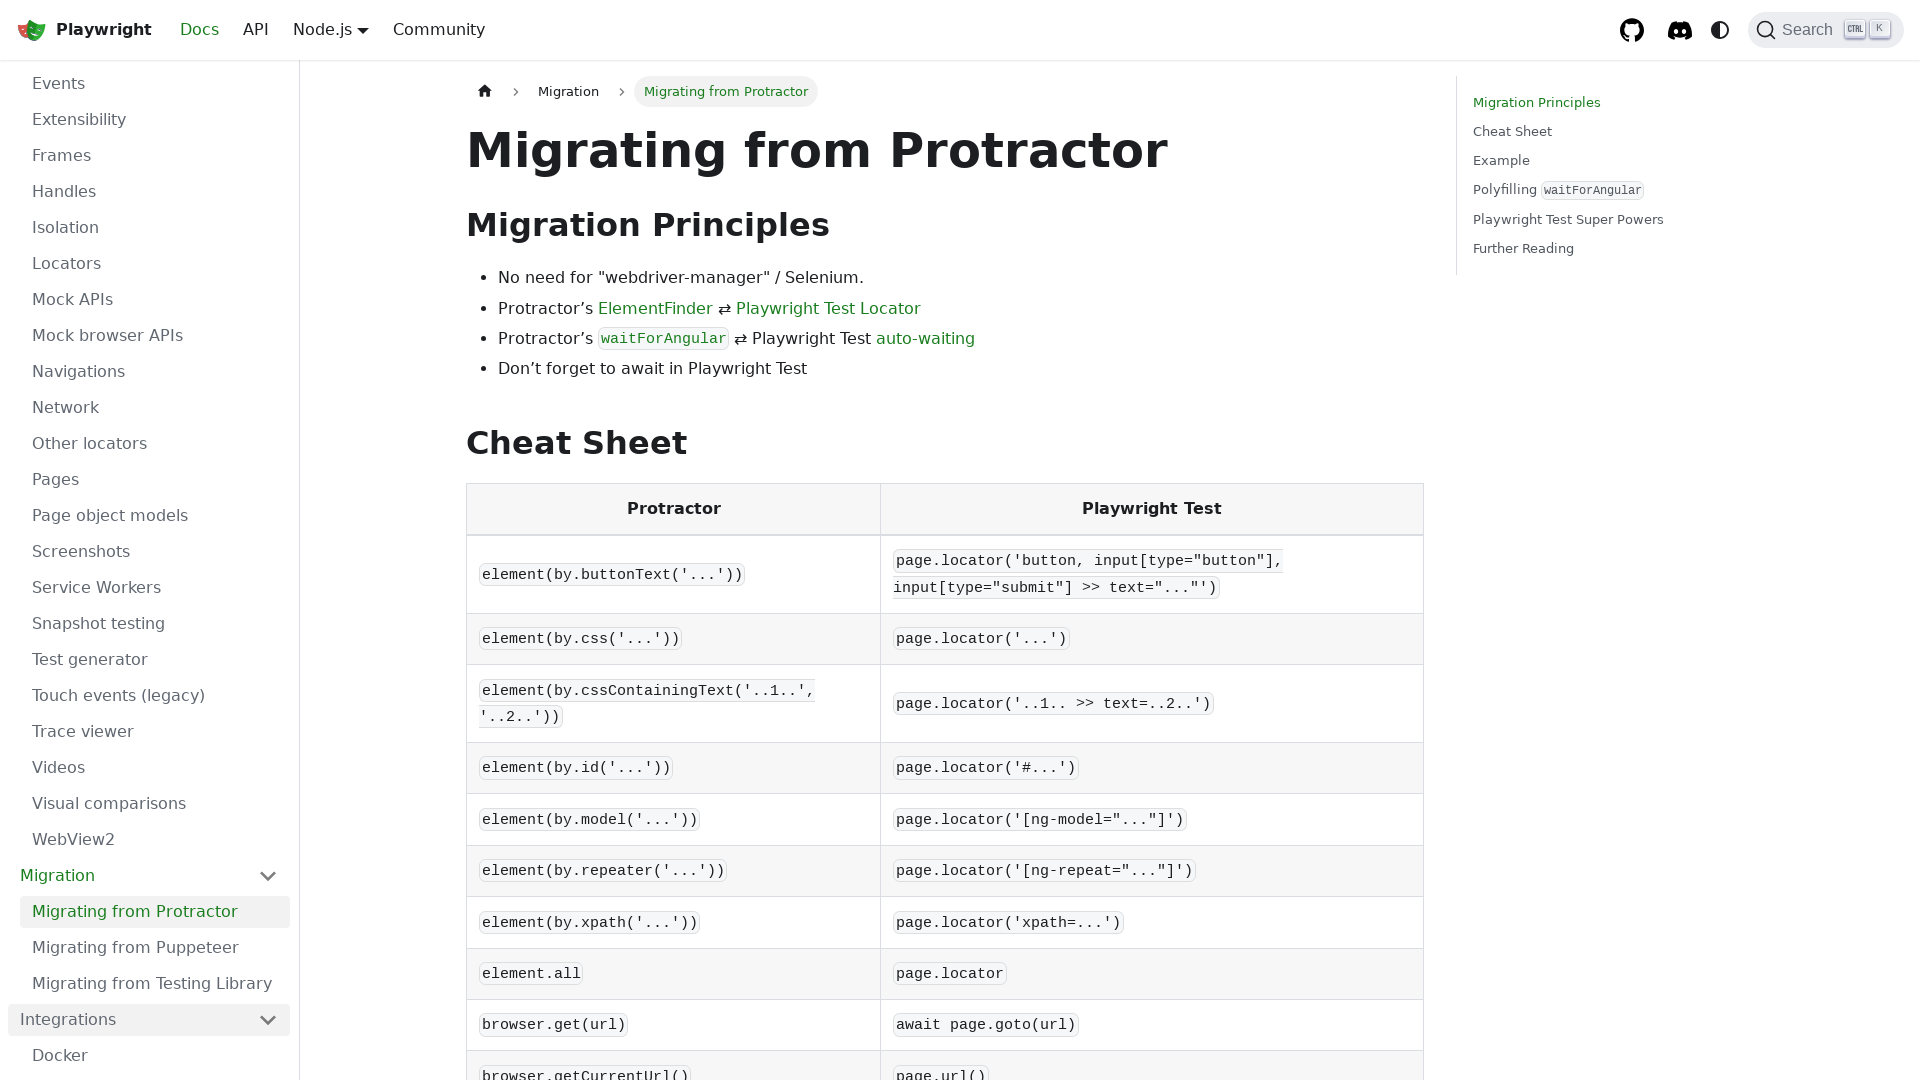

Navigated to Docker documentation at (155, 1056) on text=Docker
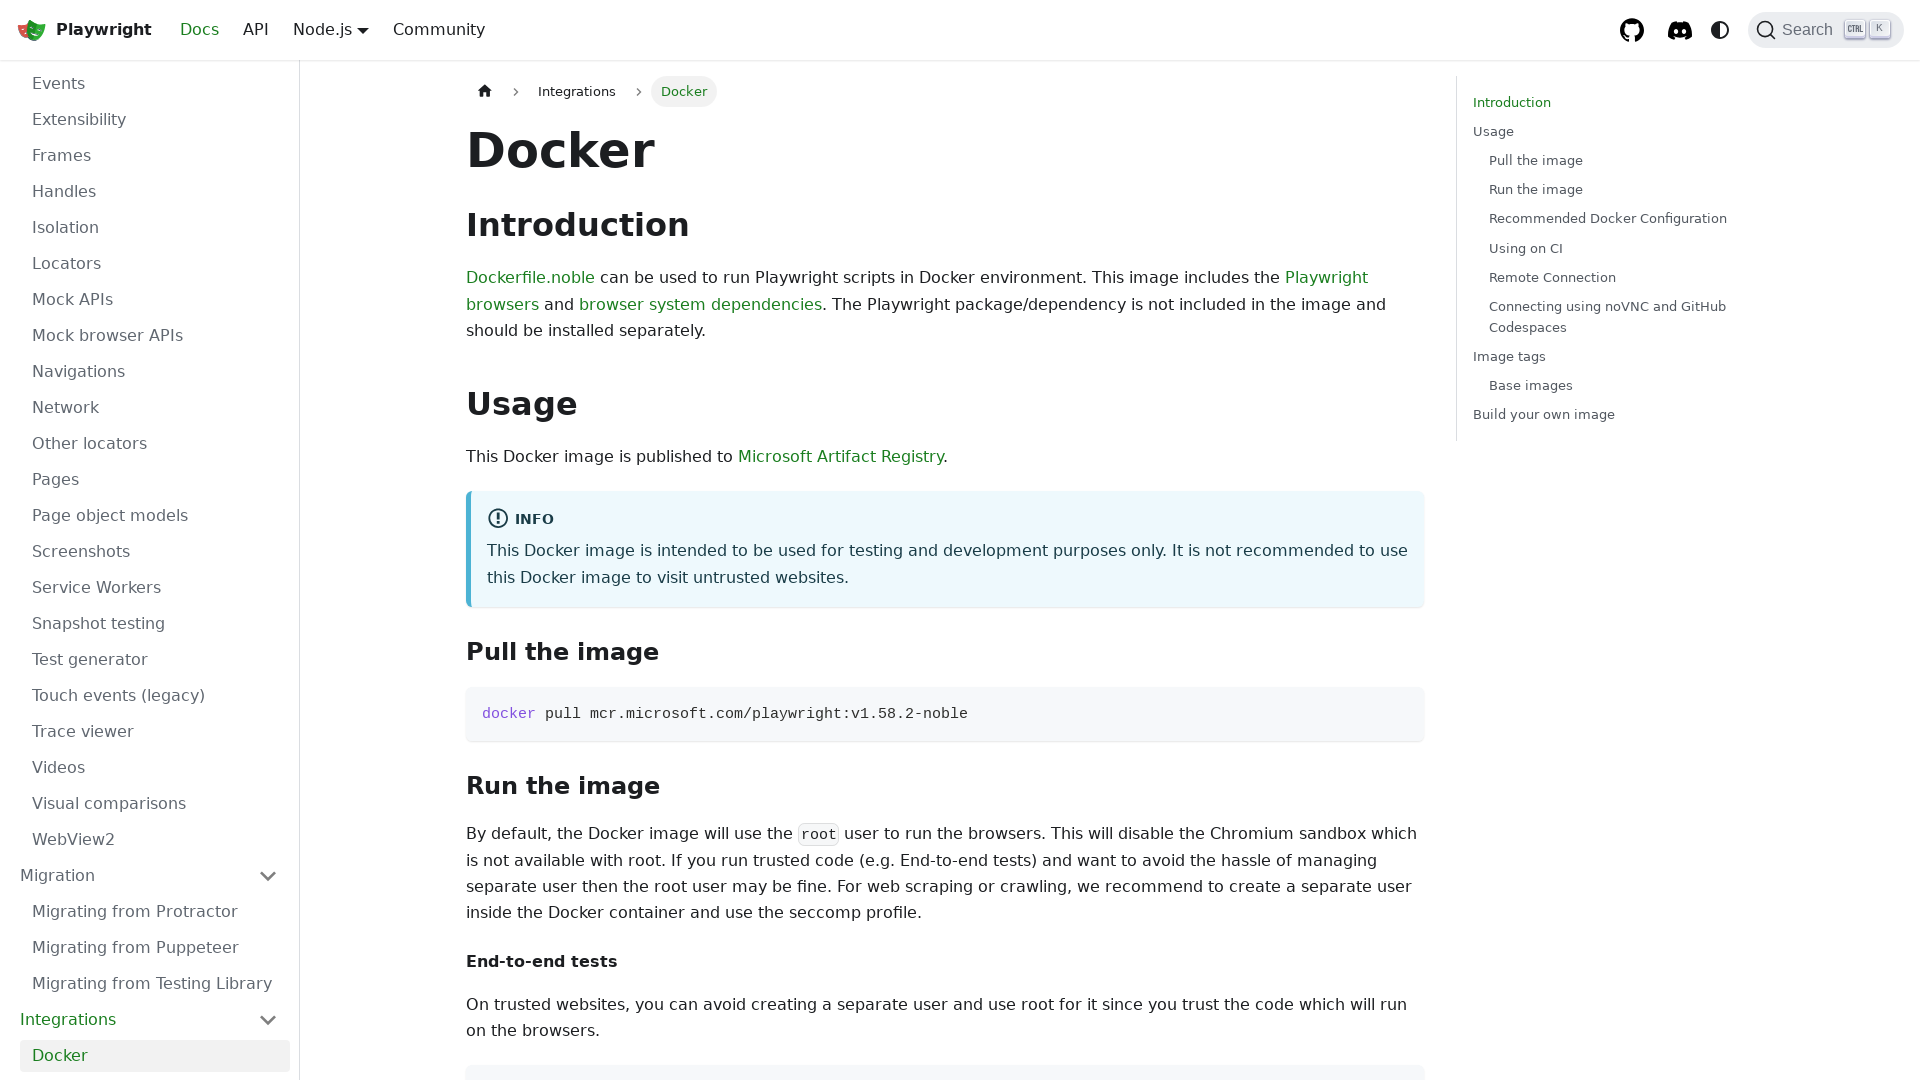

Navigated to Continuous Integration documentation at (155, 1064) on text=Continuous Integration
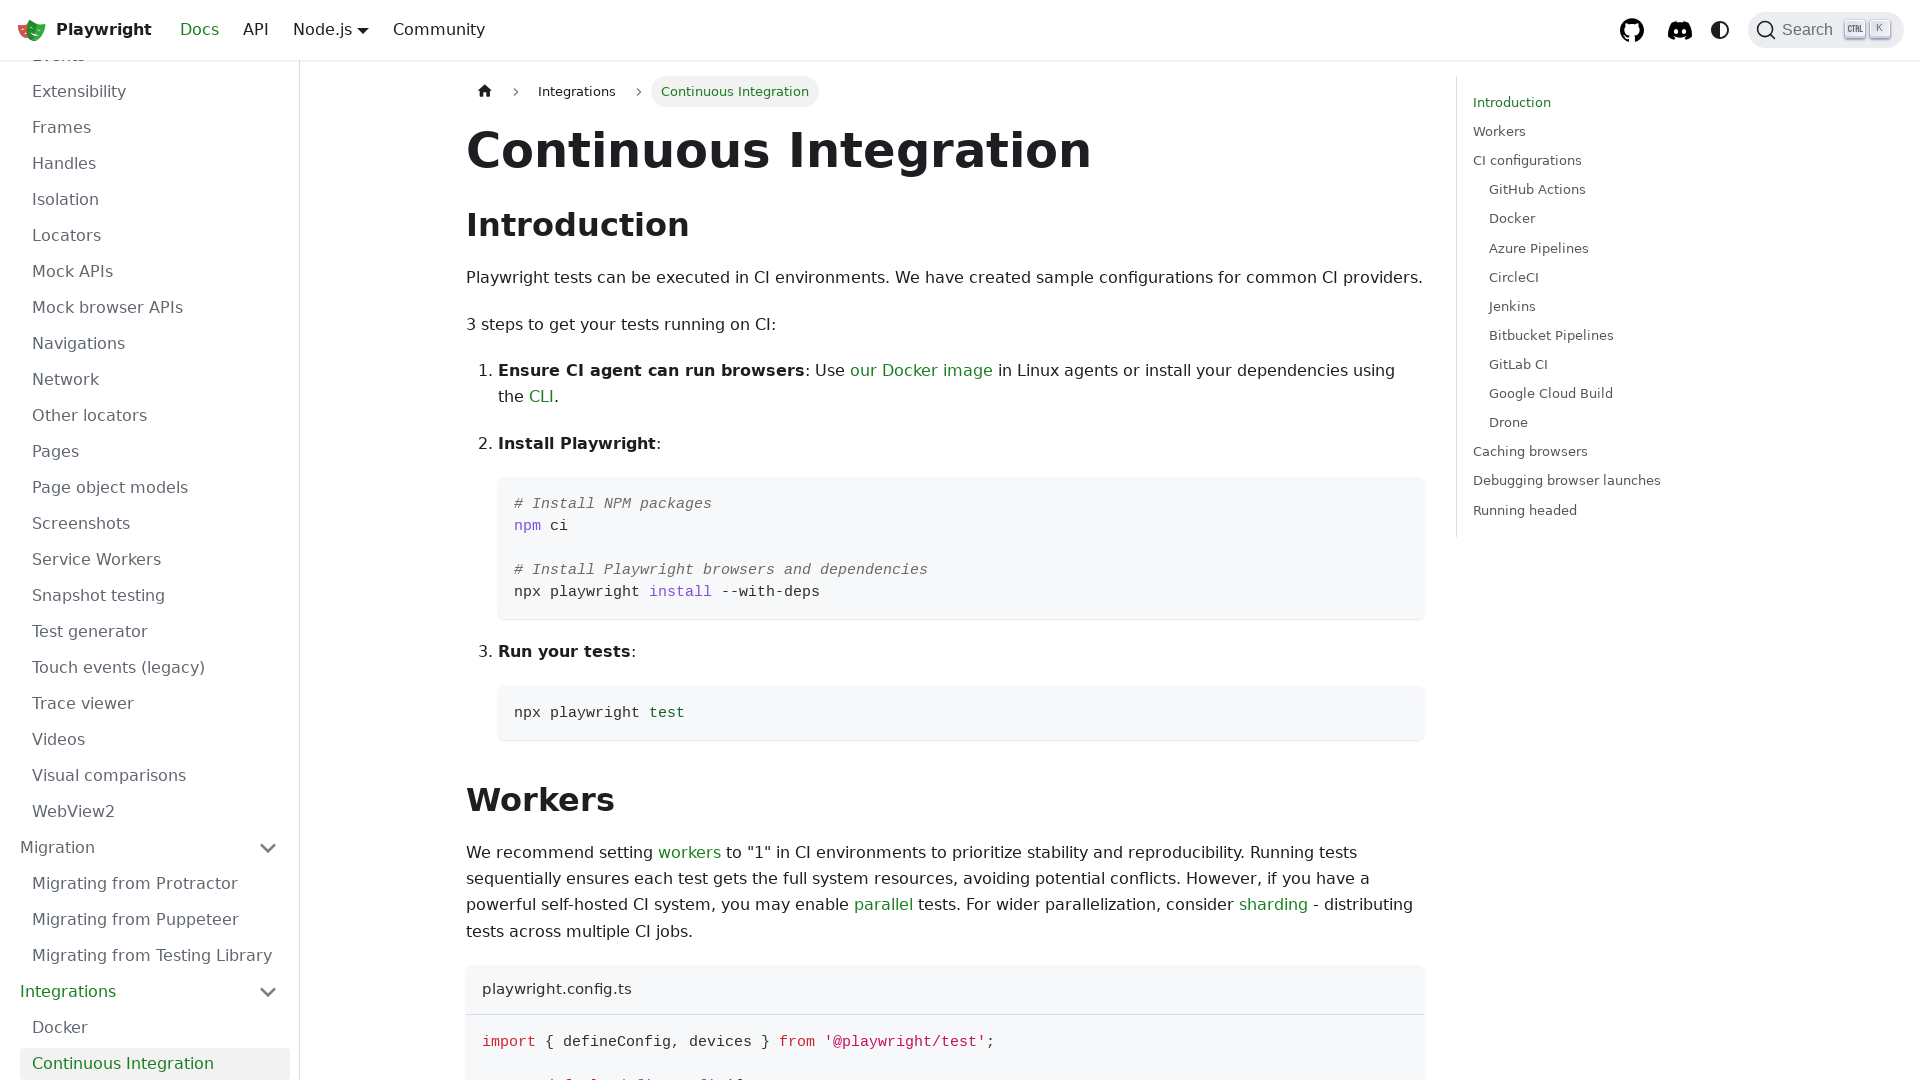

Navigated to Selenium Grid documentation at (155, 1020) on text=Selenium Grid
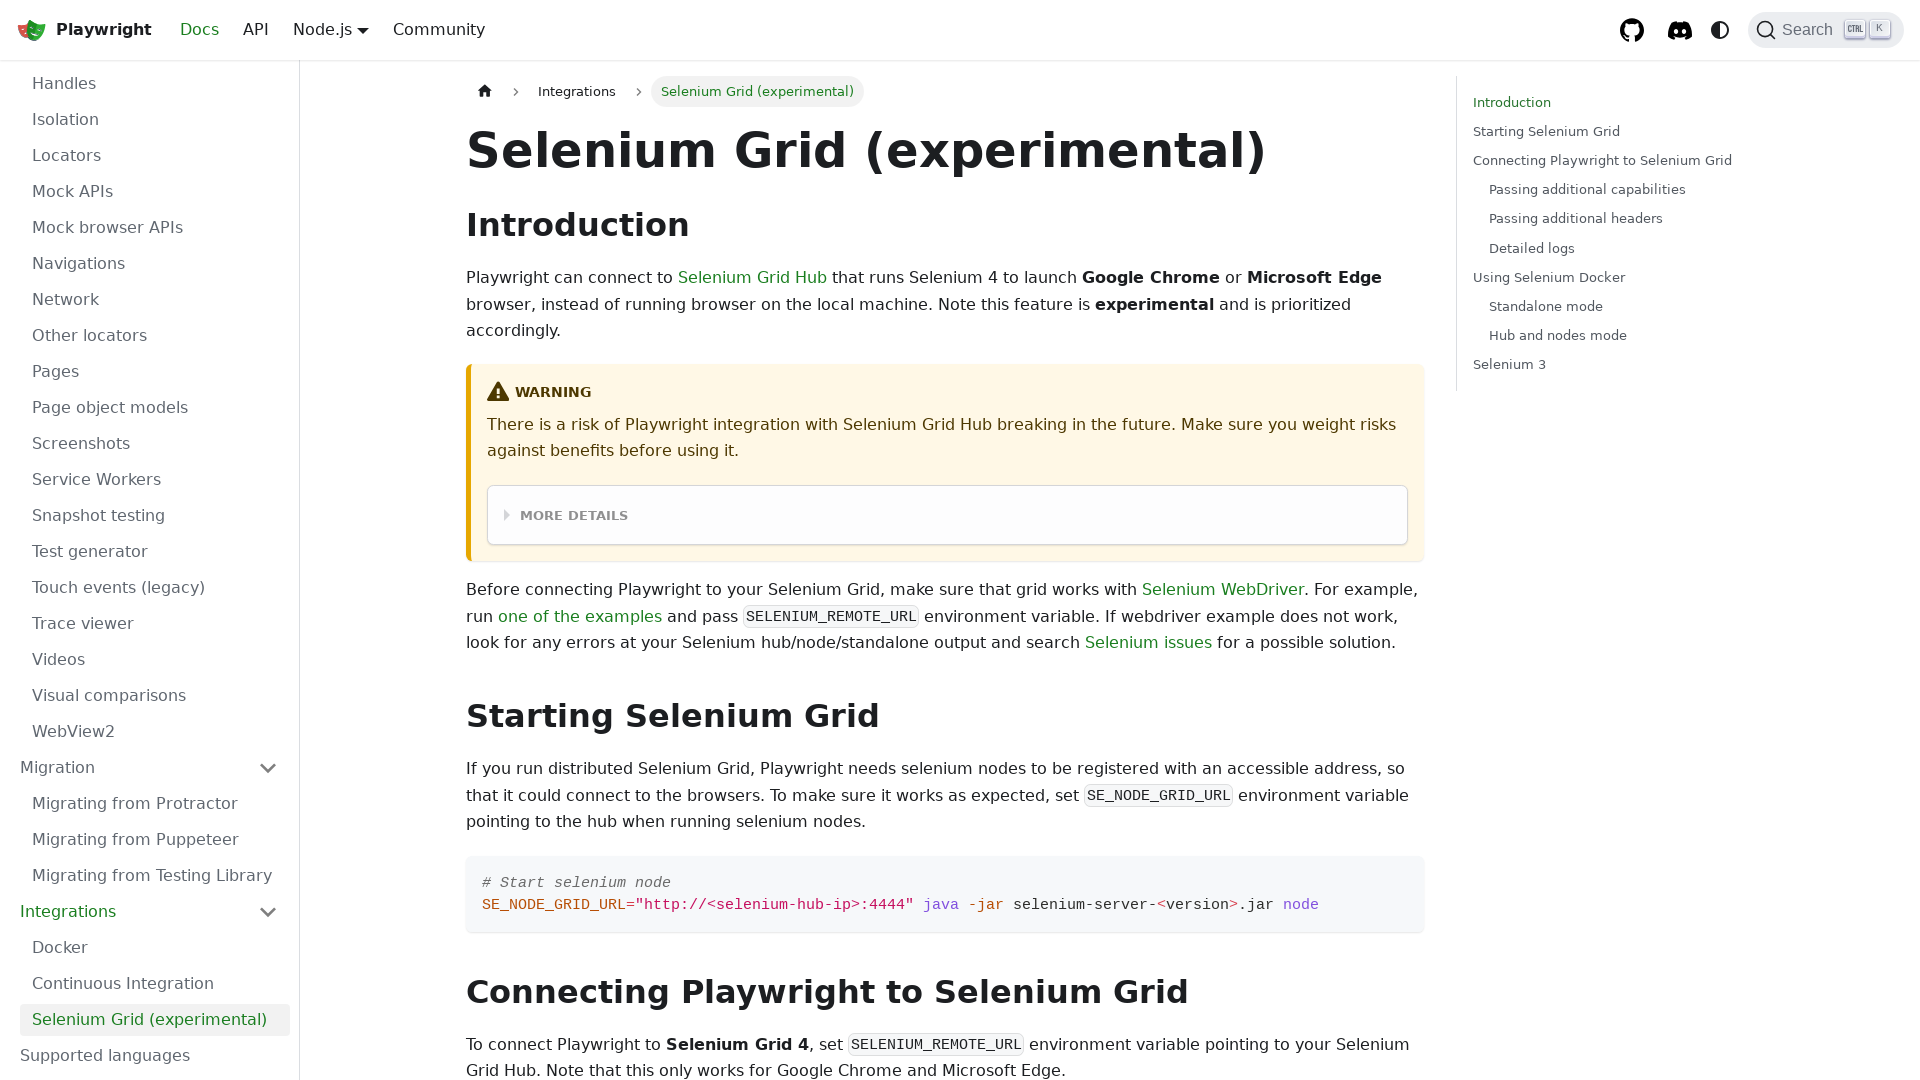

Navigated to Supported languages documentation at (149, 1056) on text=Supported languages
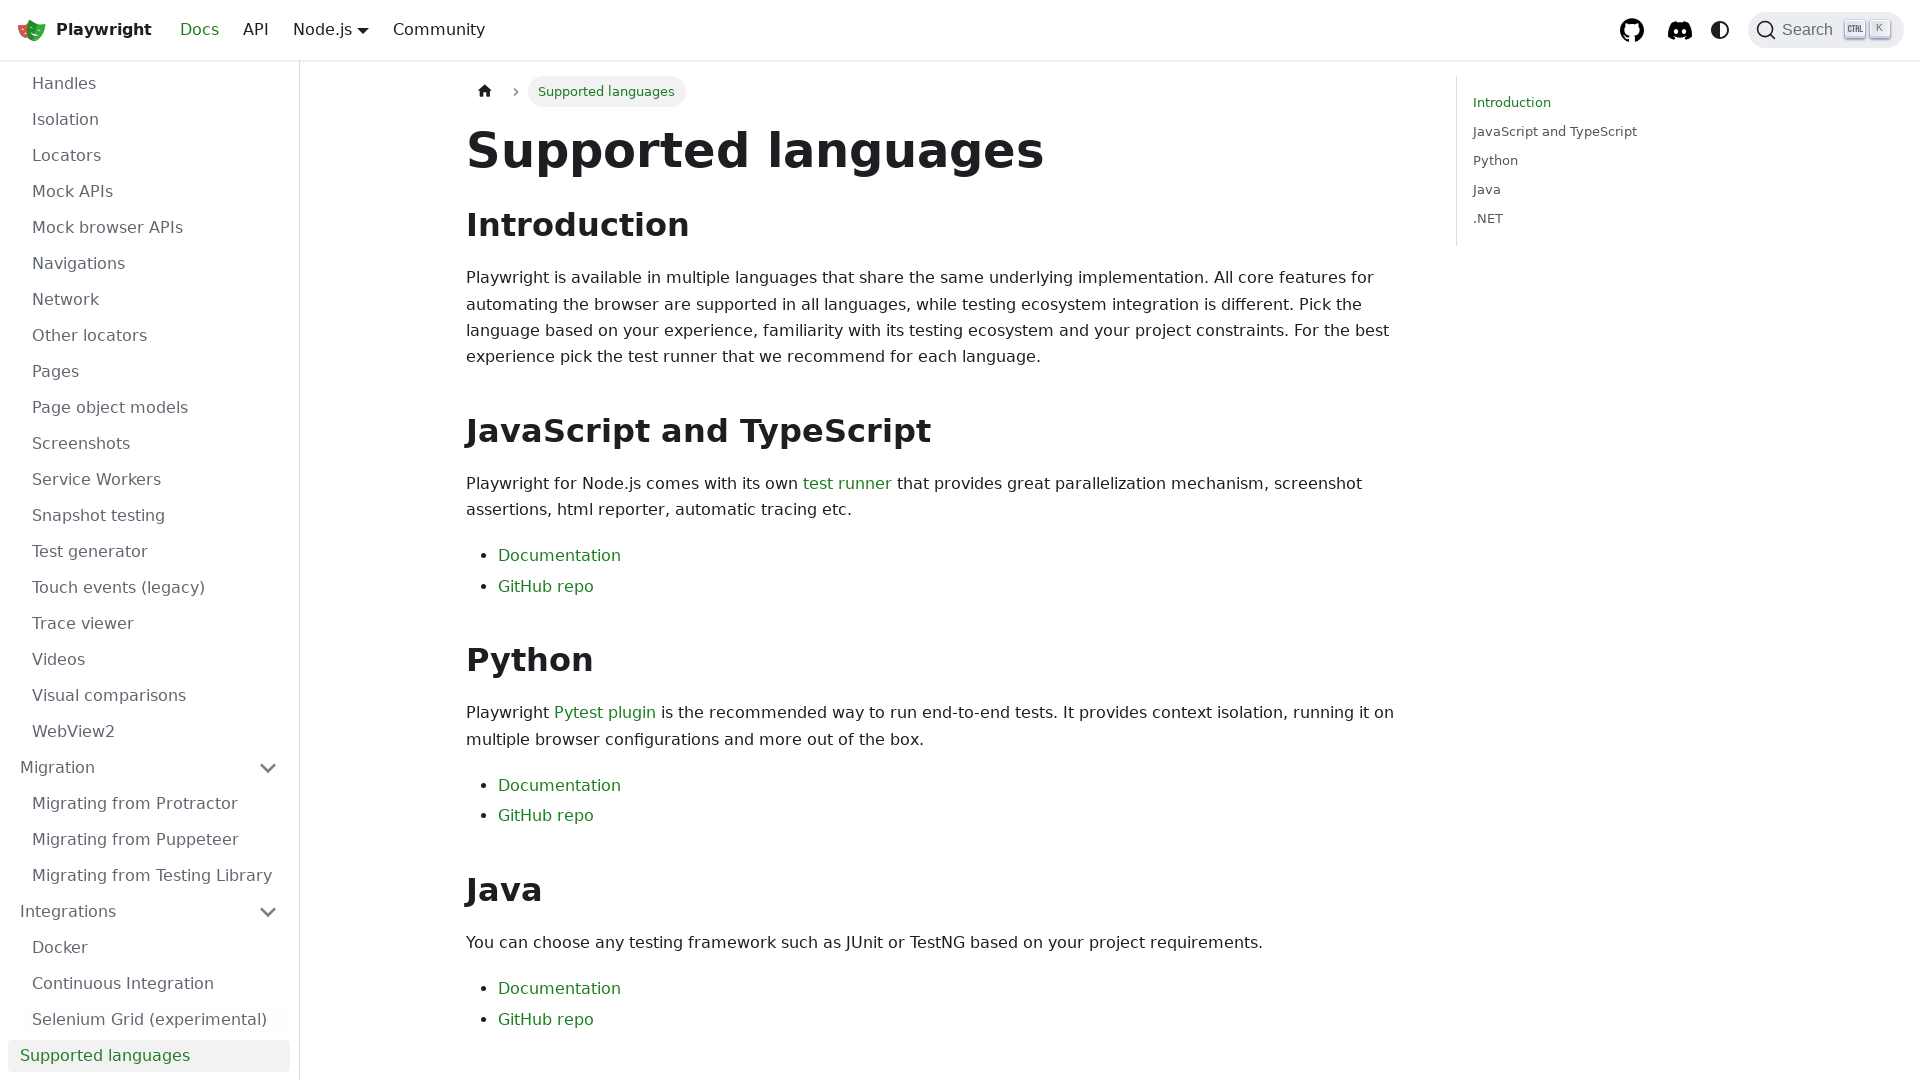

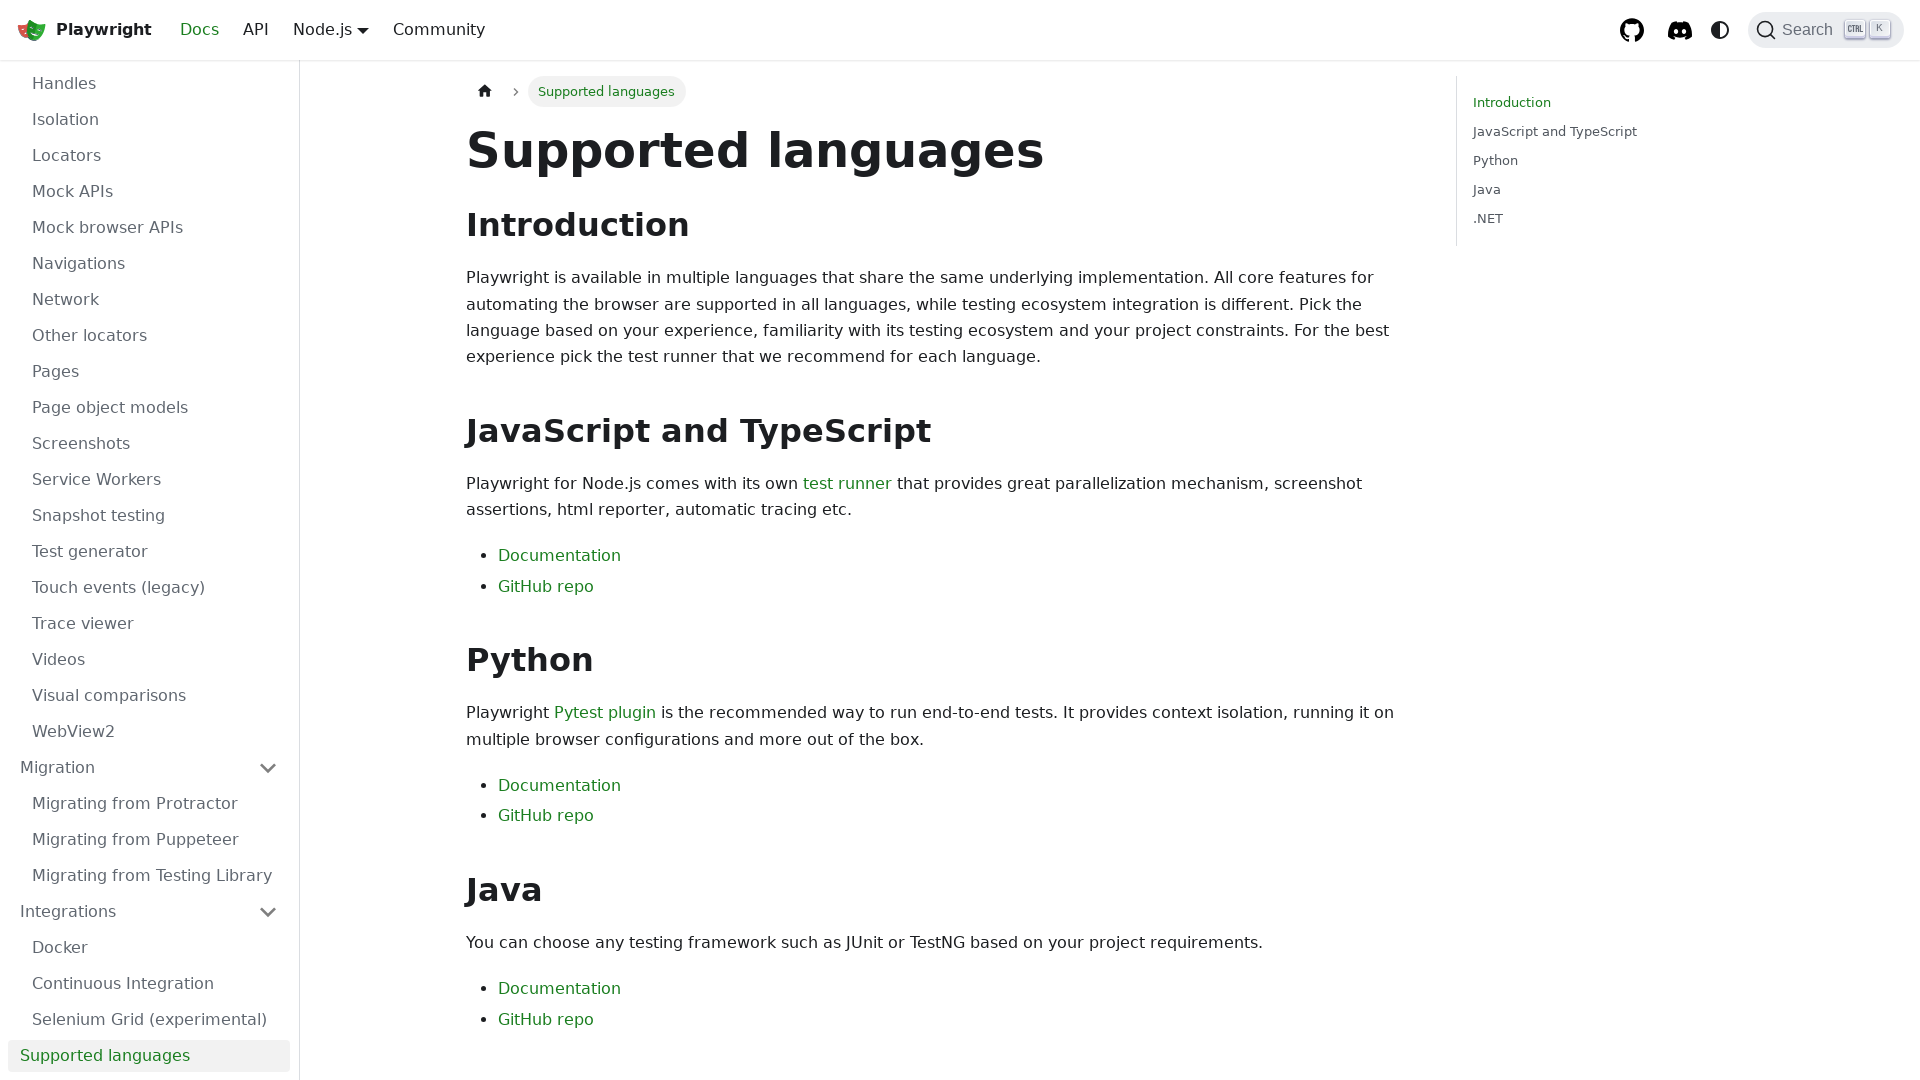